Tests filling multiple text input fields on a large form with the same value and submitting the form, then verifies a success alert appears.

Starting URL: http://suninjuly.github.io/huge_form.html

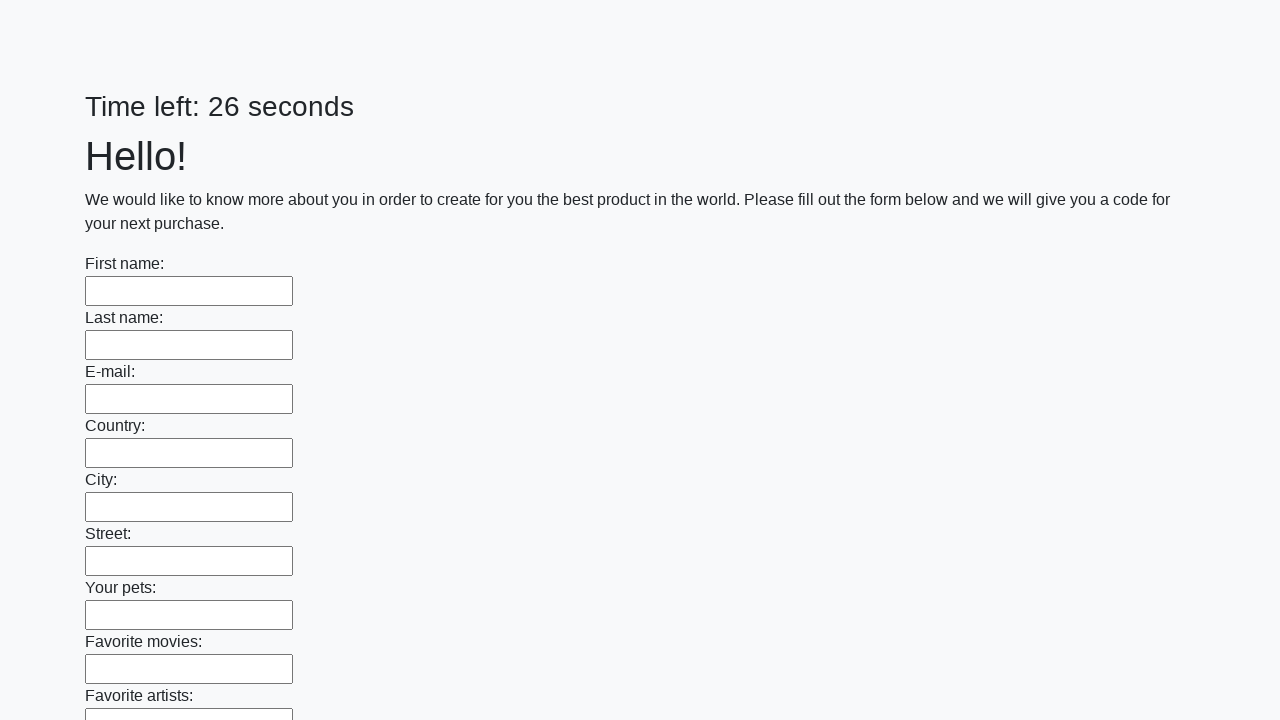

Located all text input fields on the huge form
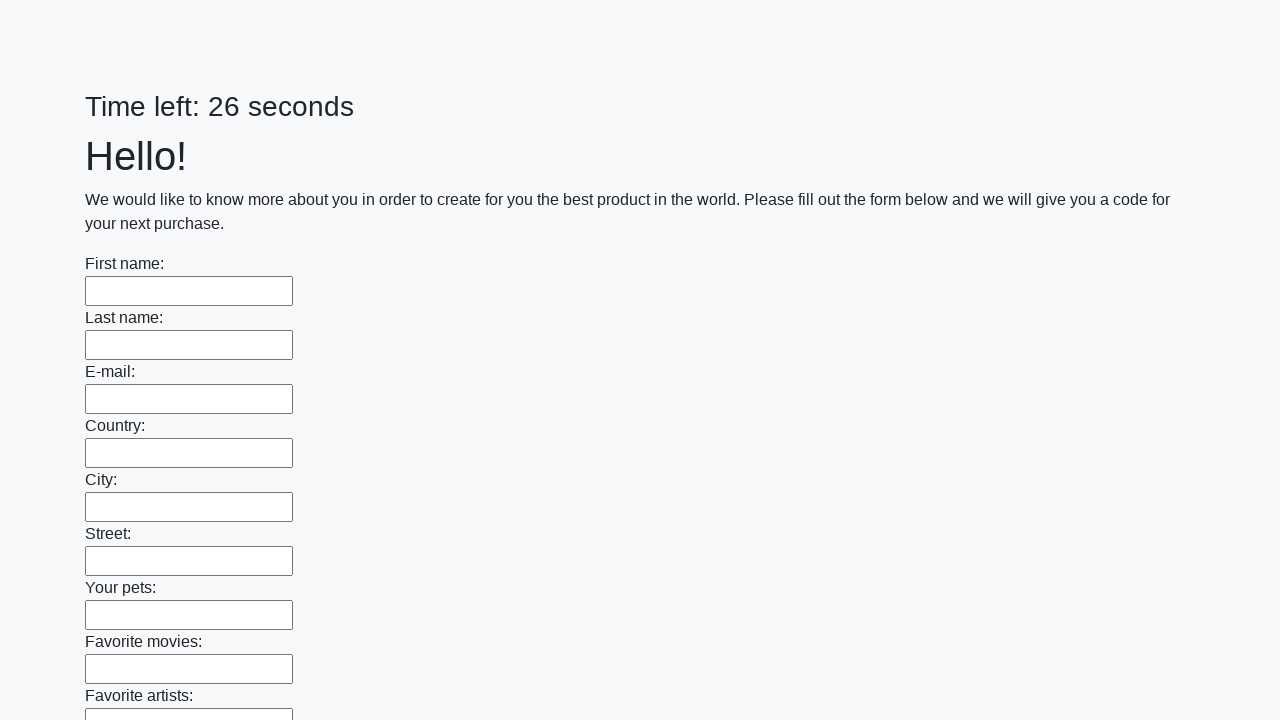

Filled a text input field with 'Мой ответ' on xpath=//input[@type='text'] >> nth=0
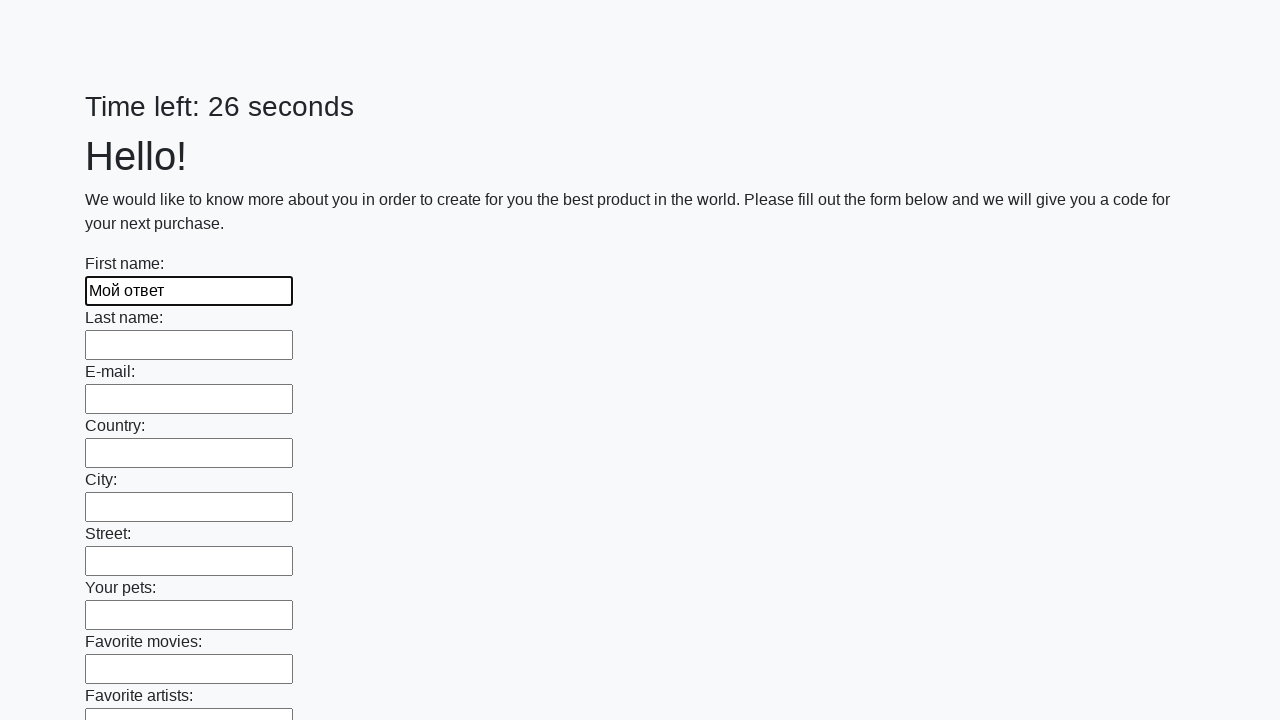

Filled a text input field with 'Мой ответ' on xpath=//input[@type='text'] >> nth=1
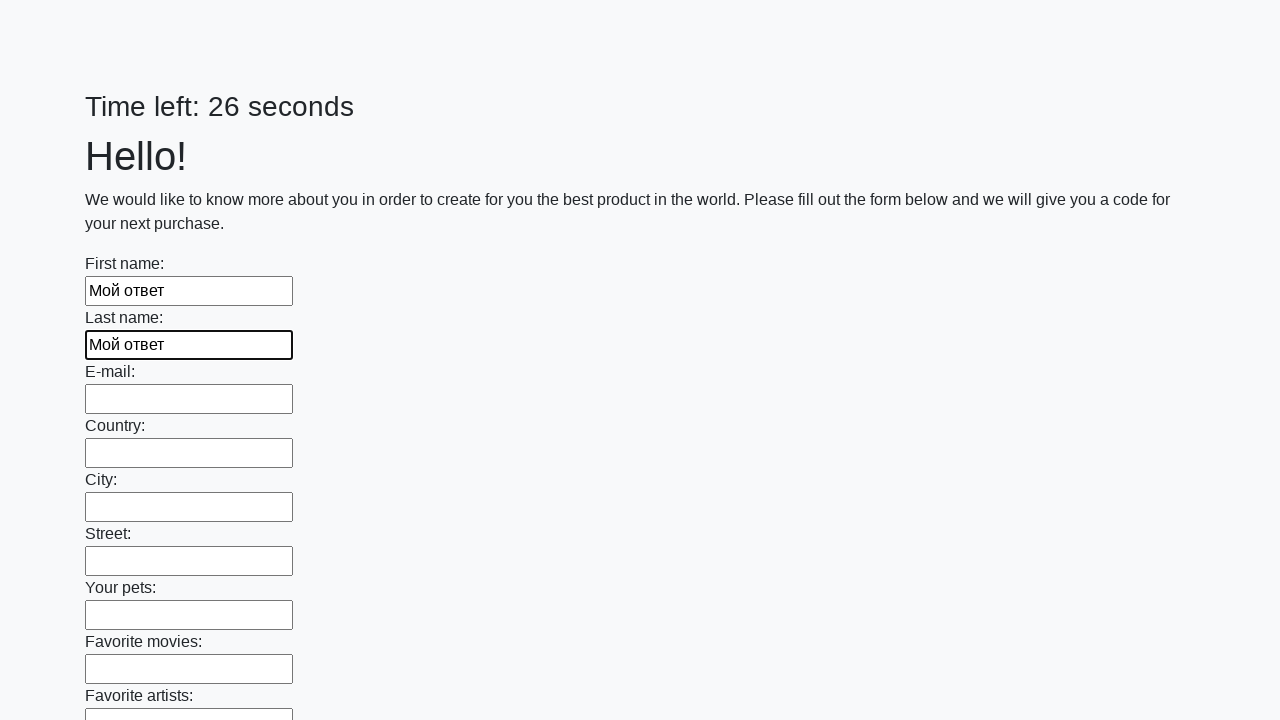

Filled a text input field with 'Мой ответ' on xpath=//input[@type='text'] >> nth=2
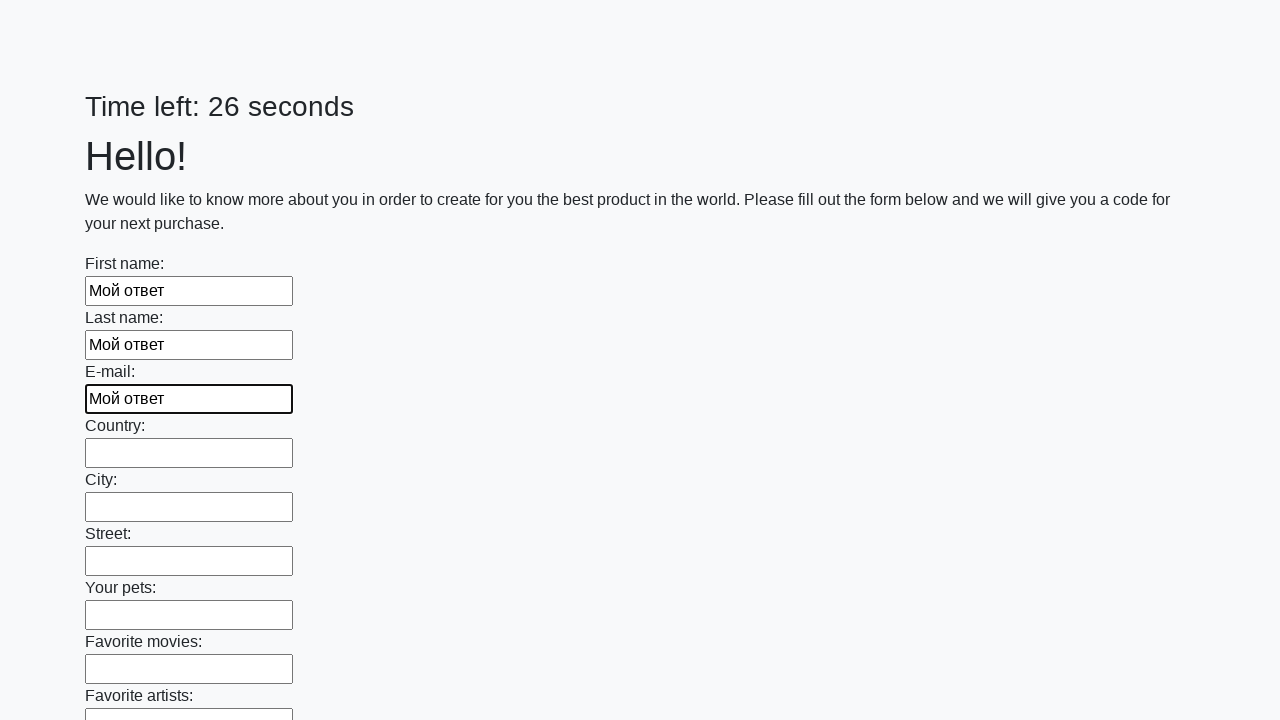

Filled a text input field with 'Мой ответ' on xpath=//input[@type='text'] >> nth=3
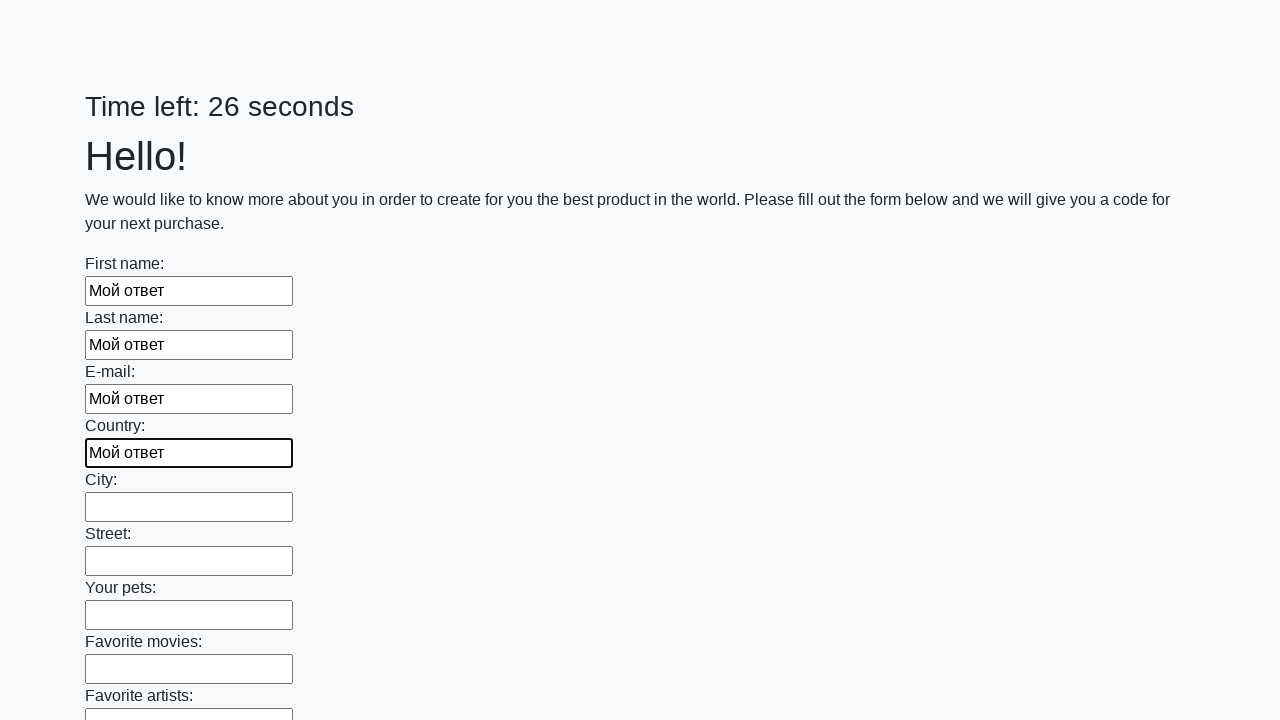

Filled a text input field with 'Мой ответ' on xpath=//input[@type='text'] >> nth=4
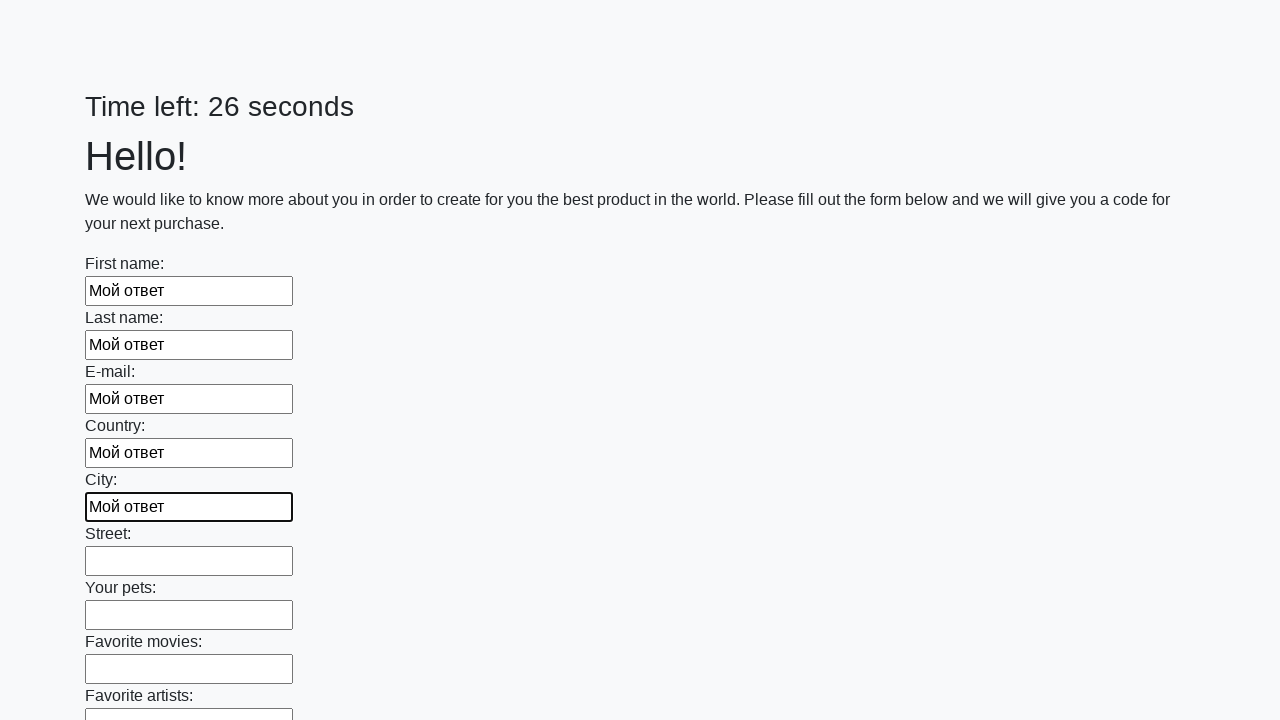

Filled a text input field with 'Мой ответ' on xpath=//input[@type='text'] >> nth=5
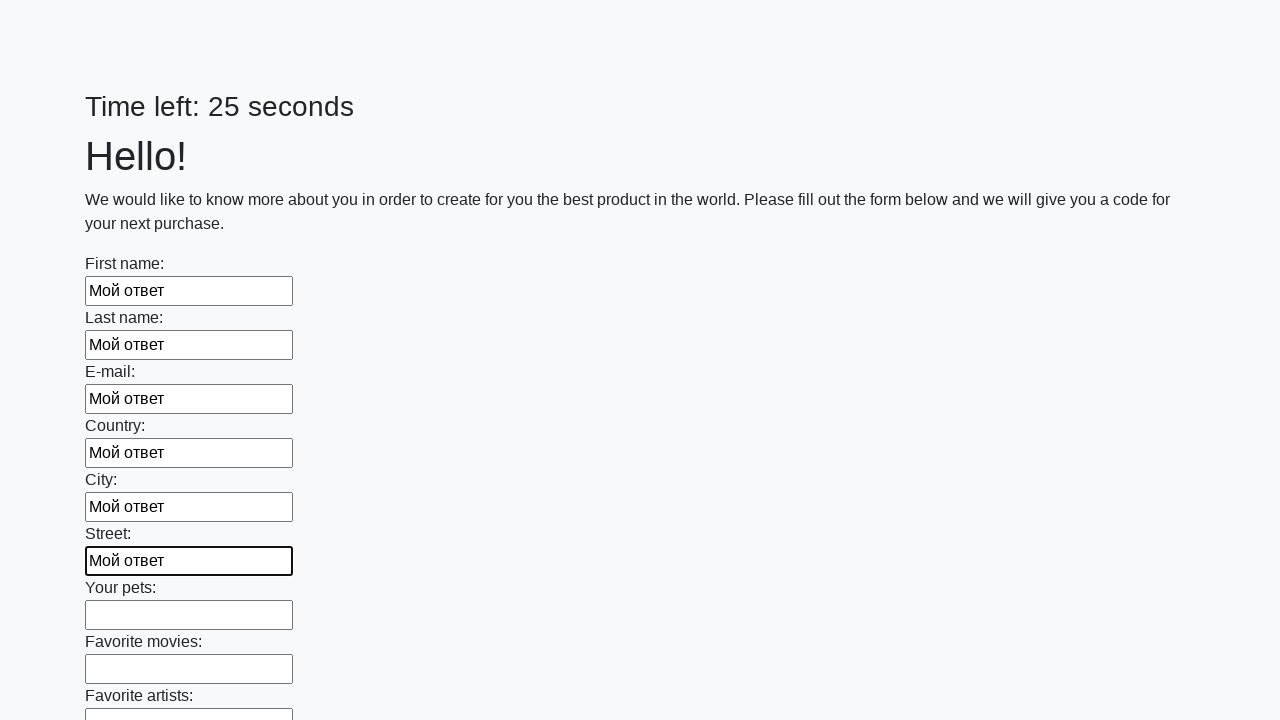

Filled a text input field with 'Мой ответ' on xpath=//input[@type='text'] >> nth=6
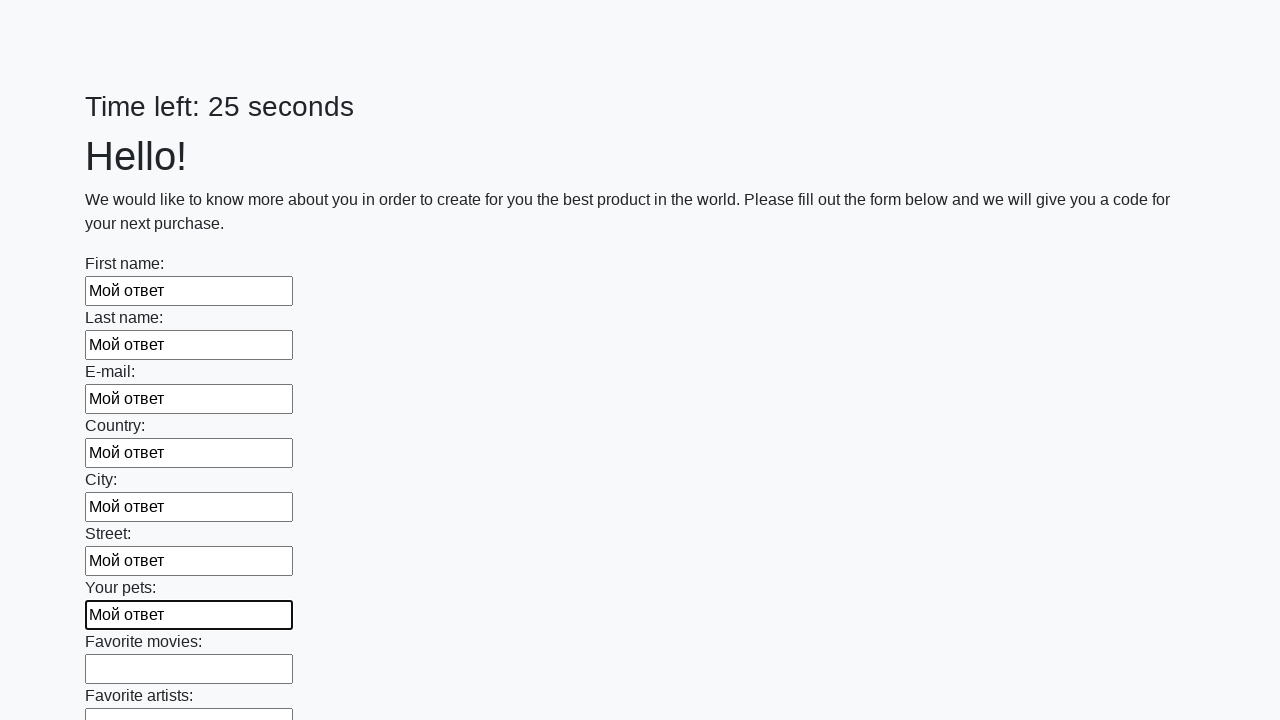

Filled a text input field with 'Мой ответ' on xpath=//input[@type='text'] >> nth=7
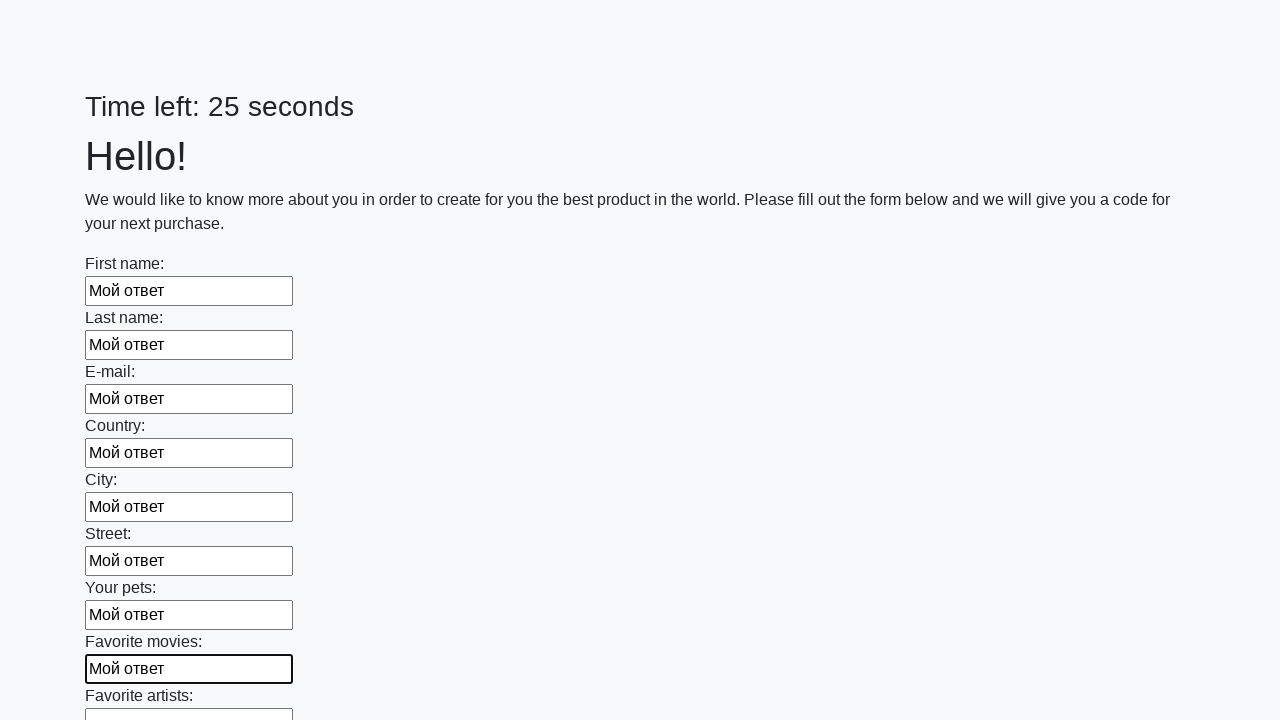

Filled a text input field with 'Мой ответ' on xpath=//input[@type='text'] >> nth=8
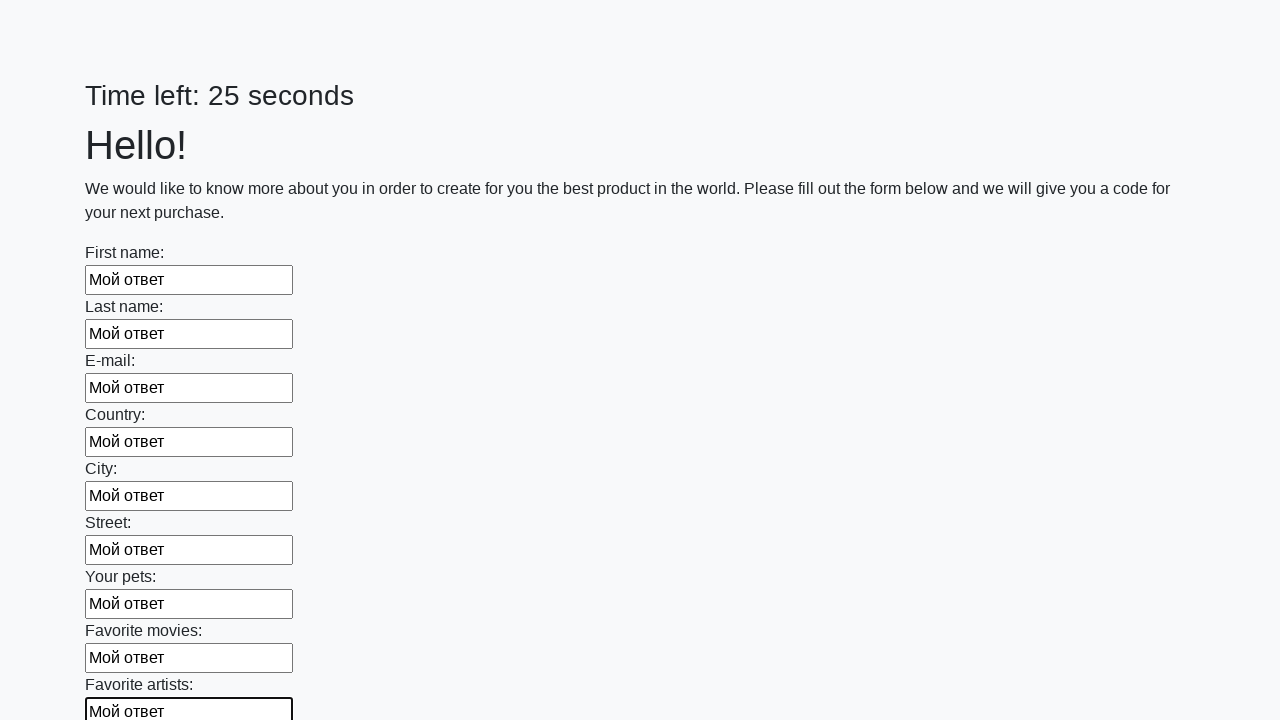

Filled a text input field with 'Мой ответ' on xpath=//input[@type='text'] >> nth=9
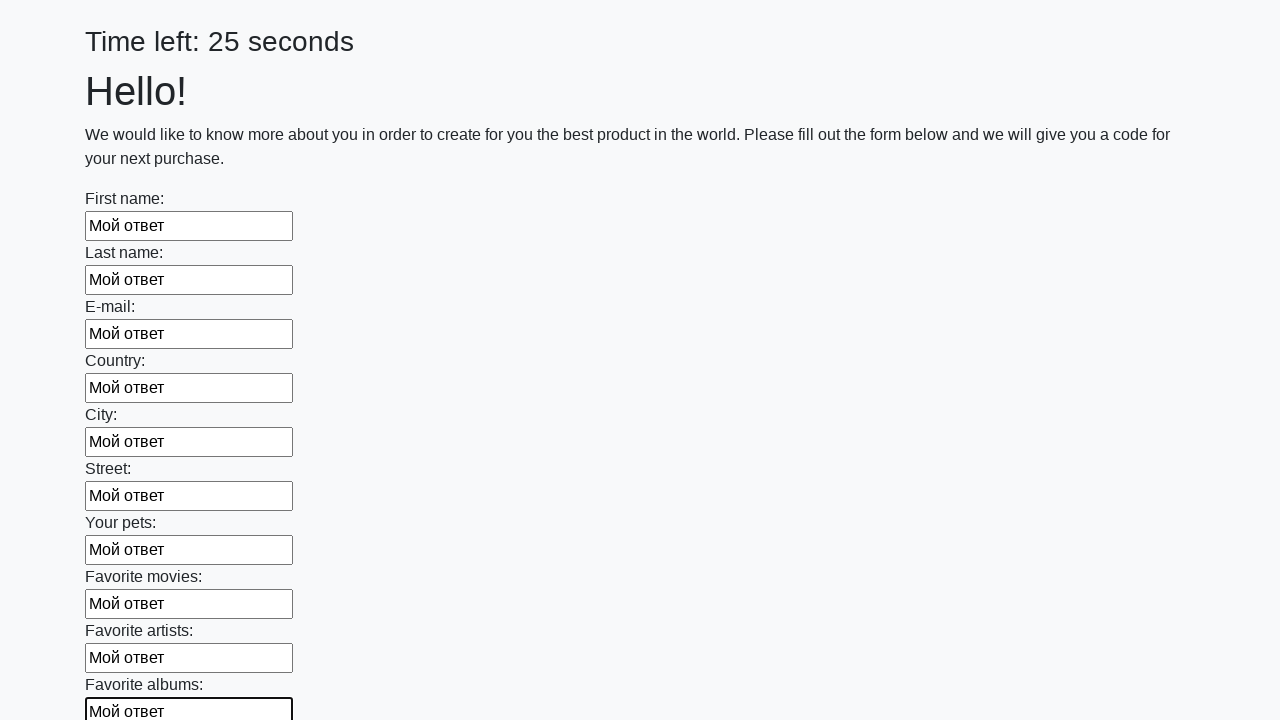

Filled a text input field with 'Мой ответ' on xpath=//input[@type='text'] >> nth=10
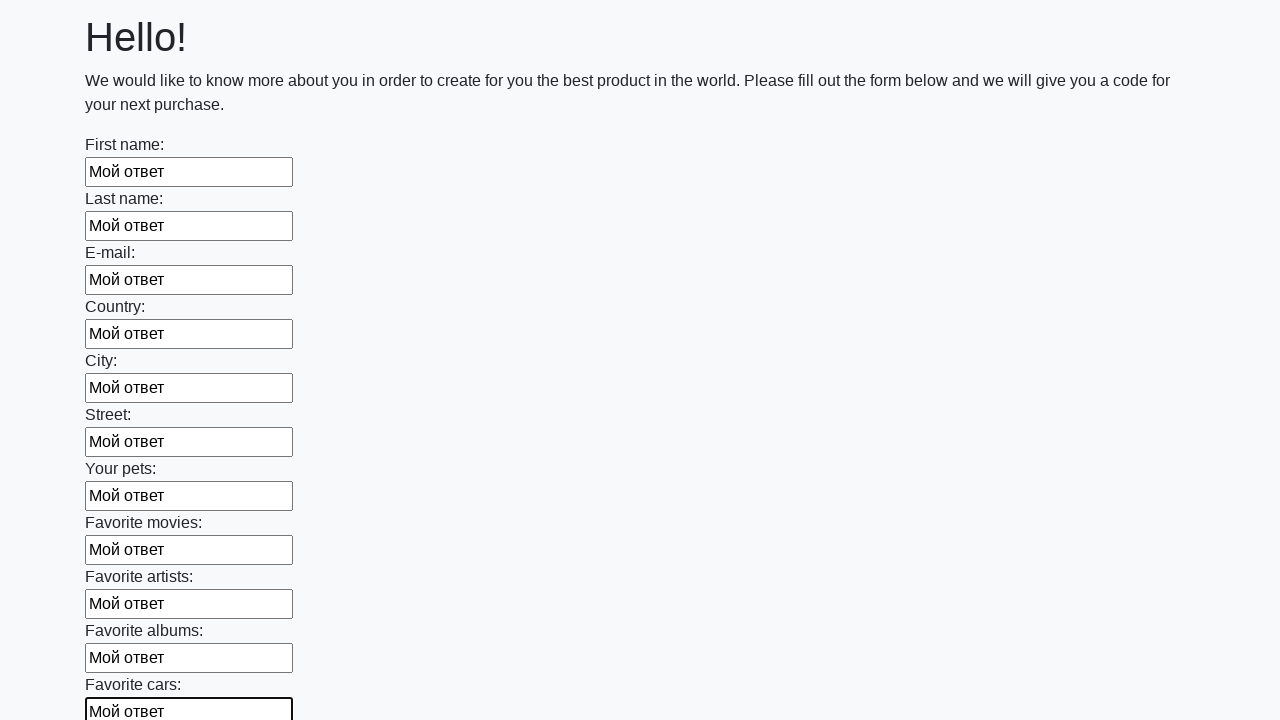

Filled a text input field with 'Мой ответ' on xpath=//input[@type='text'] >> nth=11
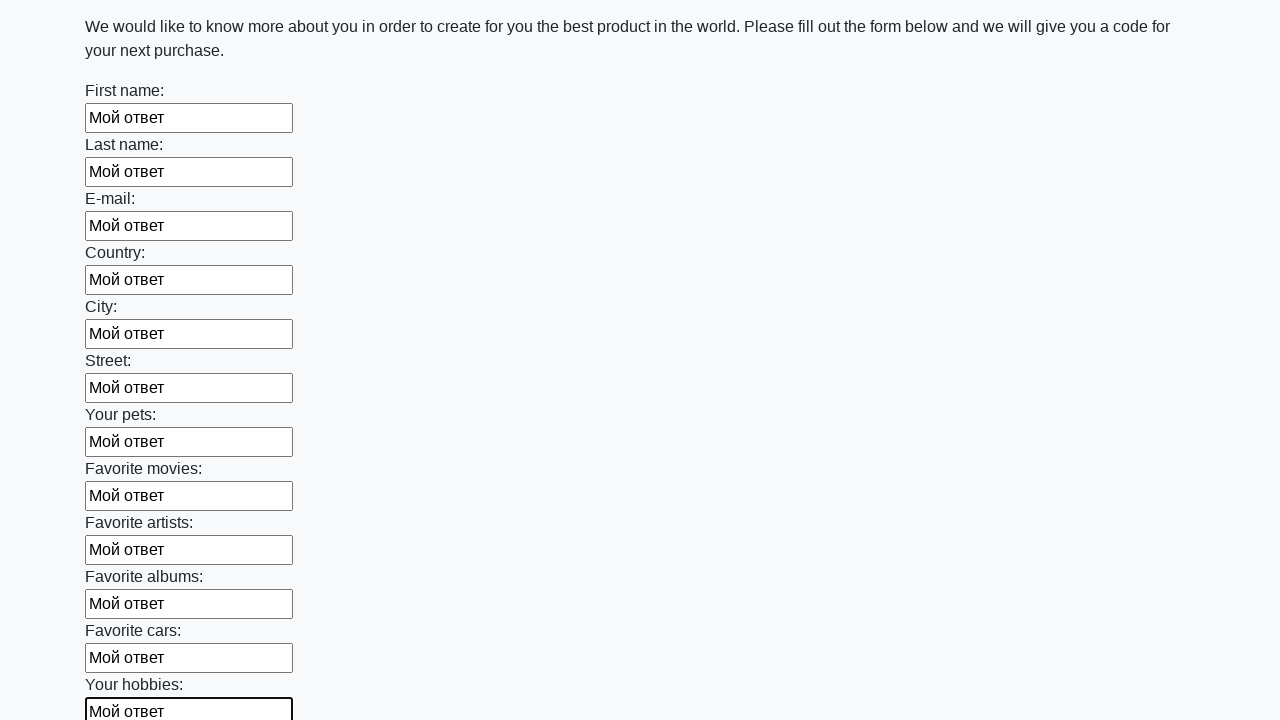

Filled a text input field with 'Мой ответ' on xpath=//input[@type='text'] >> nth=12
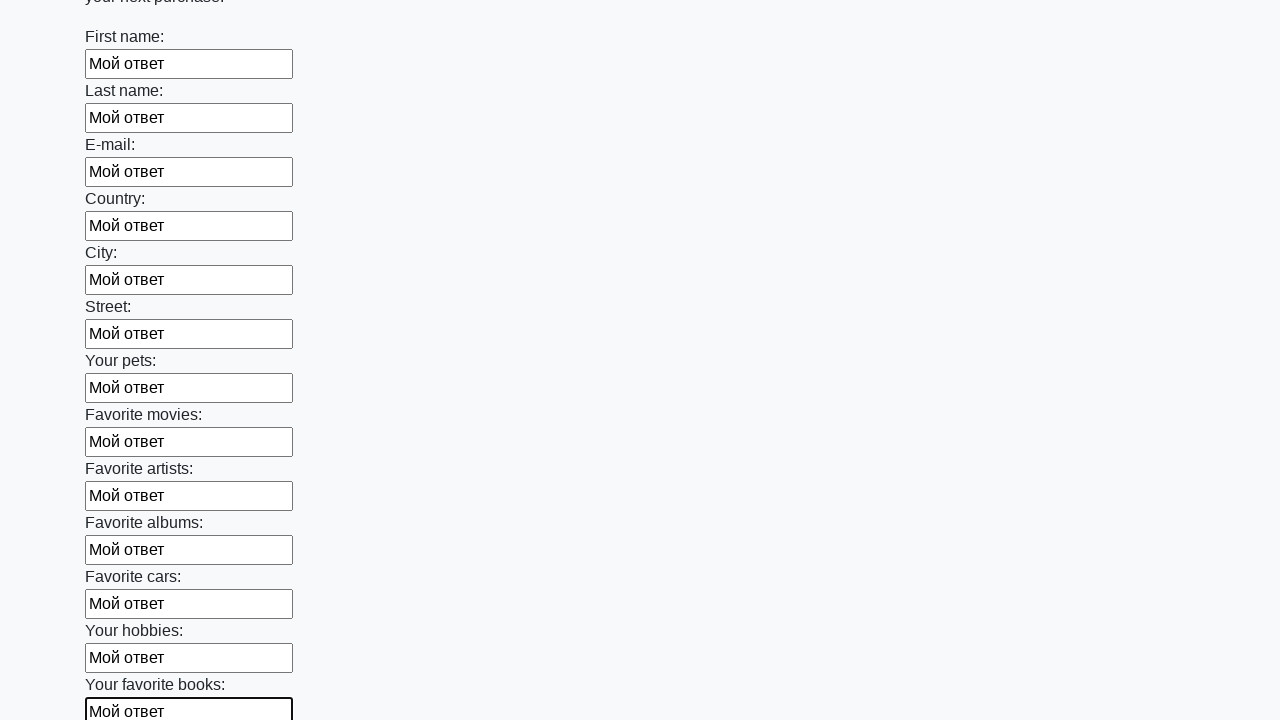

Filled a text input field with 'Мой ответ' on xpath=//input[@type='text'] >> nth=13
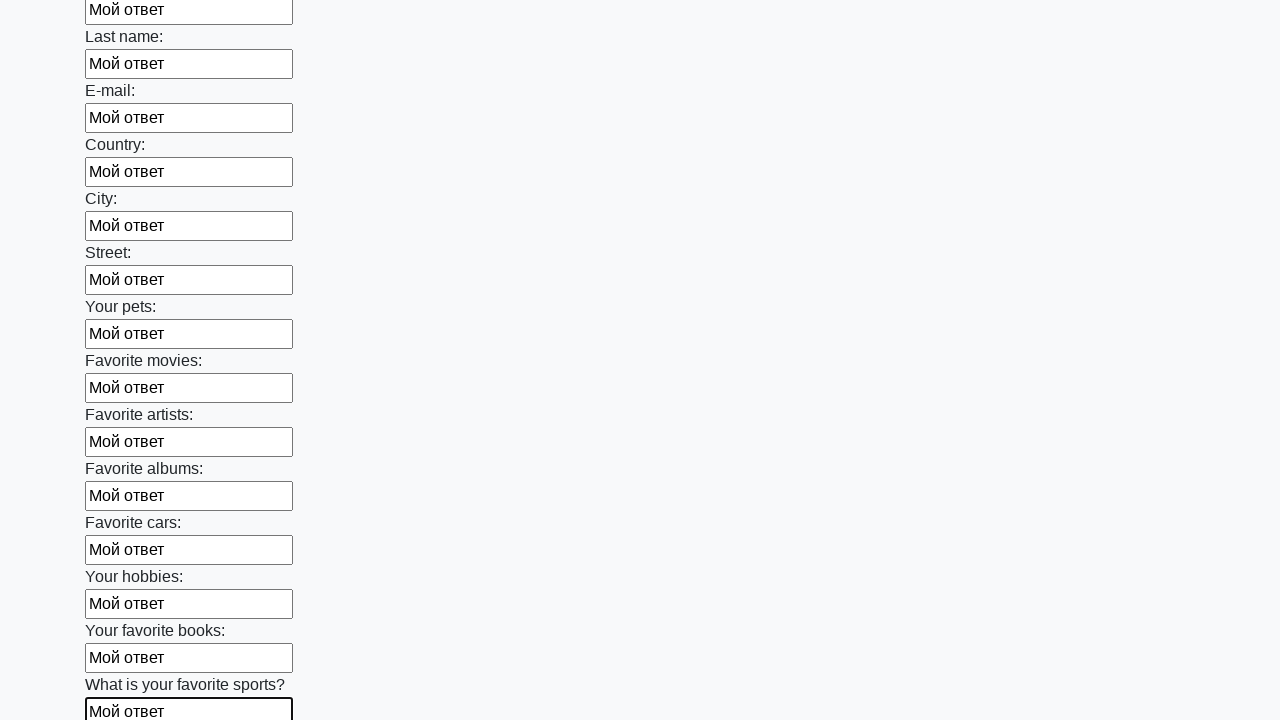

Filled a text input field with 'Мой ответ' on xpath=//input[@type='text'] >> nth=14
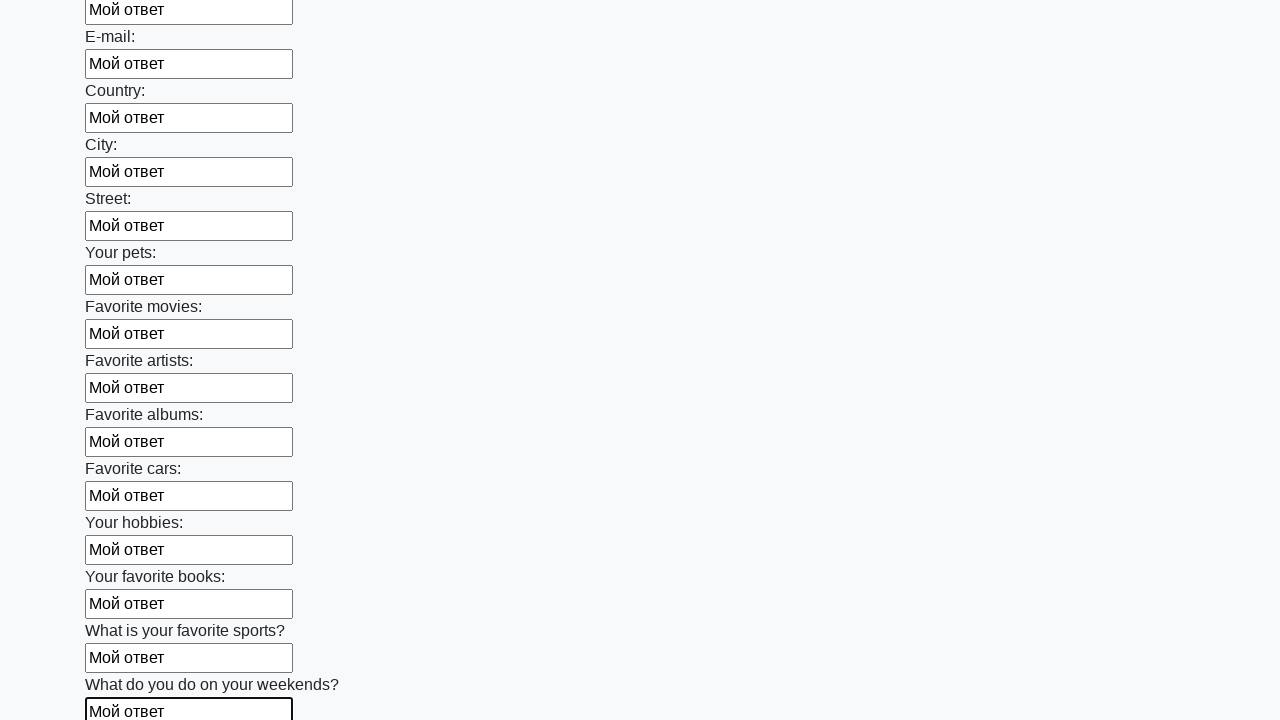

Filled a text input field with 'Мой ответ' on xpath=//input[@type='text'] >> nth=15
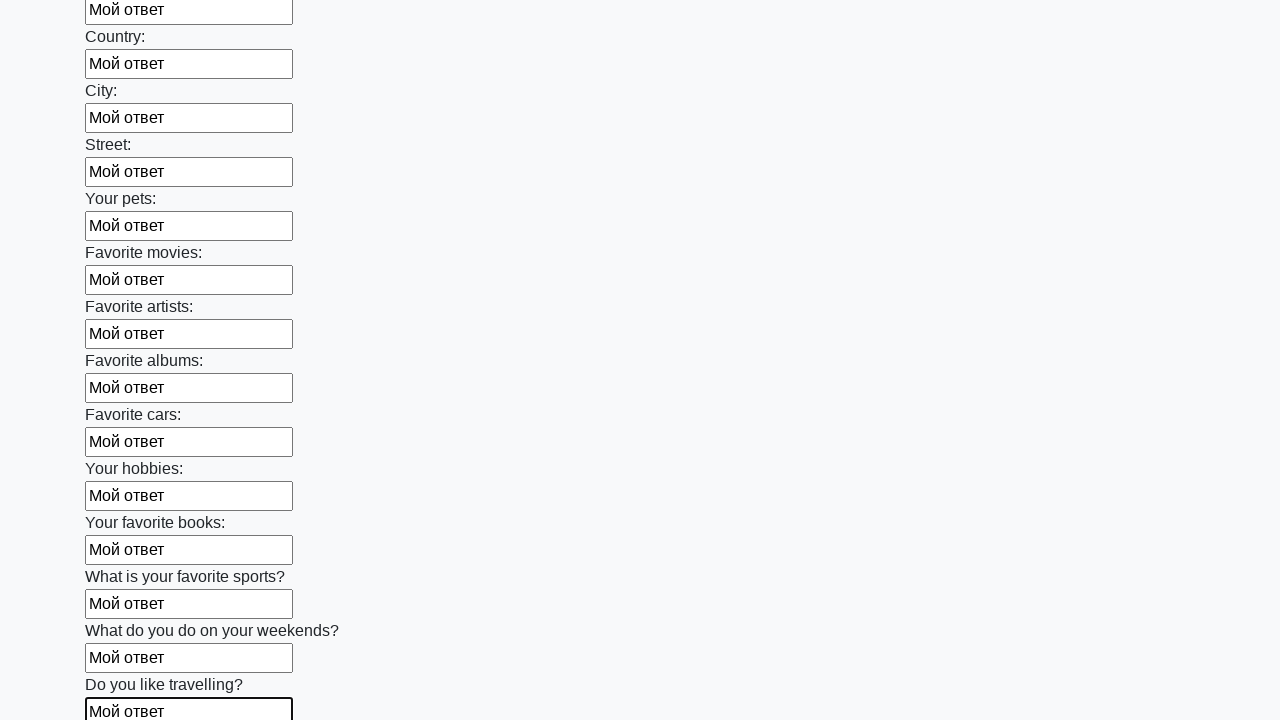

Filled a text input field with 'Мой ответ' on xpath=//input[@type='text'] >> nth=16
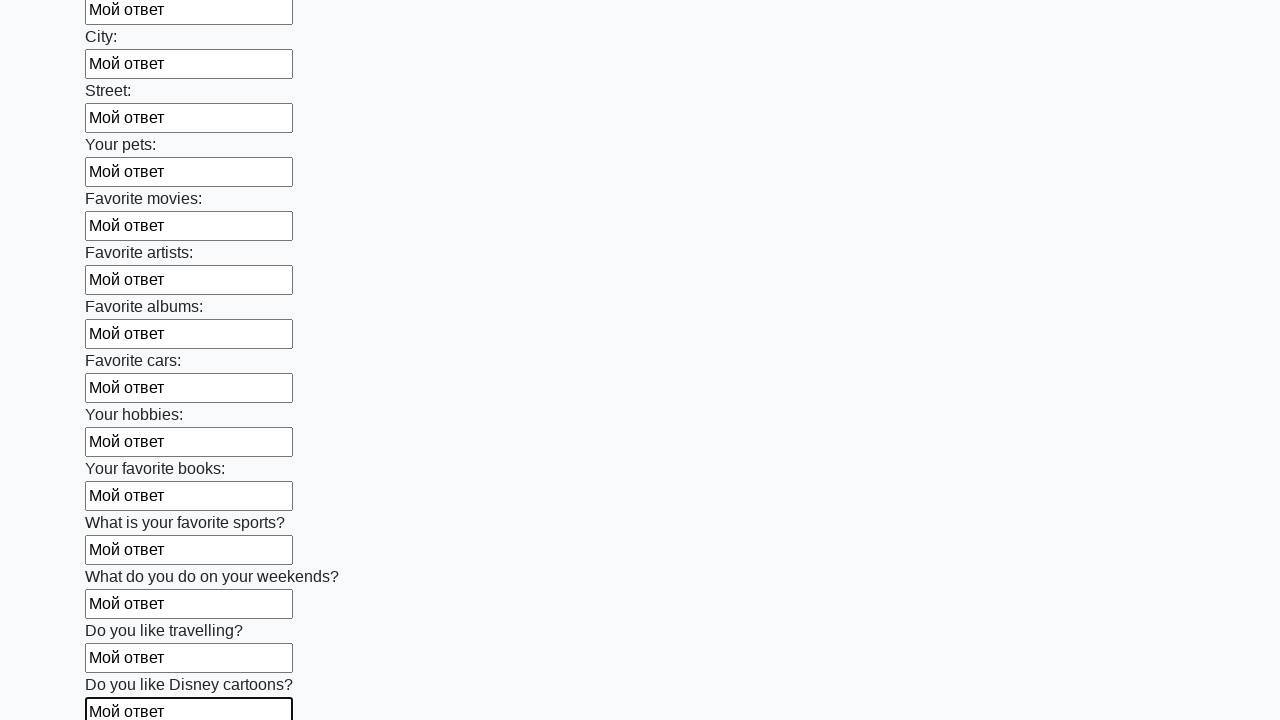

Filled a text input field with 'Мой ответ' on xpath=//input[@type='text'] >> nth=17
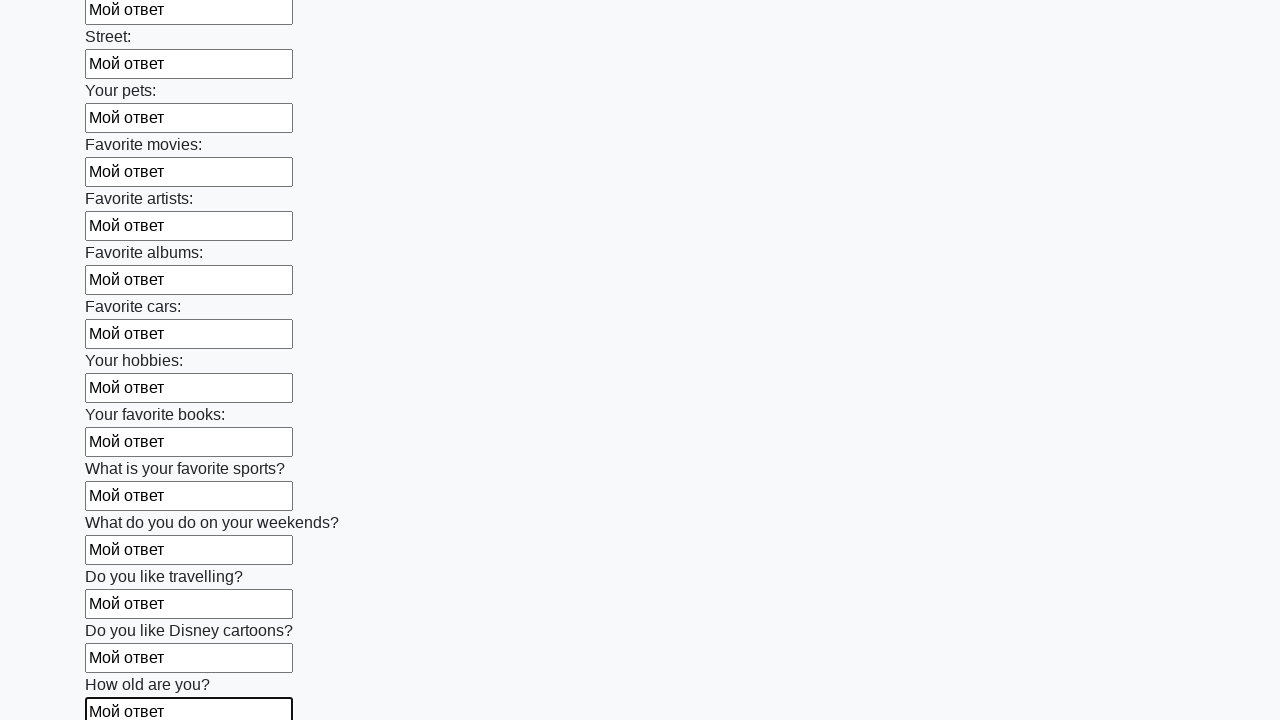

Filled a text input field with 'Мой ответ' on xpath=//input[@type='text'] >> nth=18
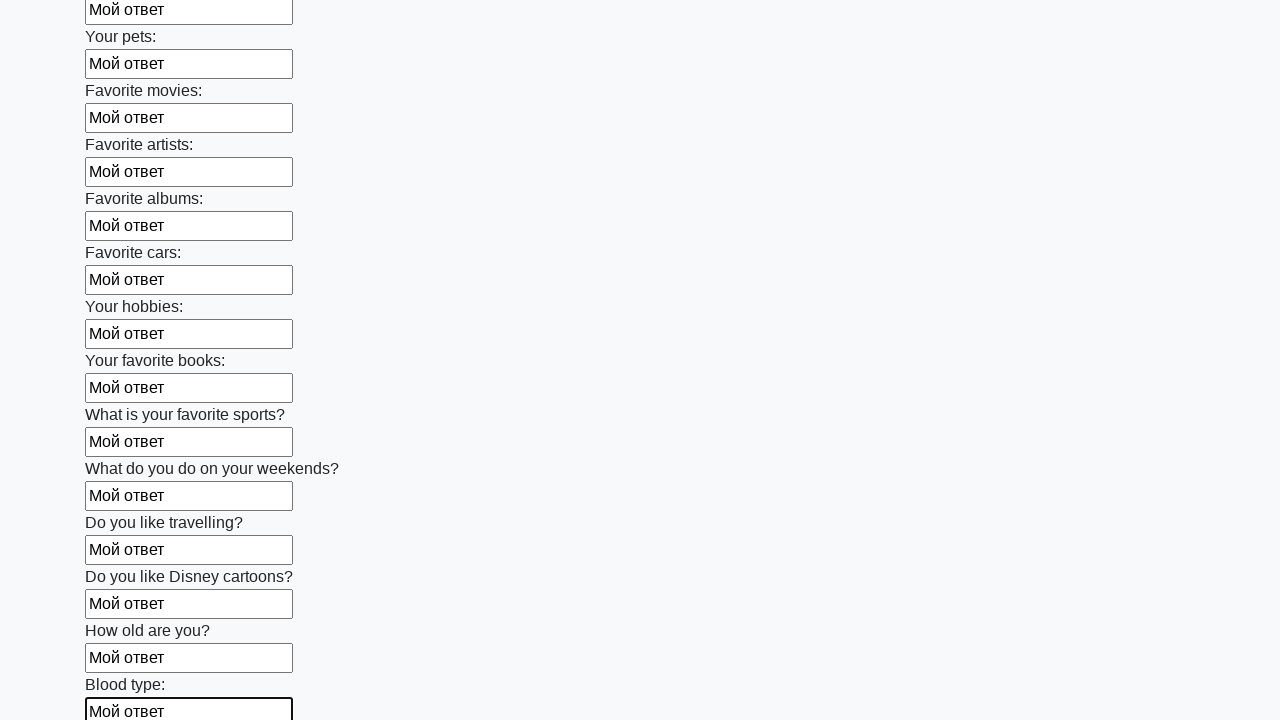

Filled a text input field with 'Мой ответ' on xpath=//input[@type='text'] >> nth=19
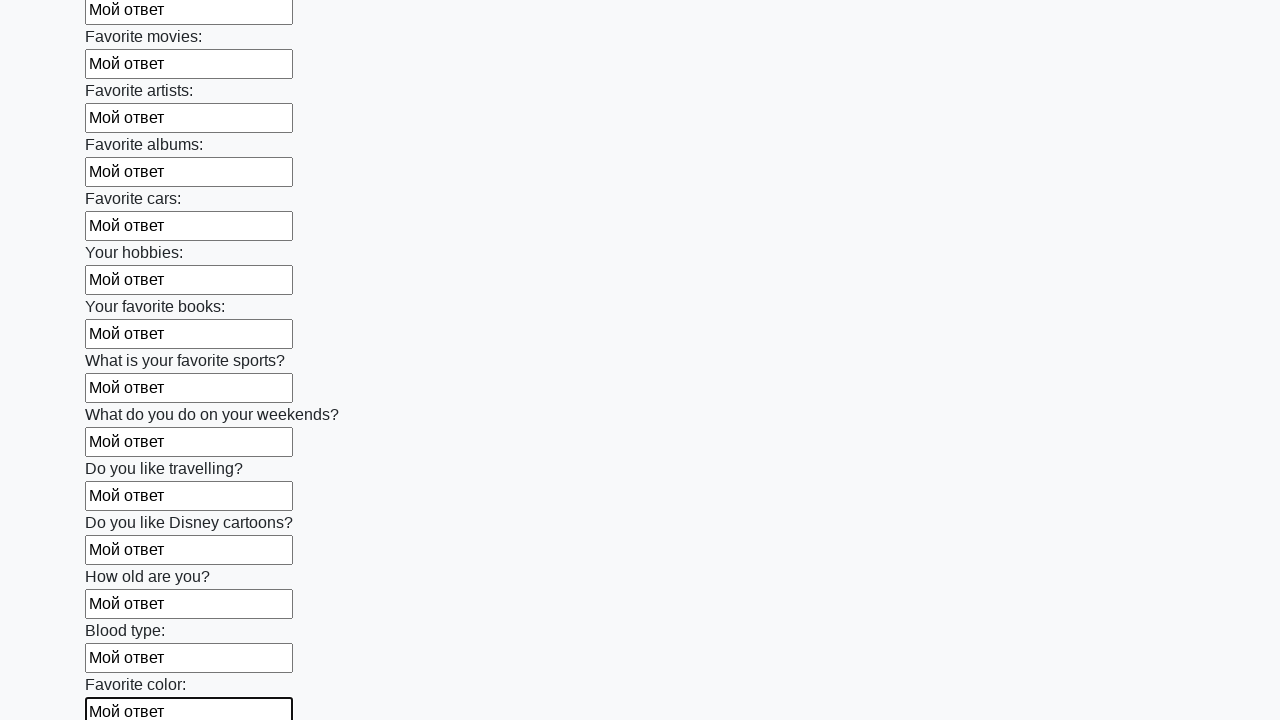

Filled a text input field with 'Мой ответ' on xpath=//input[@type='text'] >> nth=20
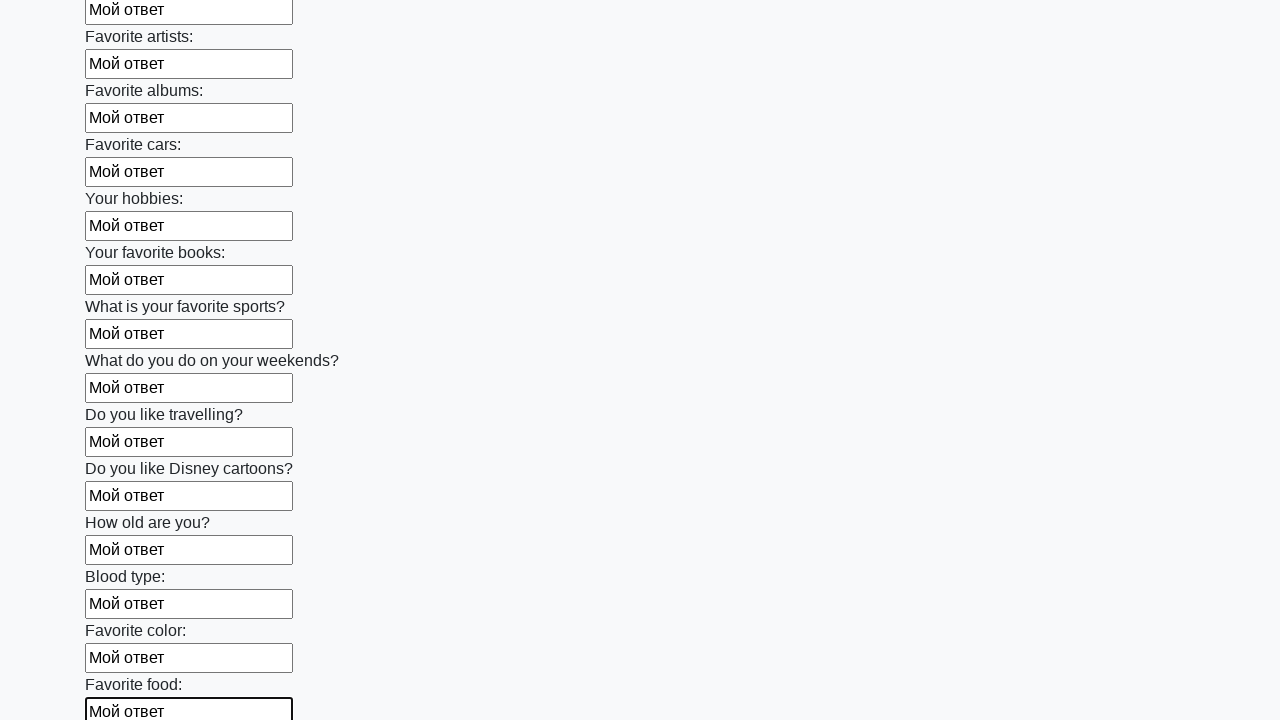

Filled a text input field with 'Мой ответ' on xpath=//input[@type='text'] >> nth=21
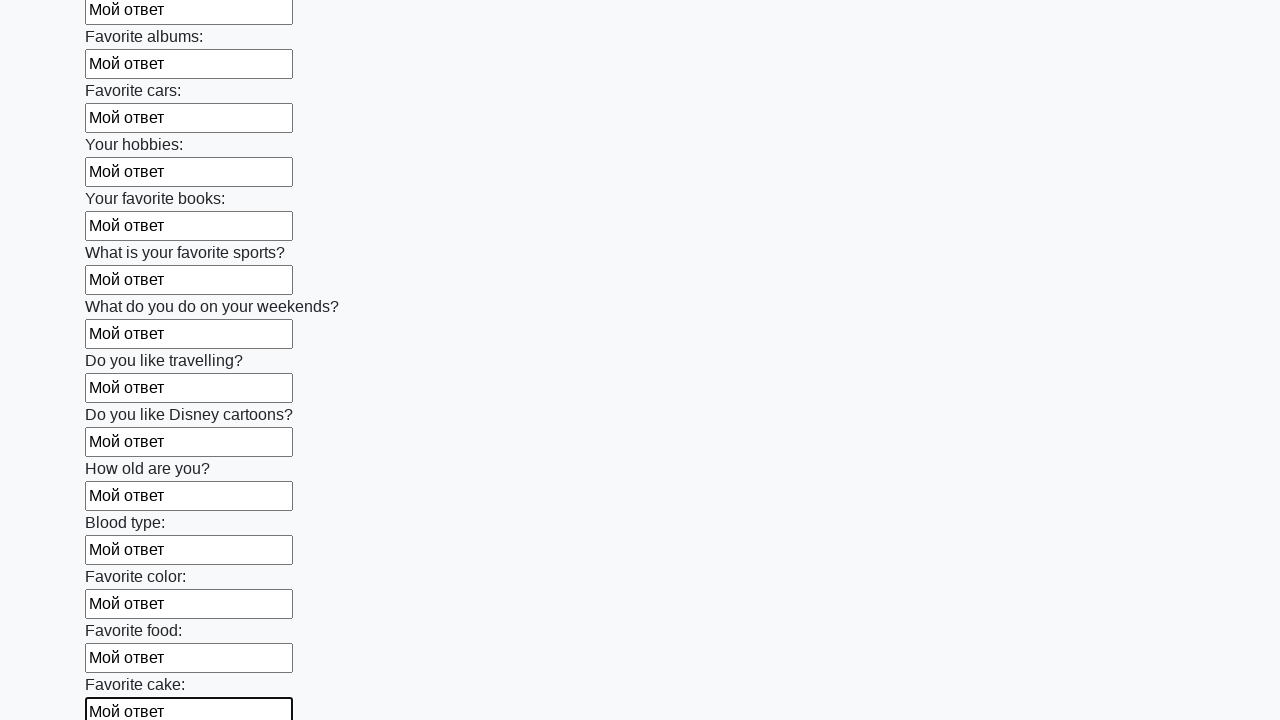

Filled a text input field with 'Мой ответ' on xpath=//input[@type='text'] >> nth=22
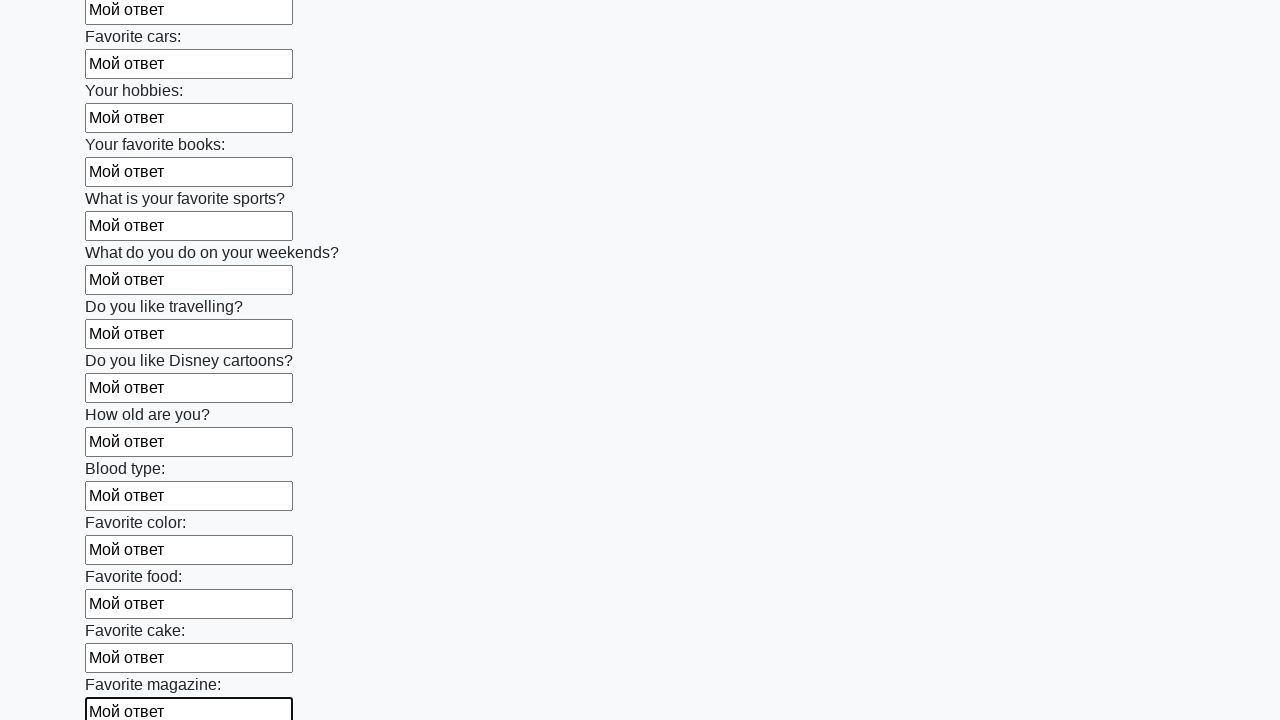

Filled a text input field with 'Мой ответ' on xpath=//input[@type='text'] >> nth=23
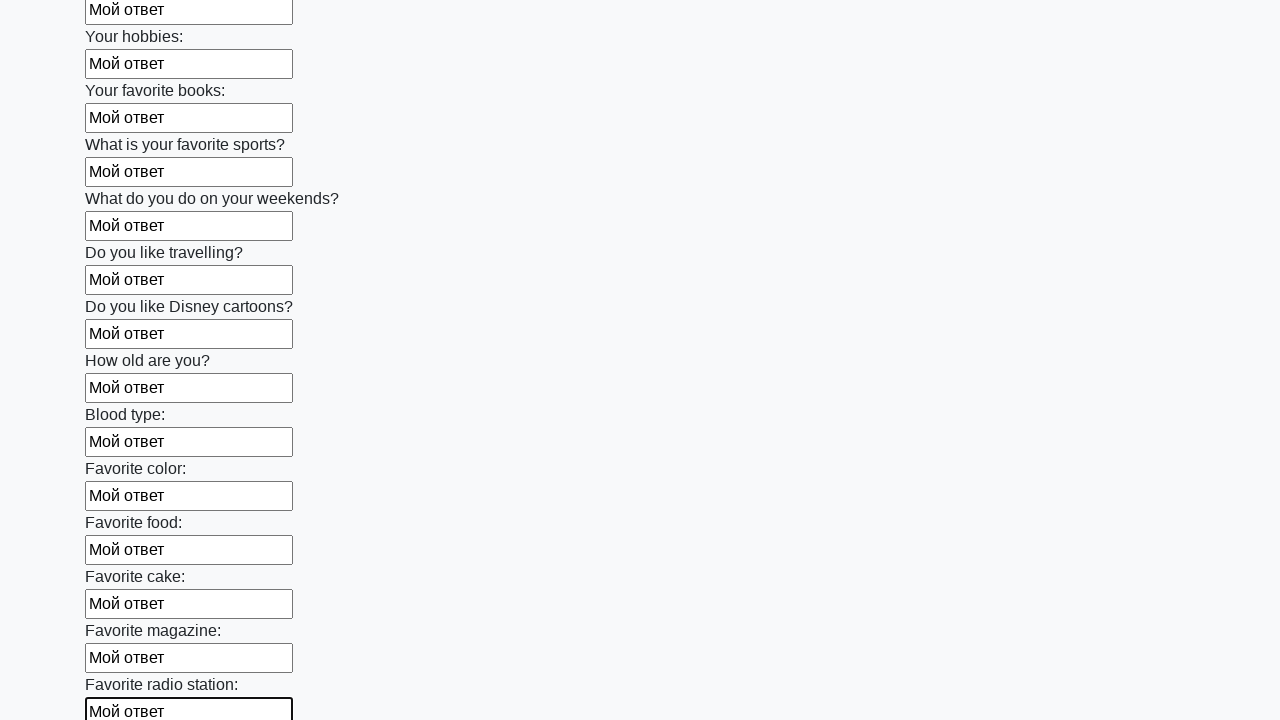

Filled a text input field with 'Мой ответ' on xpath=//input[@type='text'] >> nth=24
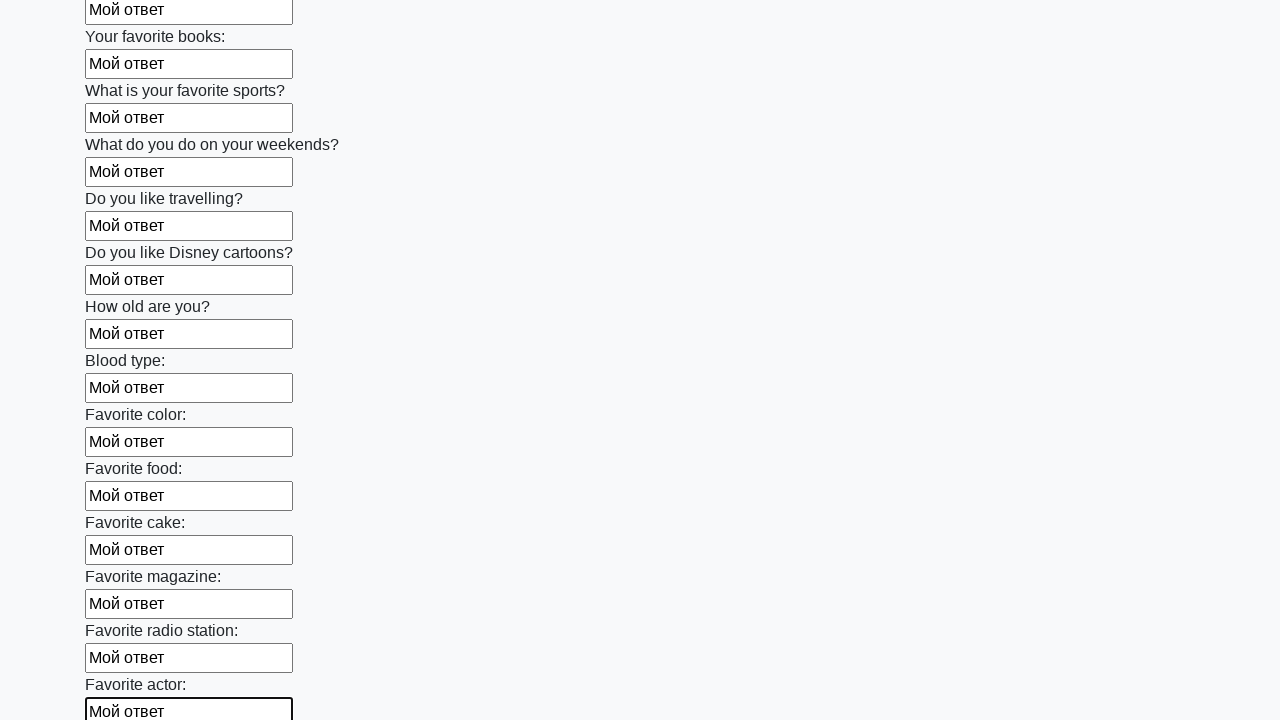

Filled a text input field with 'Мой ответ' on xpath=//input[@type='text'] >> nth=25
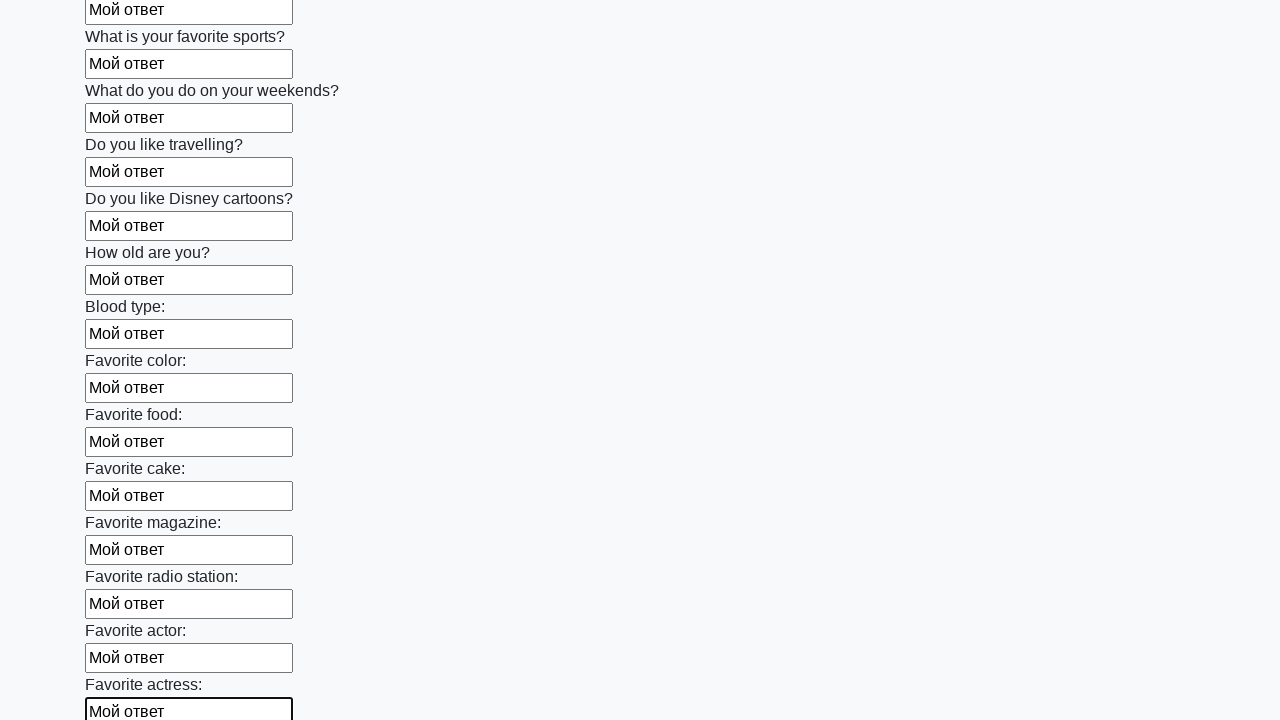

Filled a text input field with 'Мой ответ' on xpath=//input[@type='text'] >> nth=26
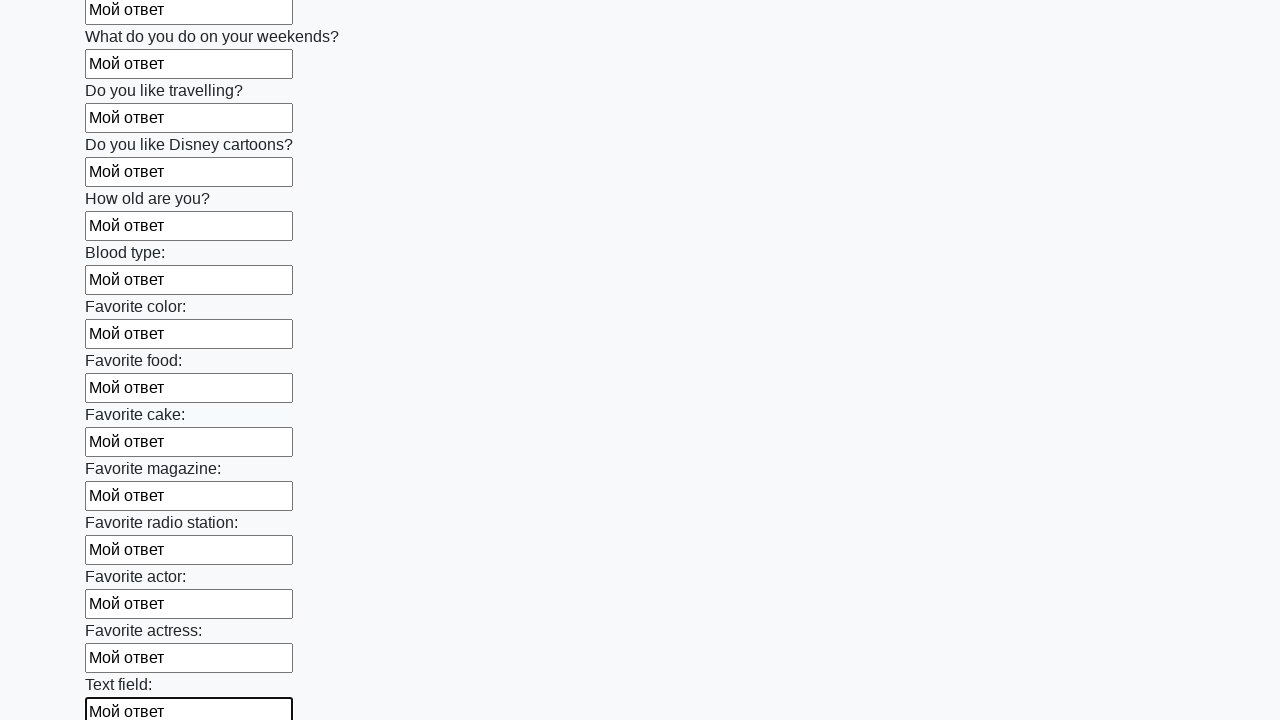

Filled a text input field with 'Мой ответ' on xpath=//input[@type='text'] >> nth=27
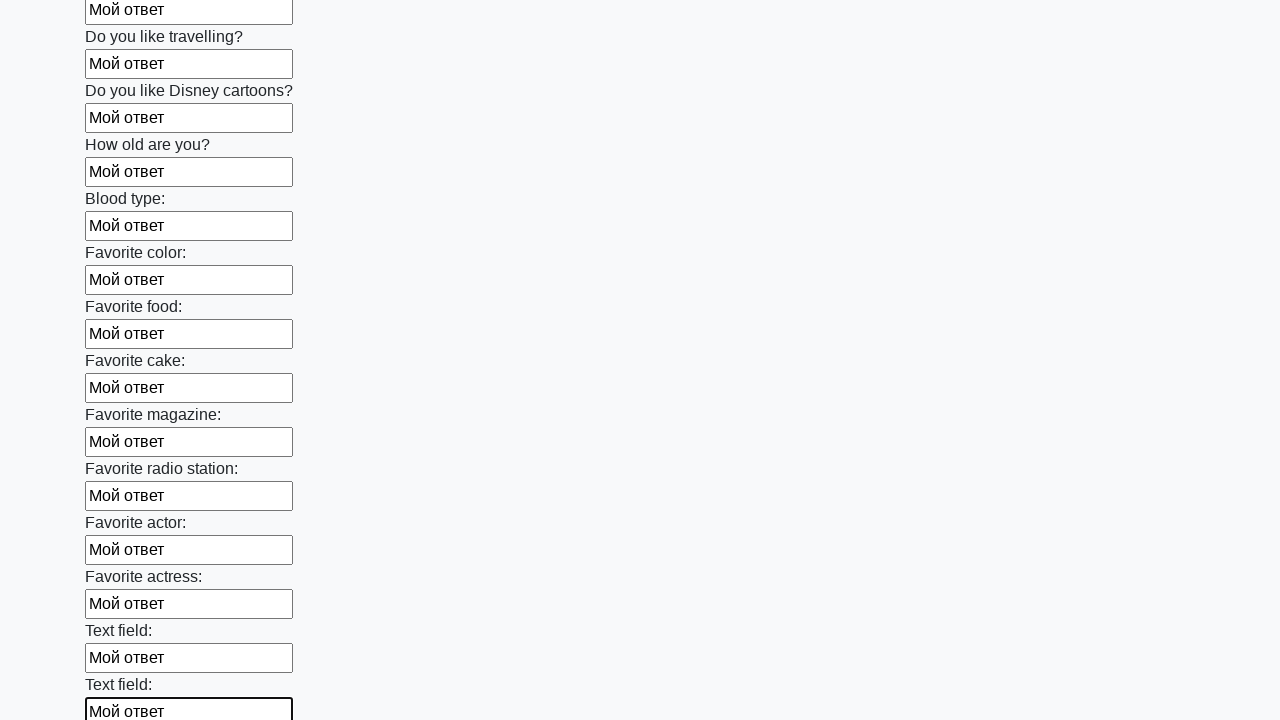

Filled a text input field with 'Мой ответ' on xpath=//input[@type='text'] >> nth=28
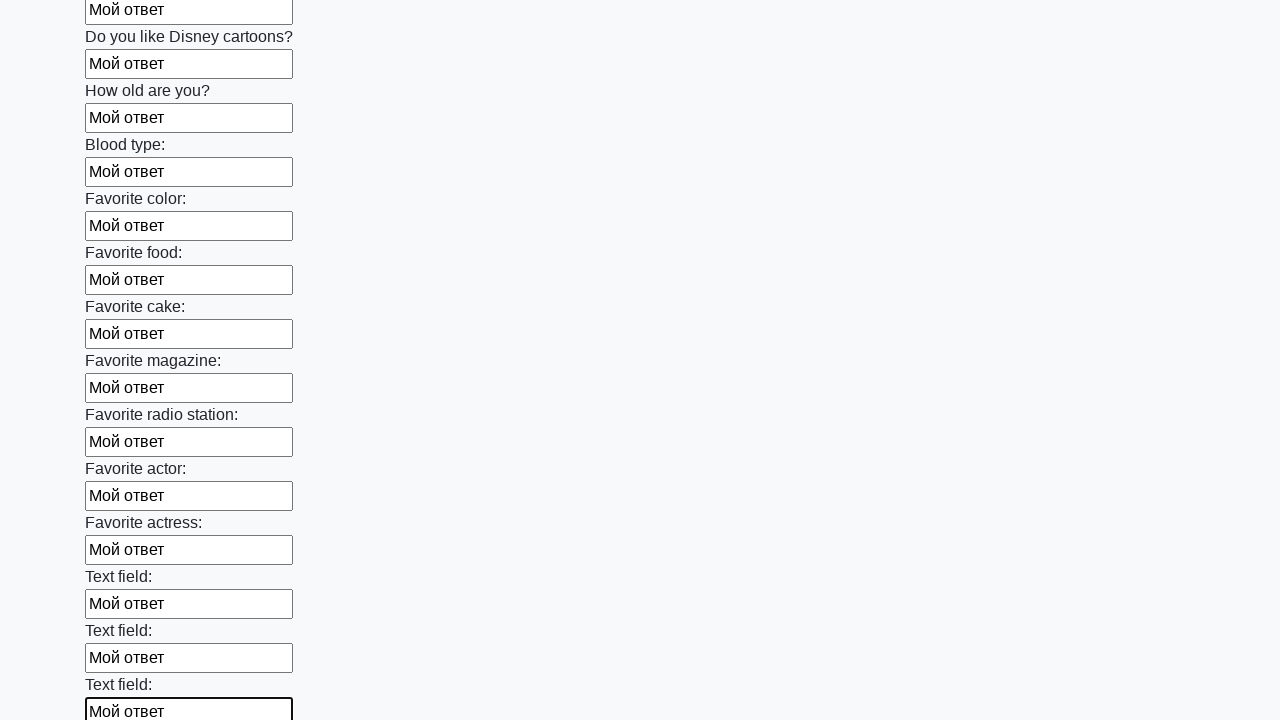

Filled a text input field with 'Мой ответ' on xpath=//input[@type='text'] >> nth=29
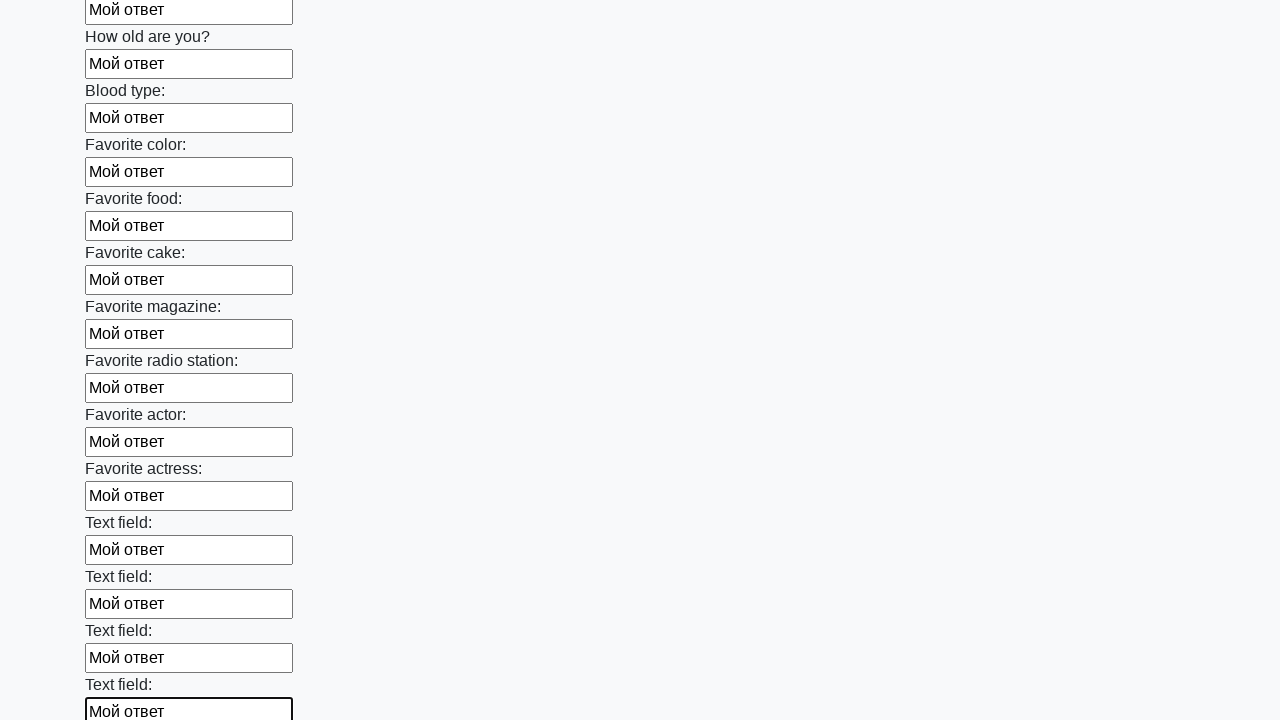

Filled a text input field with 'Мой ответ' on xpath=//input[@type='text'] >> nth=30
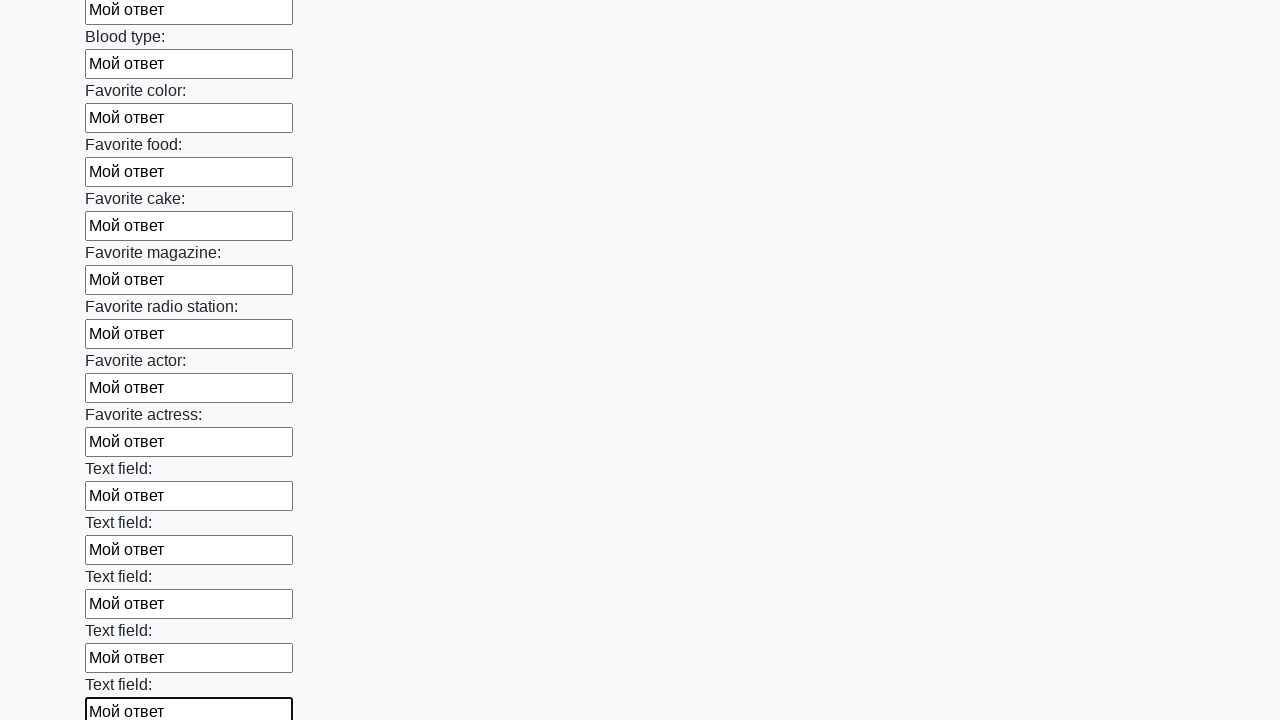

Filled a text input field with 'Мой ответ' on xpath=//input[@type='text'] >> nth=31
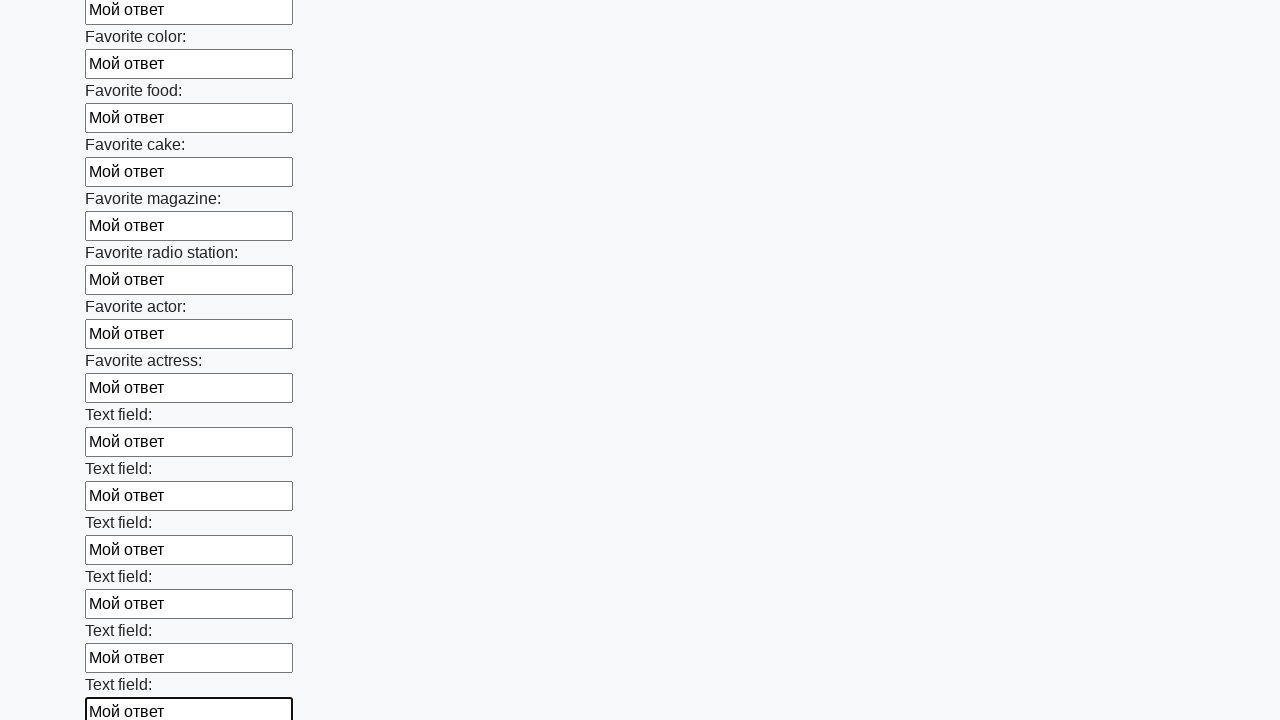

Filled a text input field with 'Мой ответ' on xpath=//input[@type='text'] >> nth=32
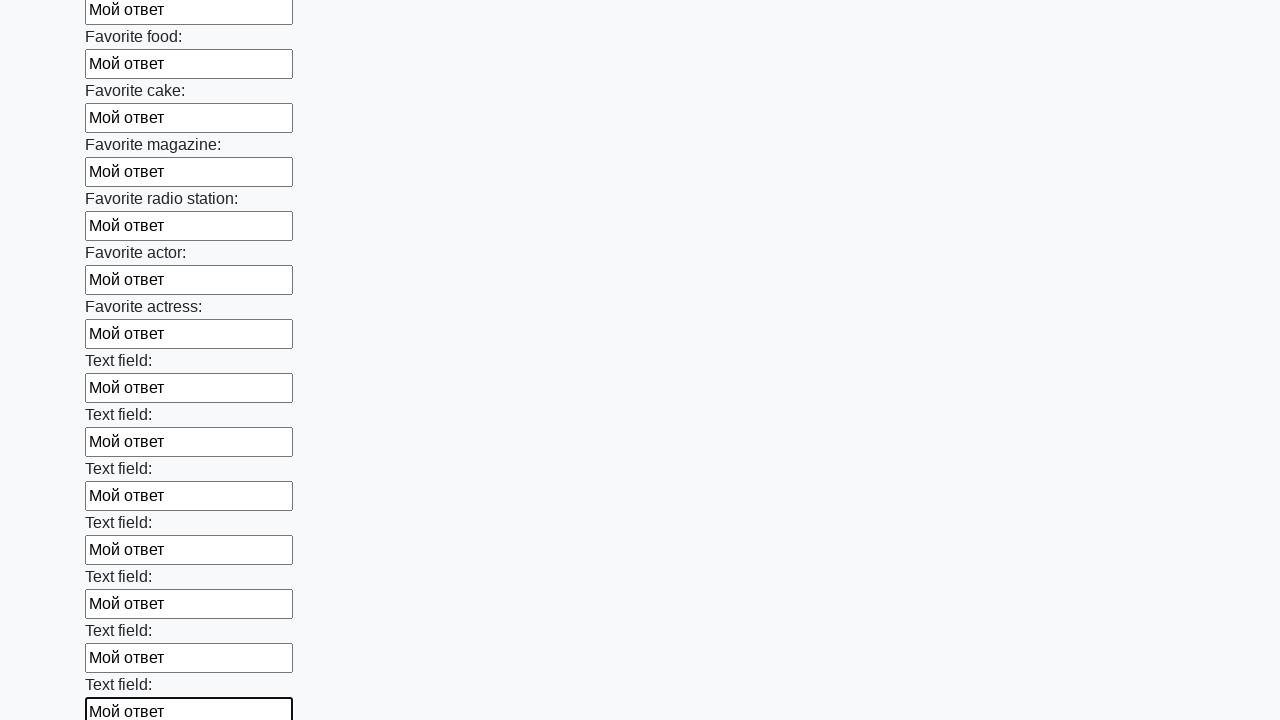

Filled a text input field with 'Мой ответ' on xpath=//input[@type='text'] >> nth=33
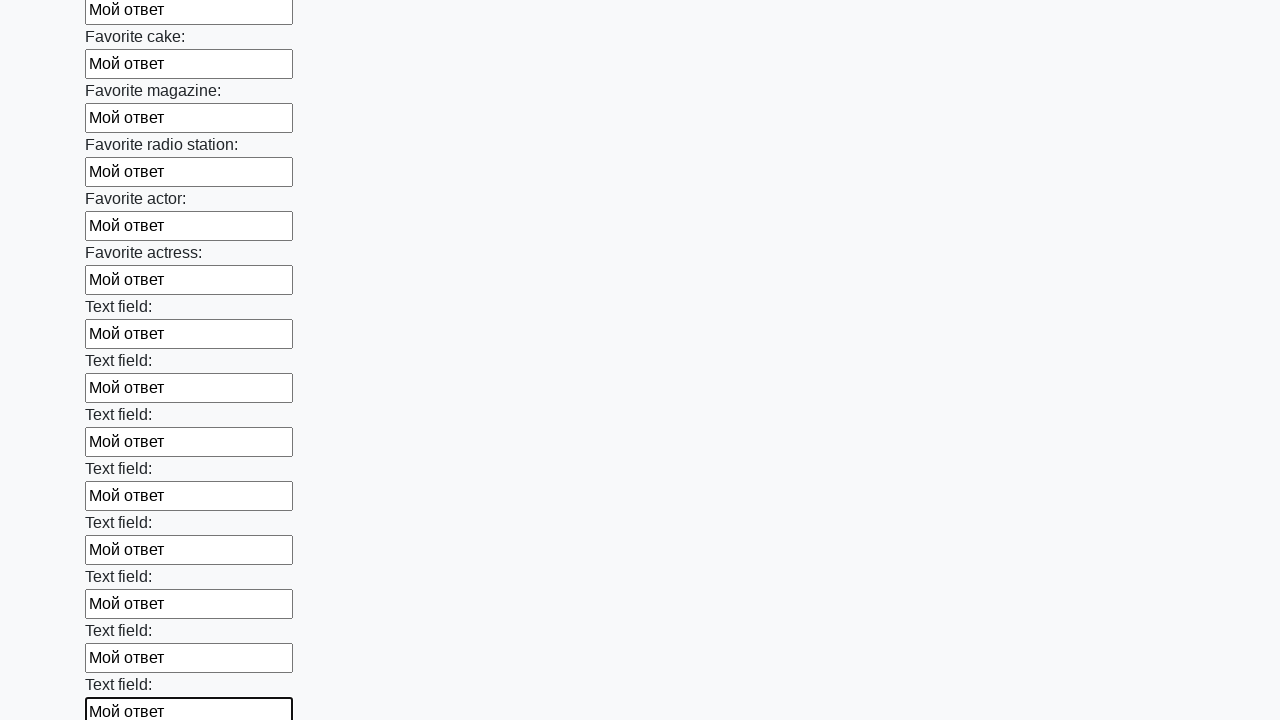

Filled a text input field with 'Мой ответ' on xpath=//input[@type='text'] >> nth=34
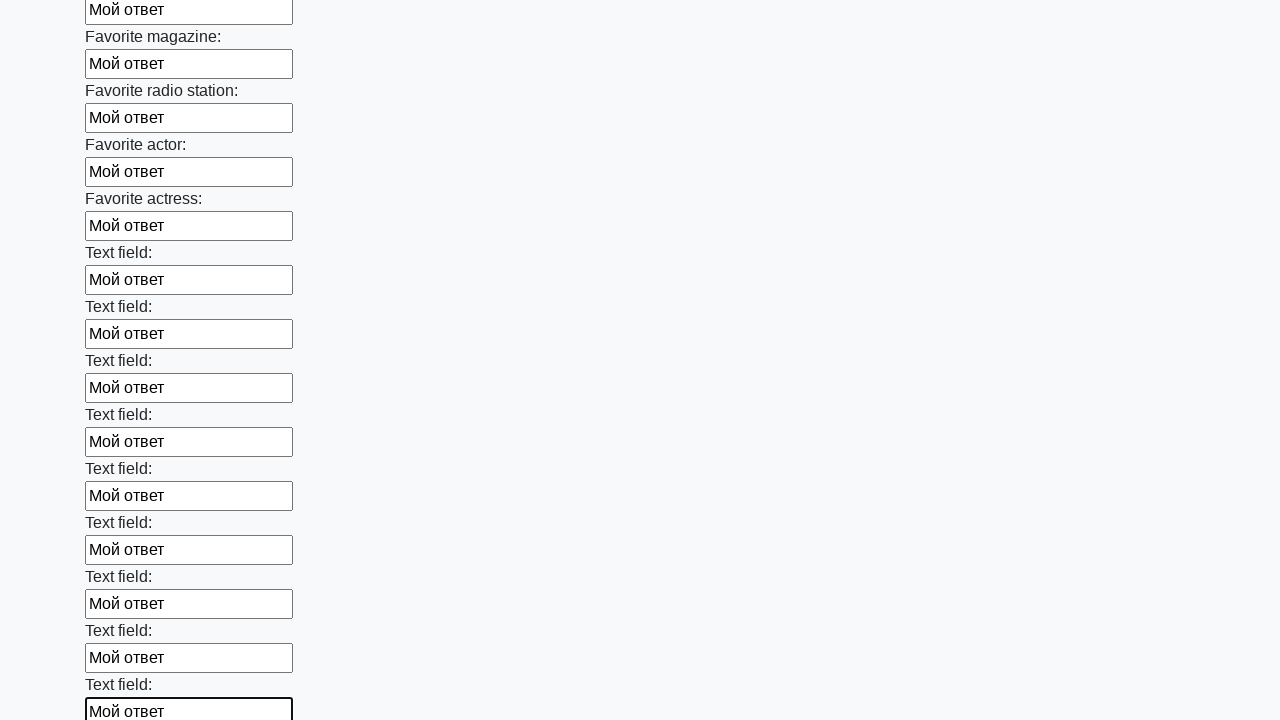

Filled a text input field with 'Мой ответ' on xpath=//input[@type='text'] >> nth=35
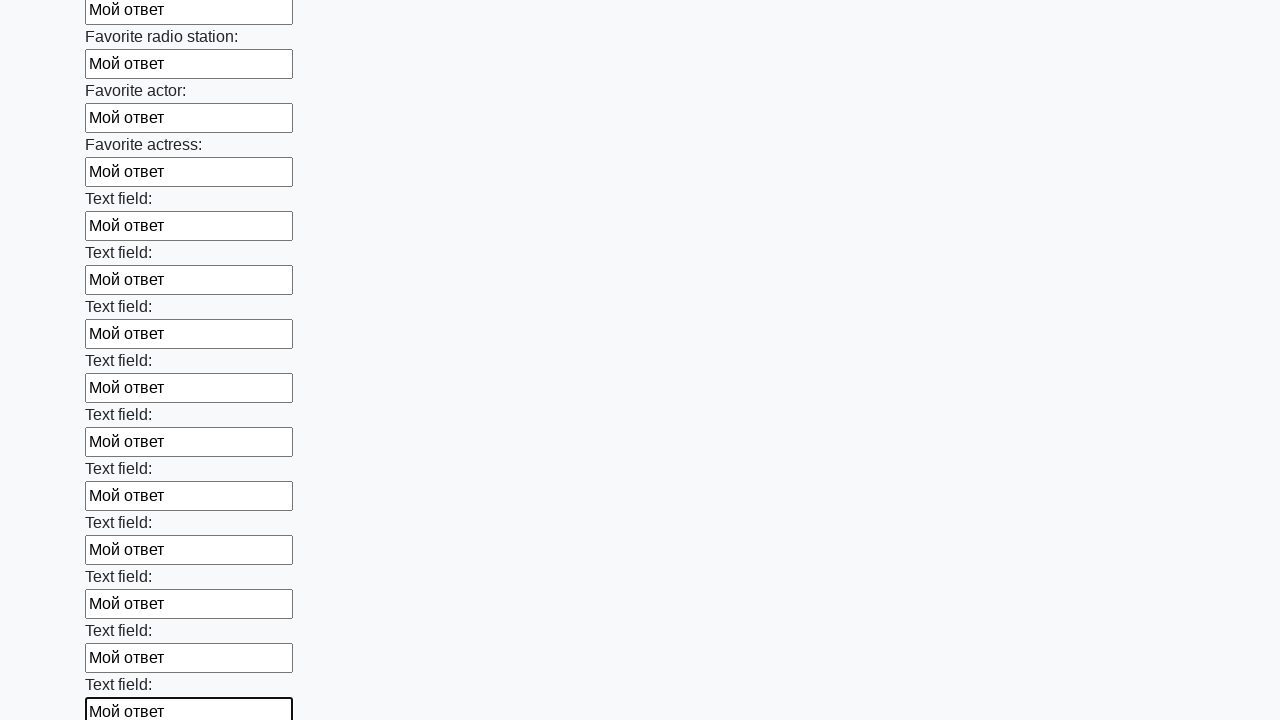

Filled a text input field with 'Мой ответ' on xpath=//input[@type='text'] >> nth=36
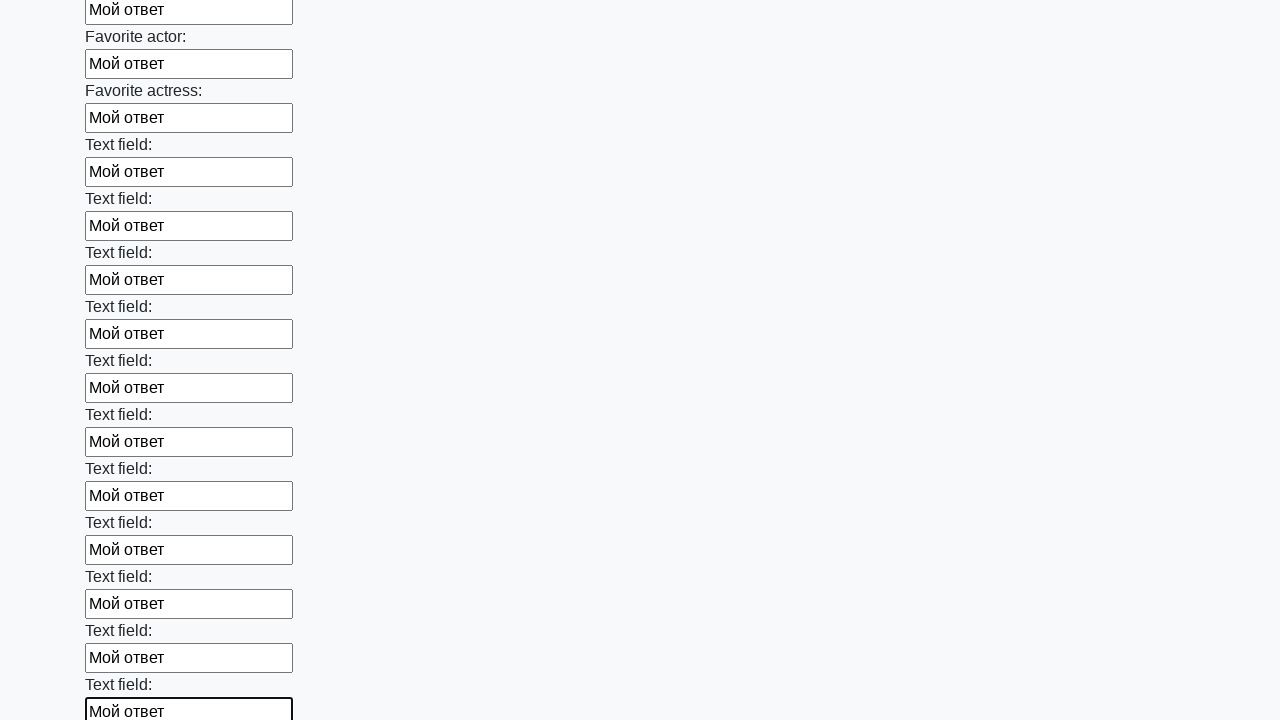

Filled a text input field with 'Мой ответ' on xpath=//input[@type='text'] >> nth=37
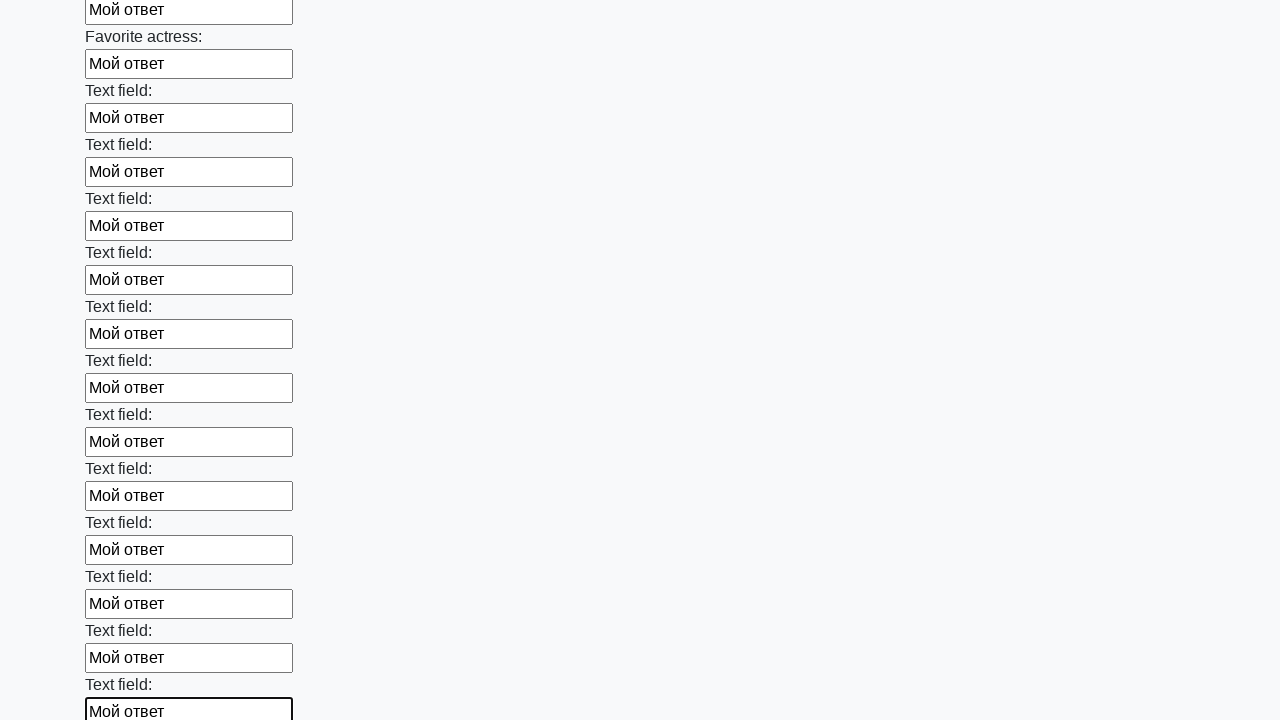

Filled a text input field with 'Мой ответ' on xpath=//input[@type='text'] >> nth=38
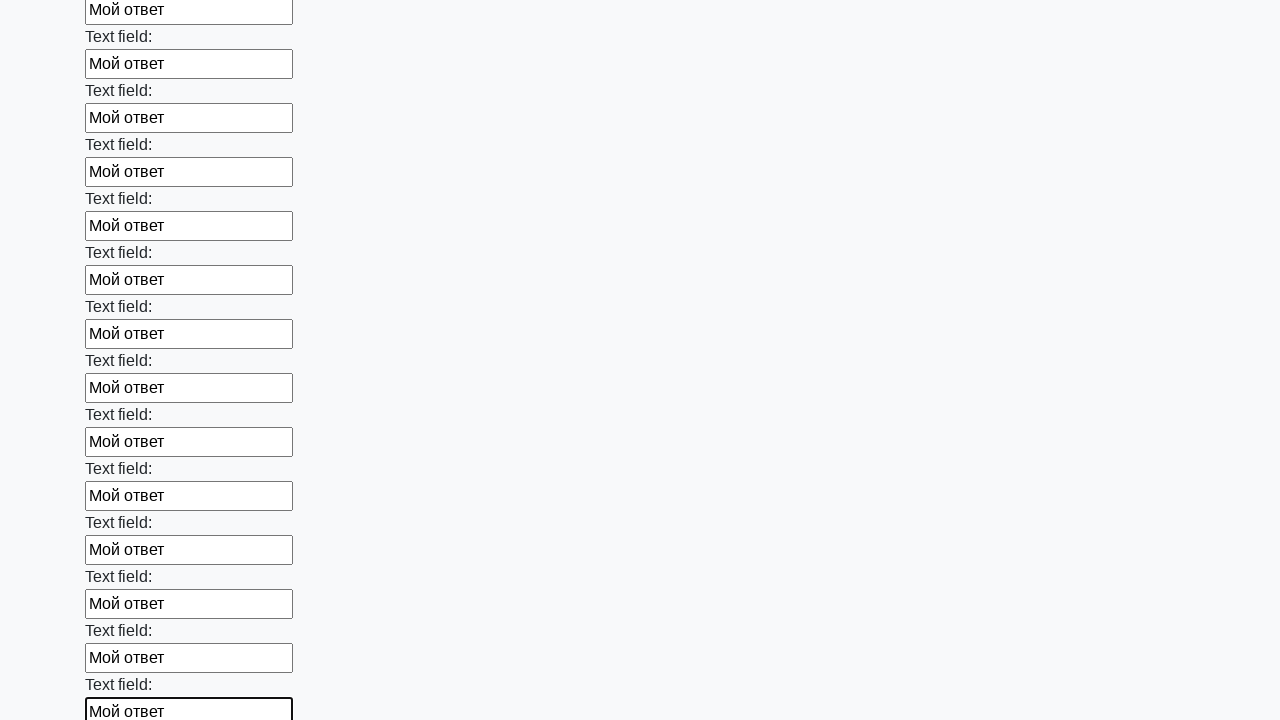

Filled a text input field with 'Мой ответ' on xpath=//input[@type='text'] >> nth=39
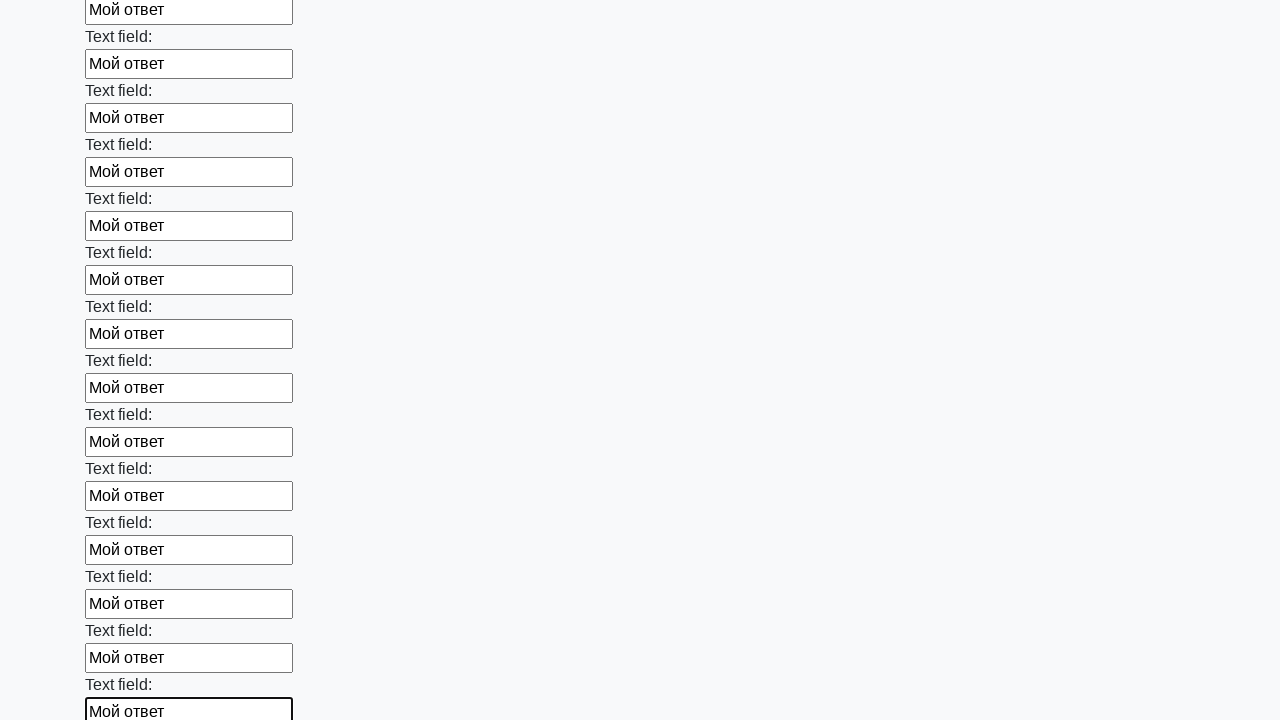

Filled a text input field with 'Мой ответ' on xpath=//input[@type='text'] >> nth=40
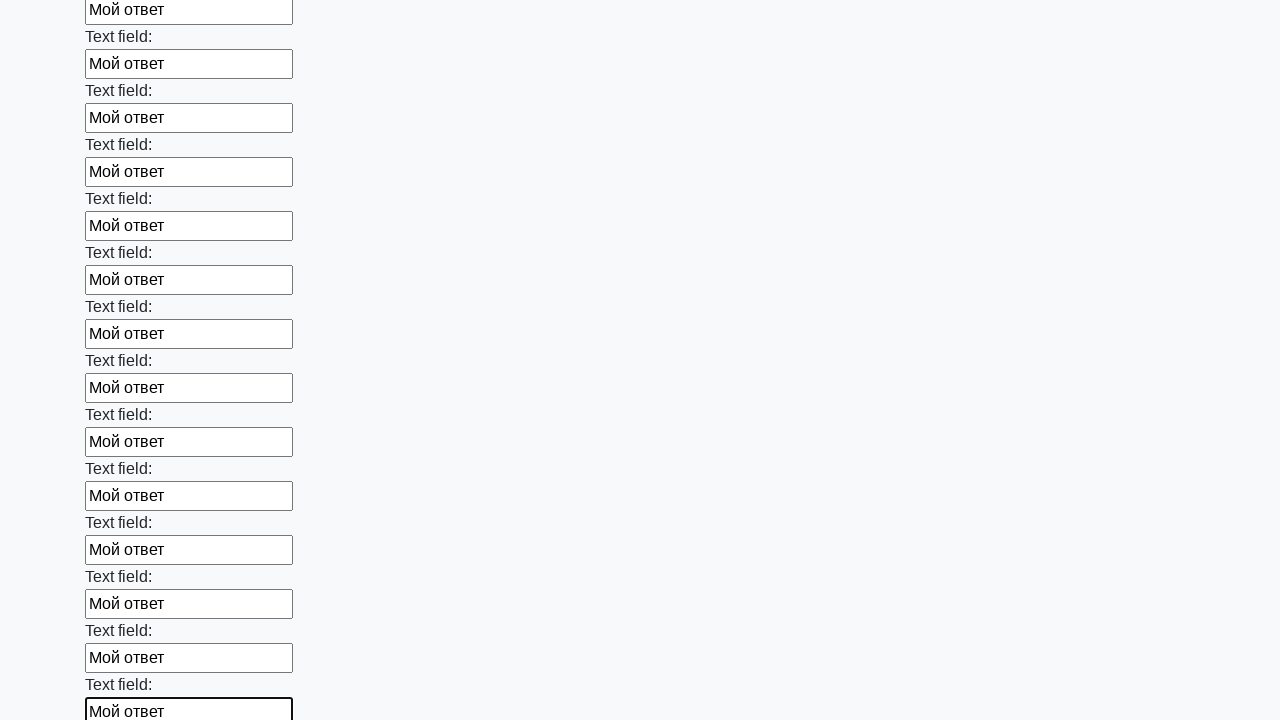

Filled a text input field with 'Мой ответ' on xpath=//input[@type='text'] >> nth=41
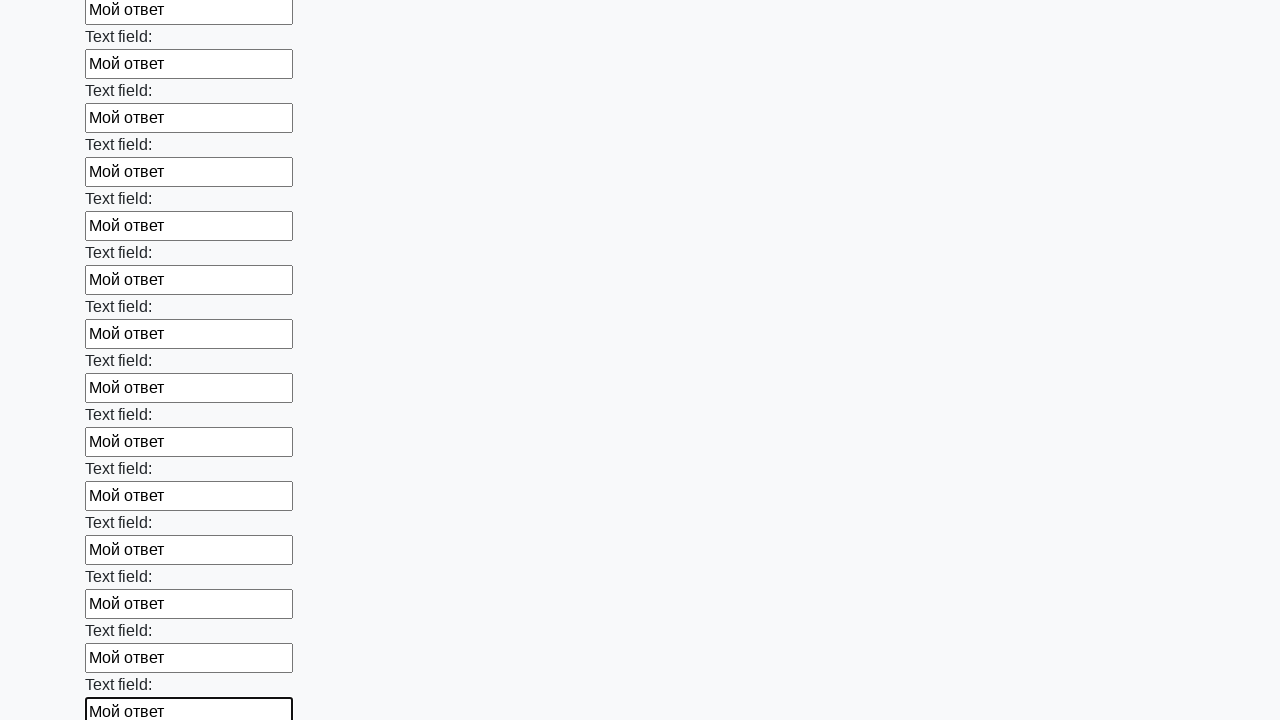

Filled a text input field with 'Мой ответ' on xpath=//input[@type='text'] >> nth=42
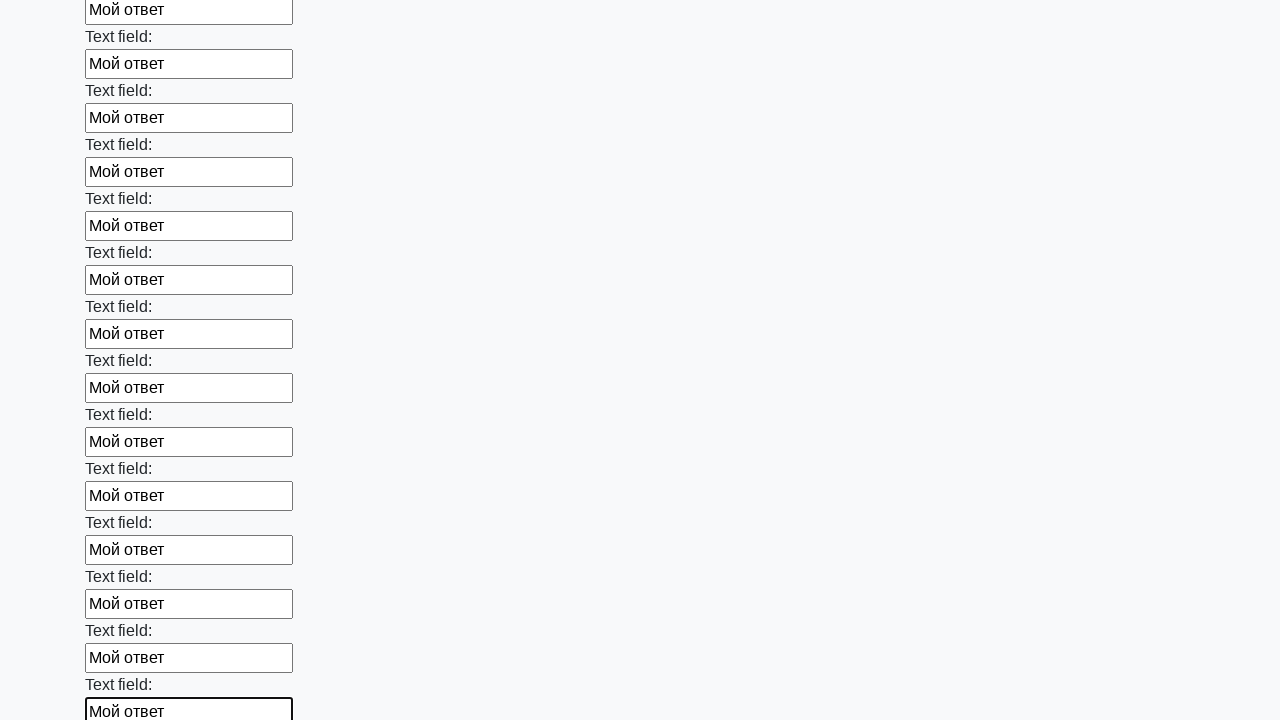

Filled a text input field with 'Мой ответ' on xpath=//input[@type='text'] >> nth=43
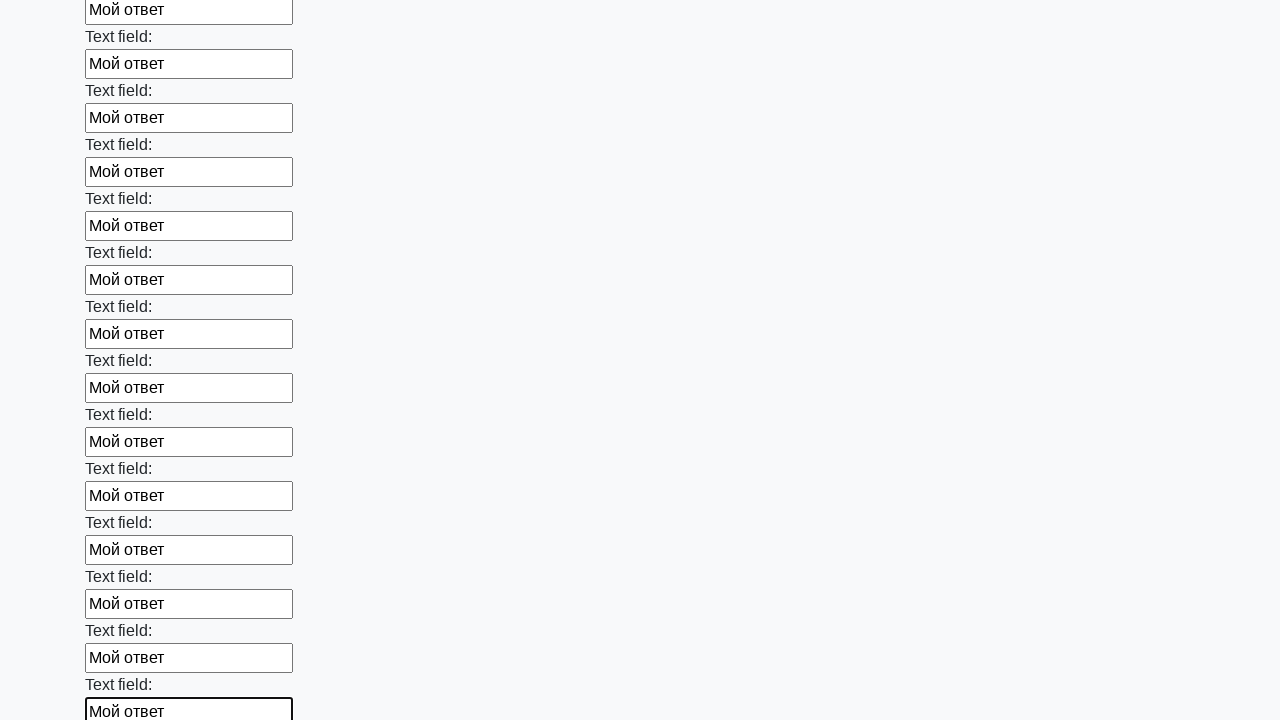

Filled a text input field with 'Мой ответ' on xpath=//input[@type='text'] >> nth=44
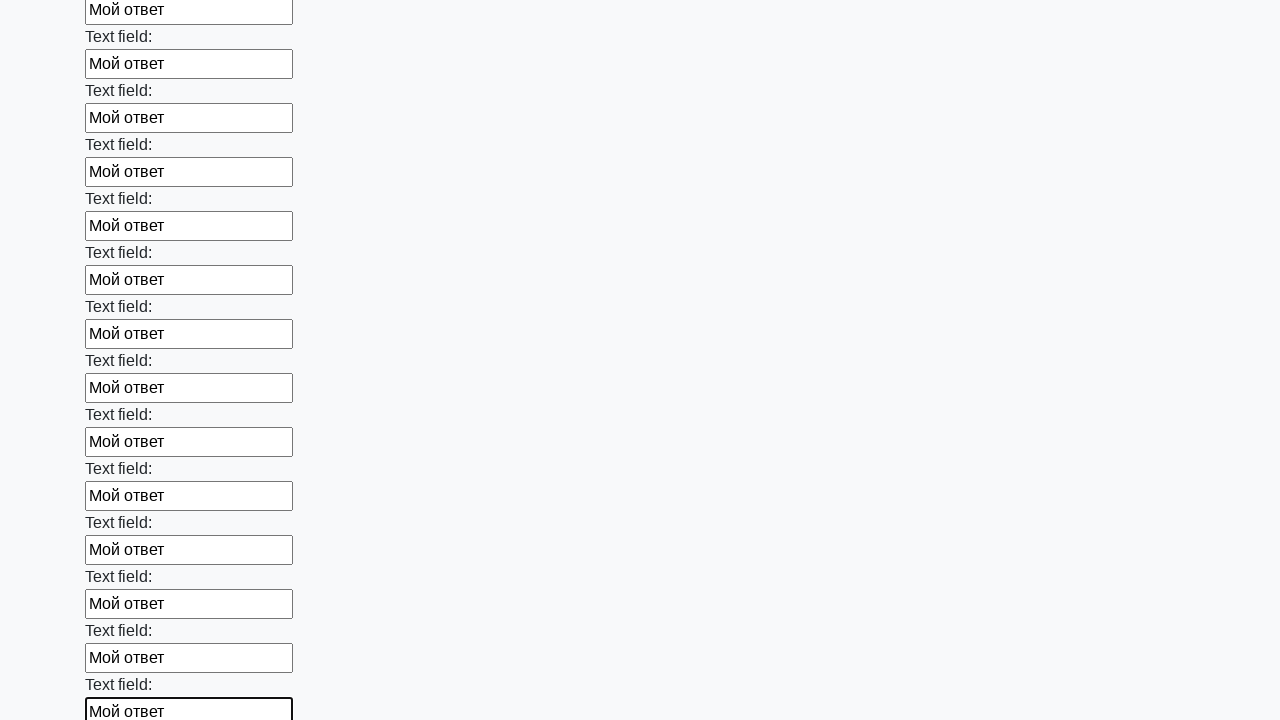

Filled a text input field with 'Мой ответ' on xpath=//input[@type='text'] >> nth=45
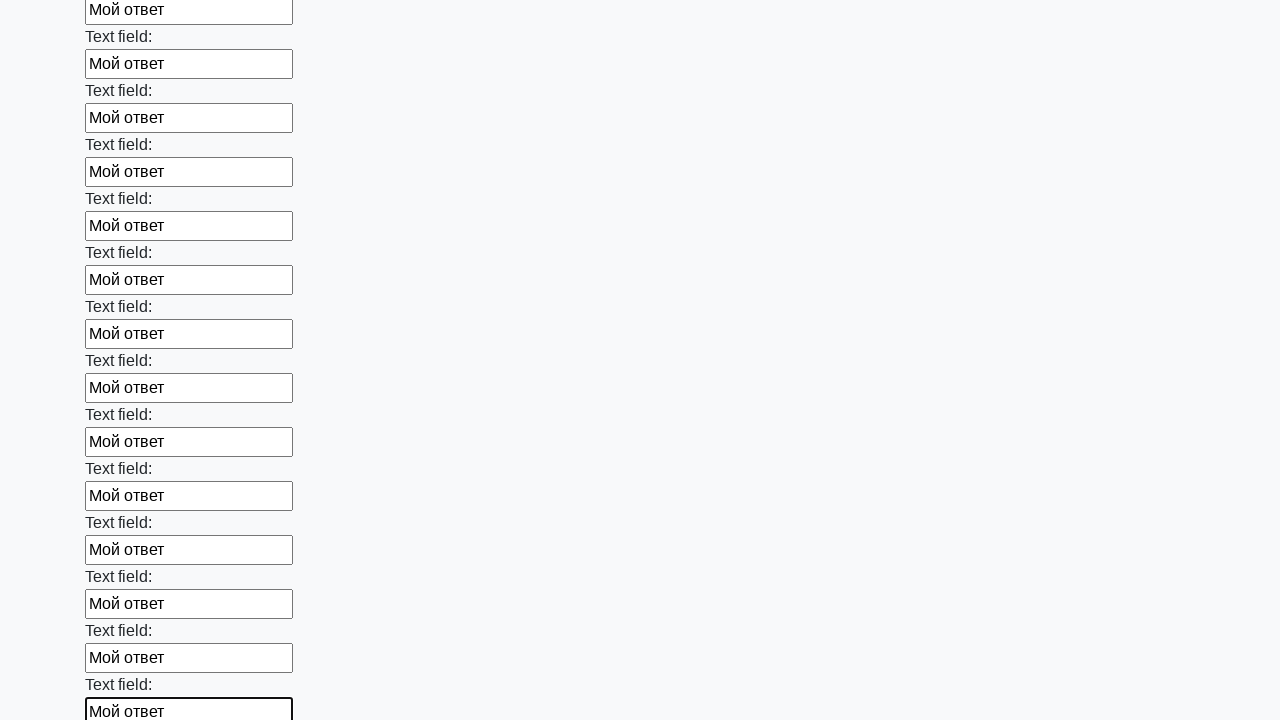

Filled a text input field with 'Мой ответ' on xpath=//input[@type='text'] >> nth=46
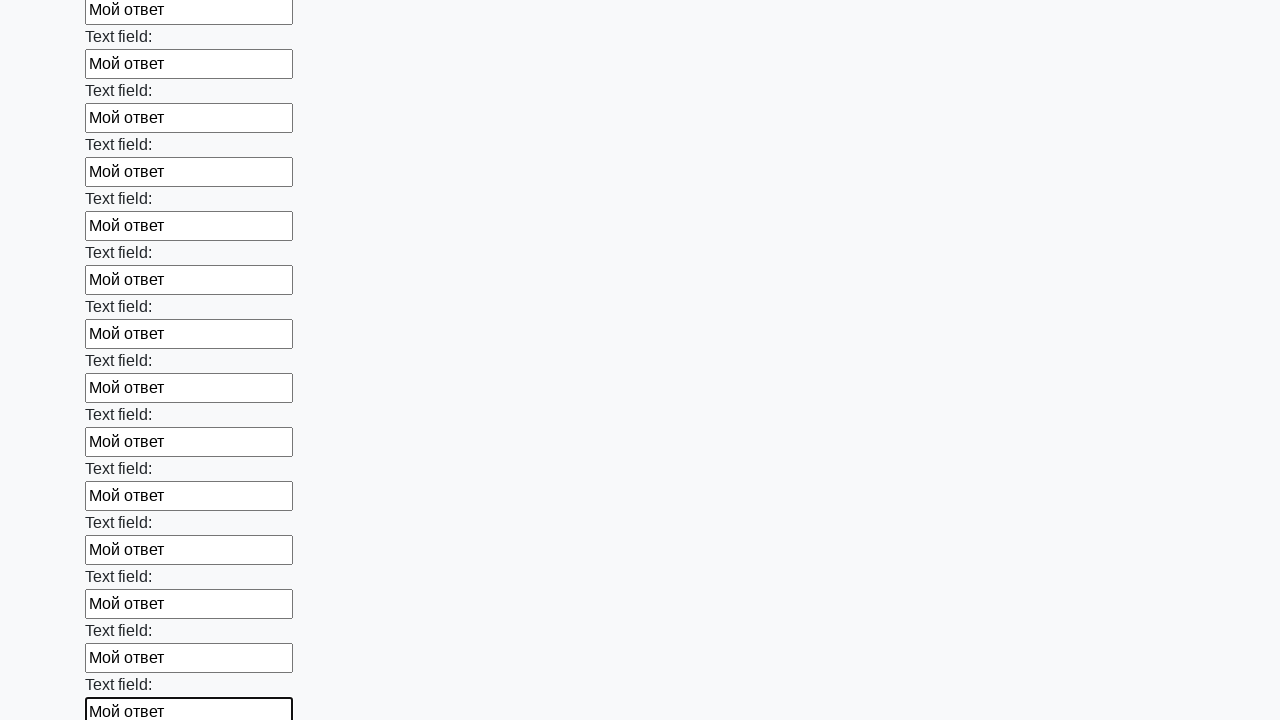

Filled a text input field with 'Мой ответ' on xpath=//input[@type='text'] >> nth=47
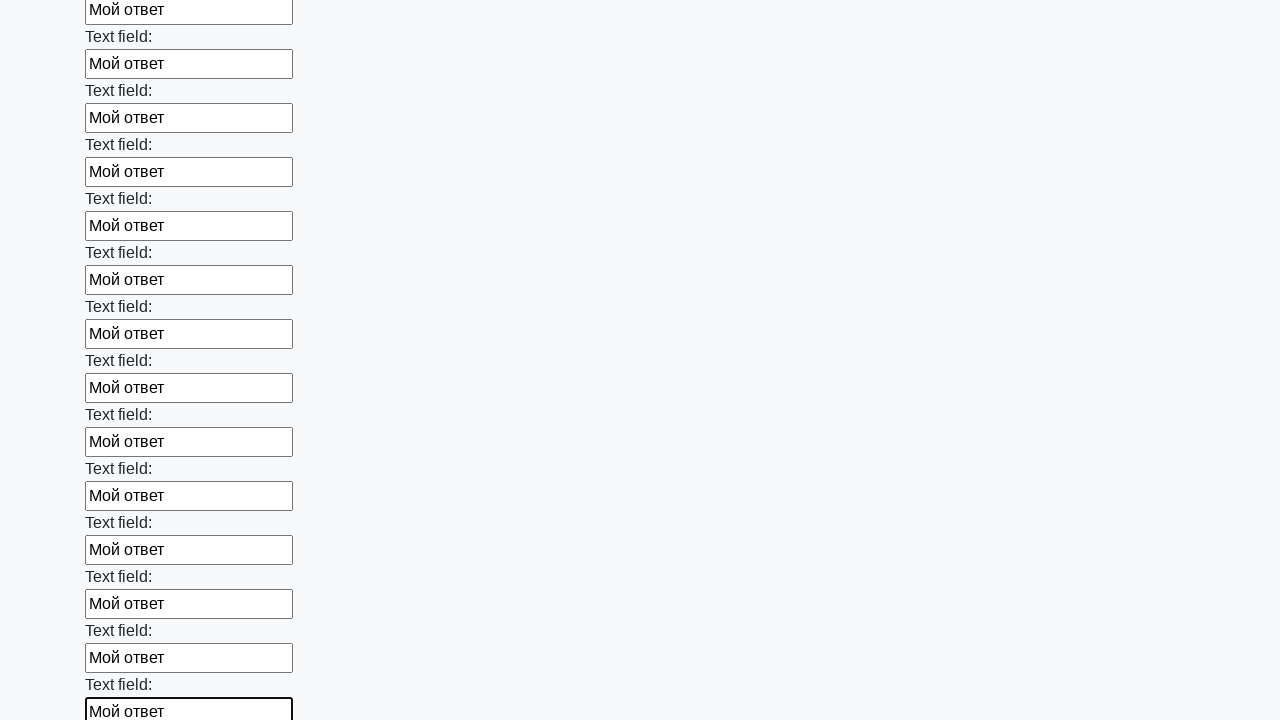

Filled a text input field with 'Мой ответ' on xpath=//input[@type='text'] >> nth=48
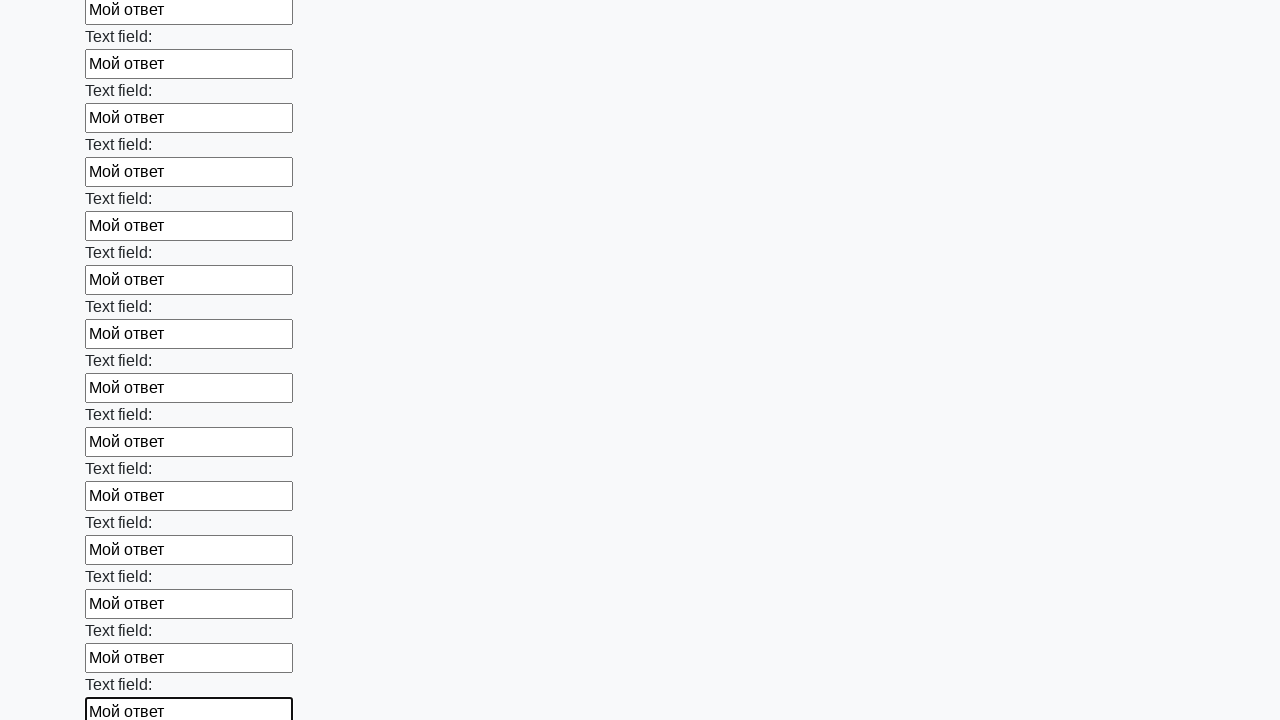

Filled a text input field with 'Мой ответ' on xpath=//input[@type='text'] >> nth=49
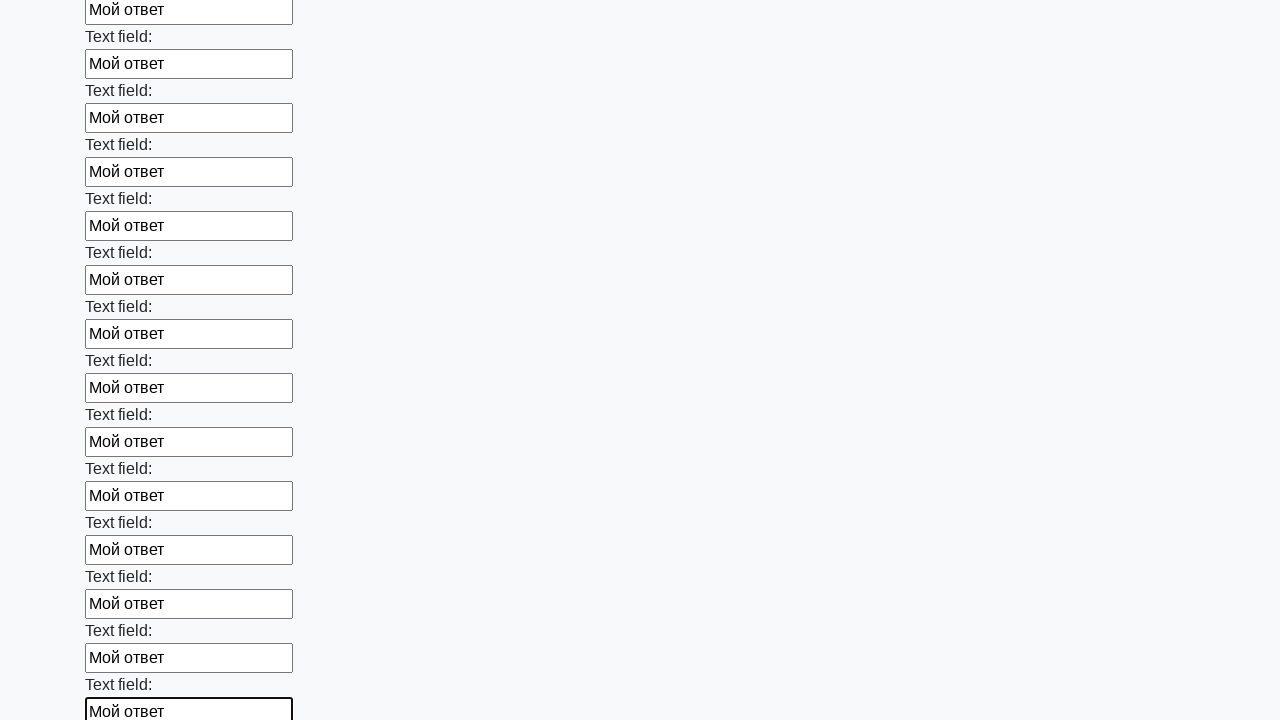

Filled a text input field with 'Мой ответ' on xpath=//input[@type='text'] >> nth=50
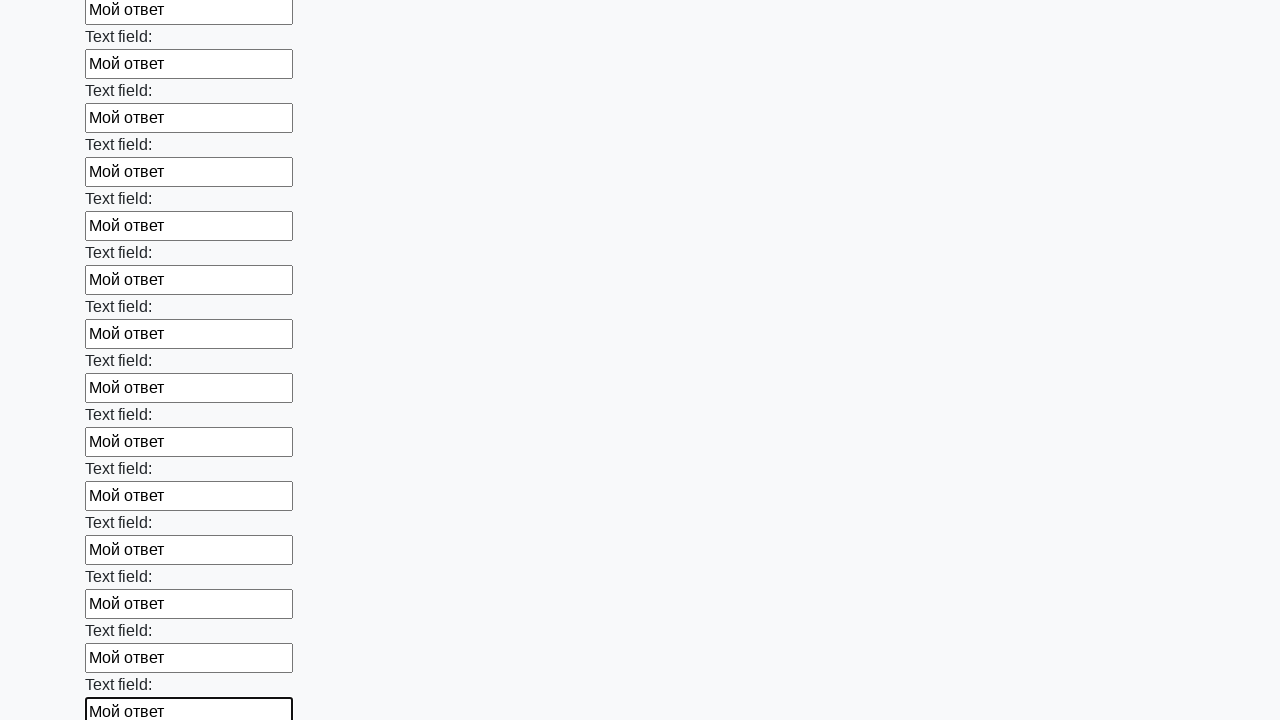

Filled a text input field with 'Мой ответ' on xpath=//input[@type='text'] >> nth=51
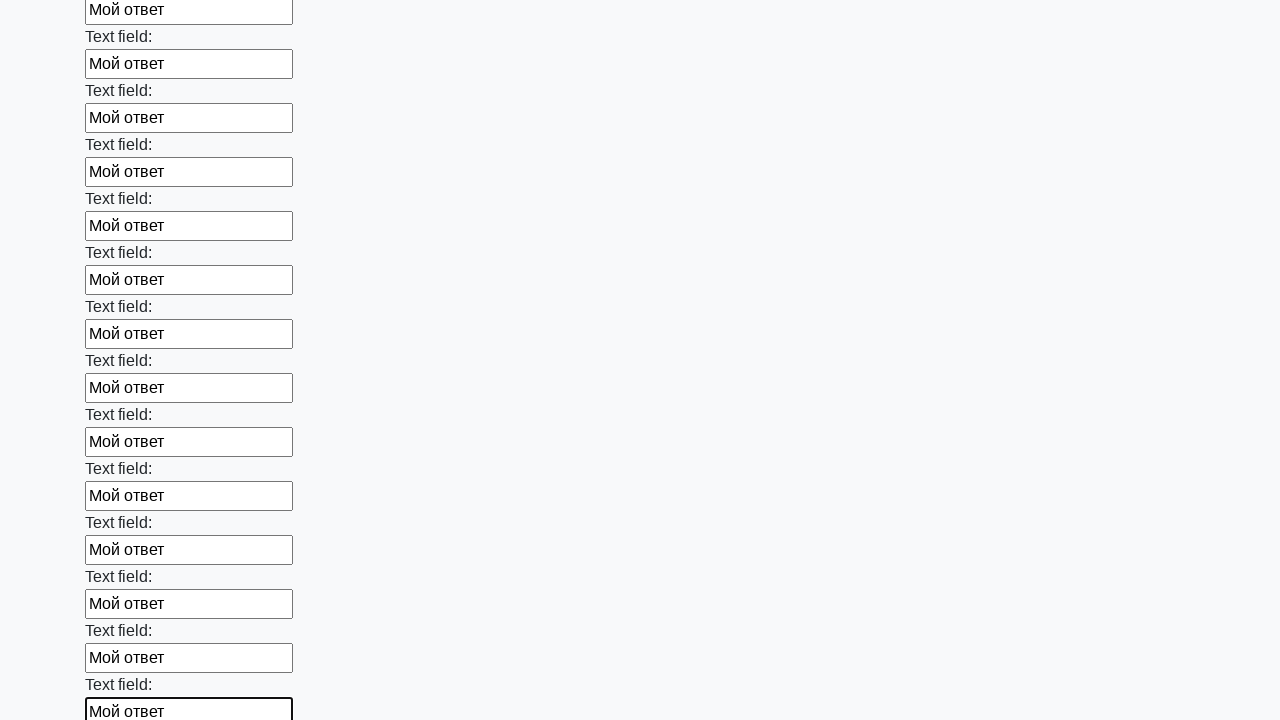

Filled a text input field with 'Мой ответ' on xpath=//input[@type='text'] >> nth=52
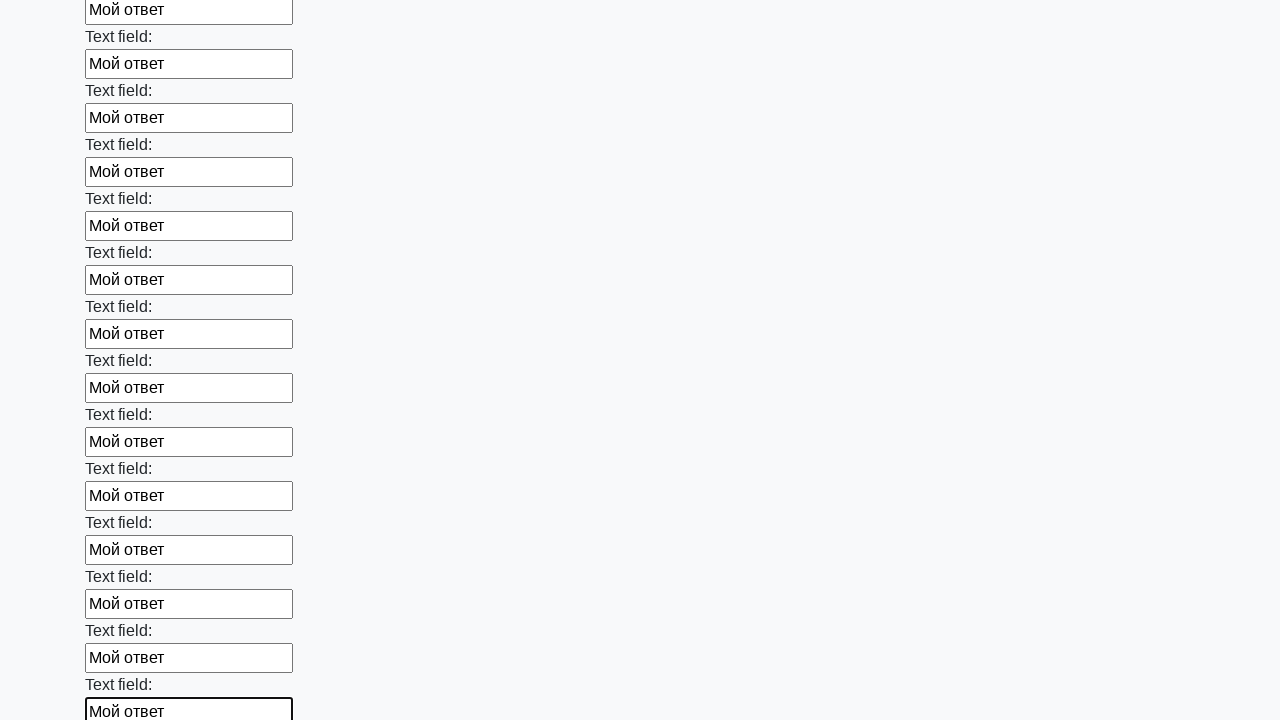

Filled a text input field with 'Мой ответ' on xpath=//input[@type='text'] >> nth=53
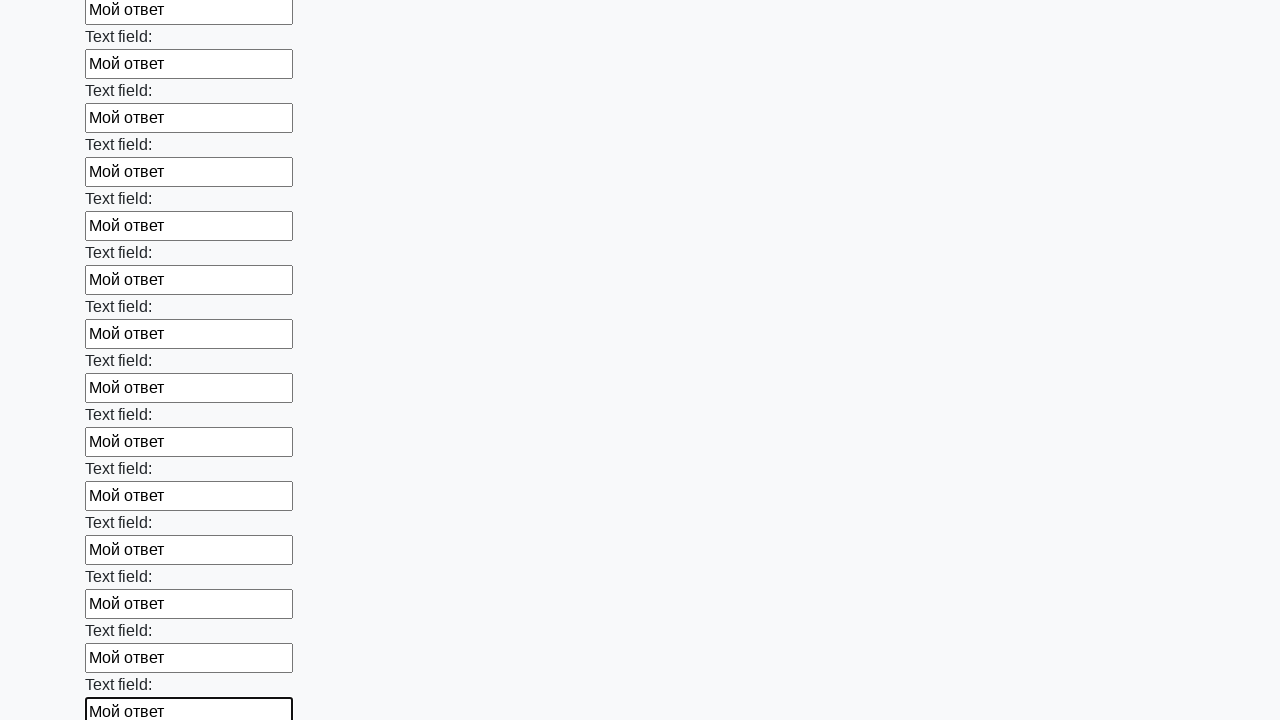

Filled a text input field with 'Мой ответ' on xpath=//input[@type='text'] >> nth=54
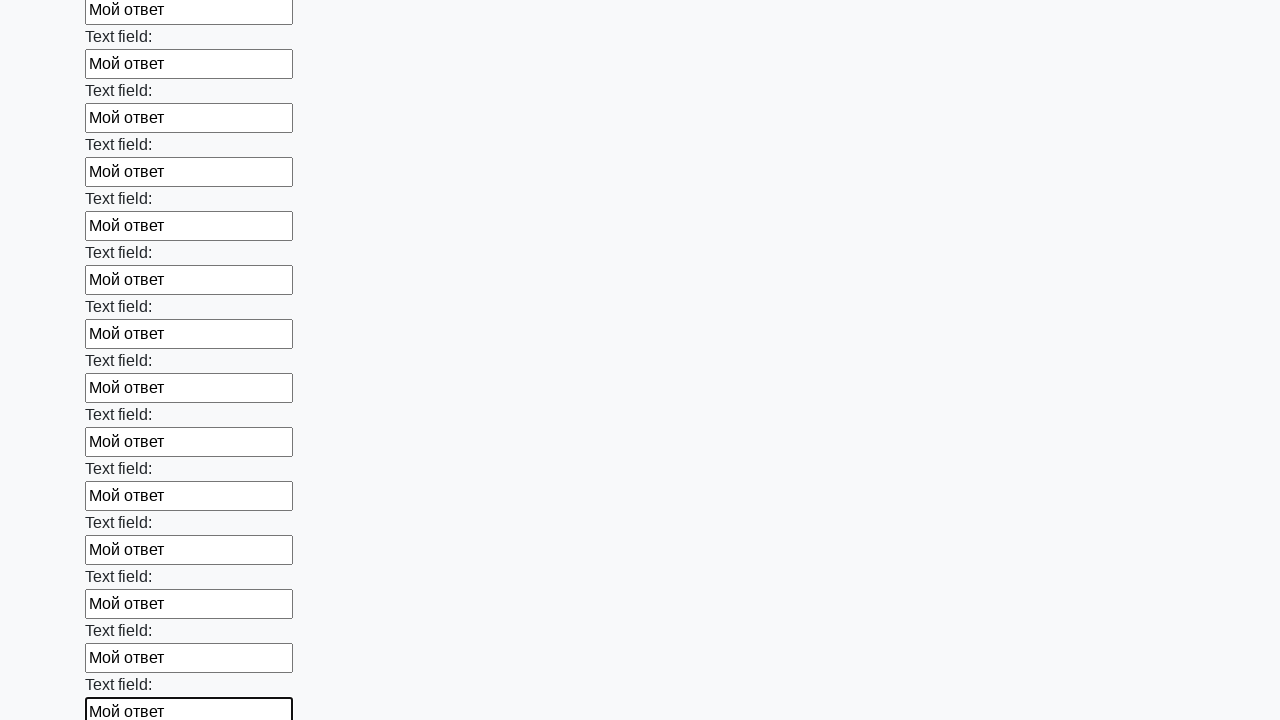

Filled a text input field with 'Мой ответ' on xpath=//input[@type='text'] >> nth=55
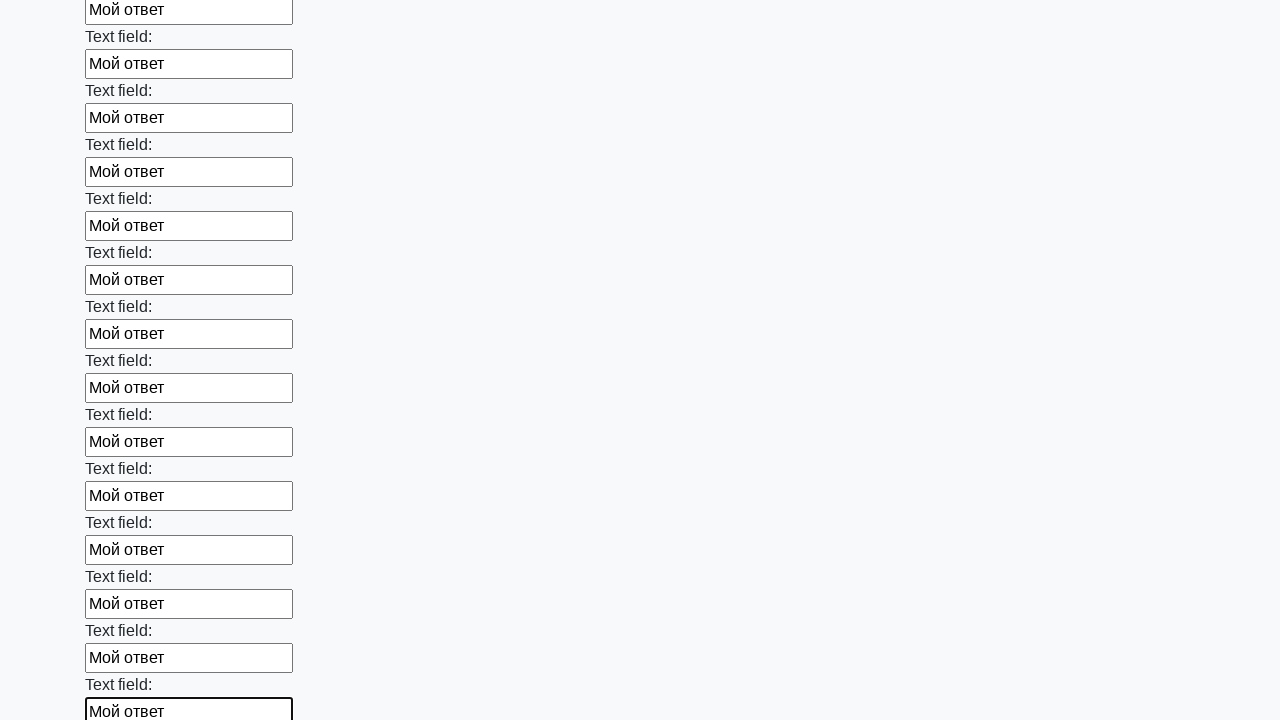

Filled a text input field with 'Мой ответ' on xpath=//input[@type='text'] >> nth=56
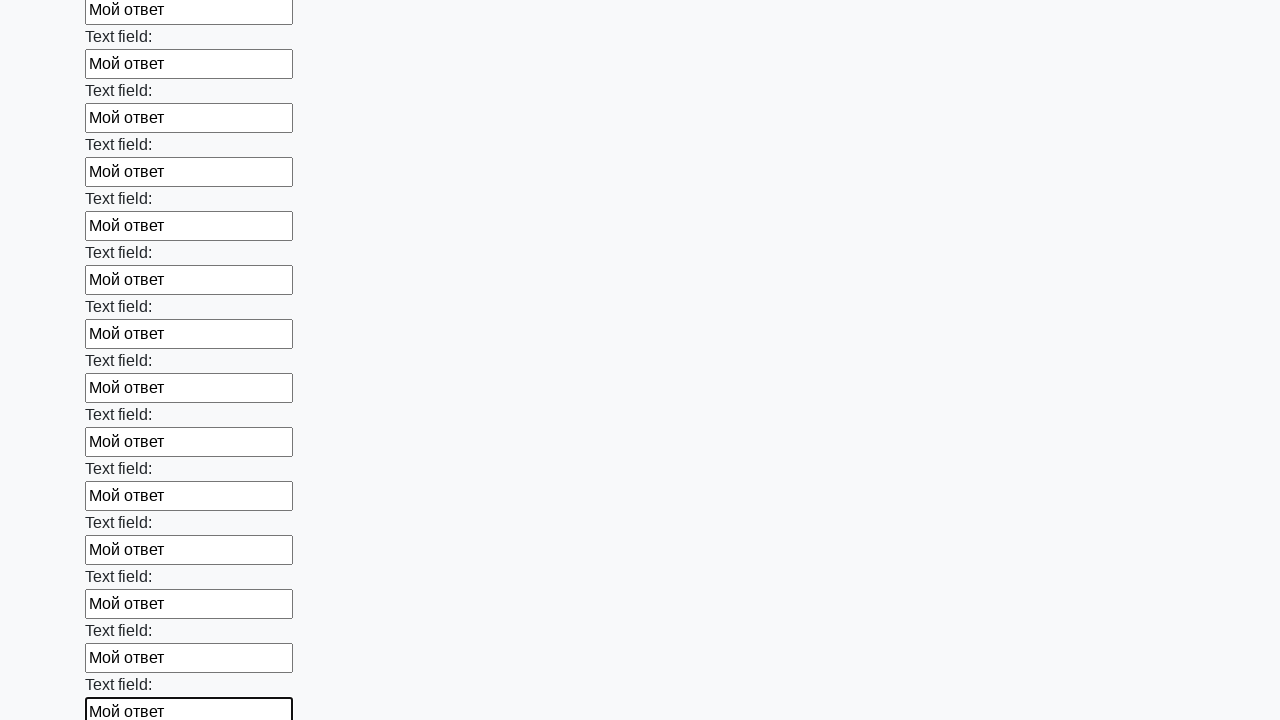

Filled a text input field with 'Мой ответ' on xpath=//input[@type='text'] >> nth=57
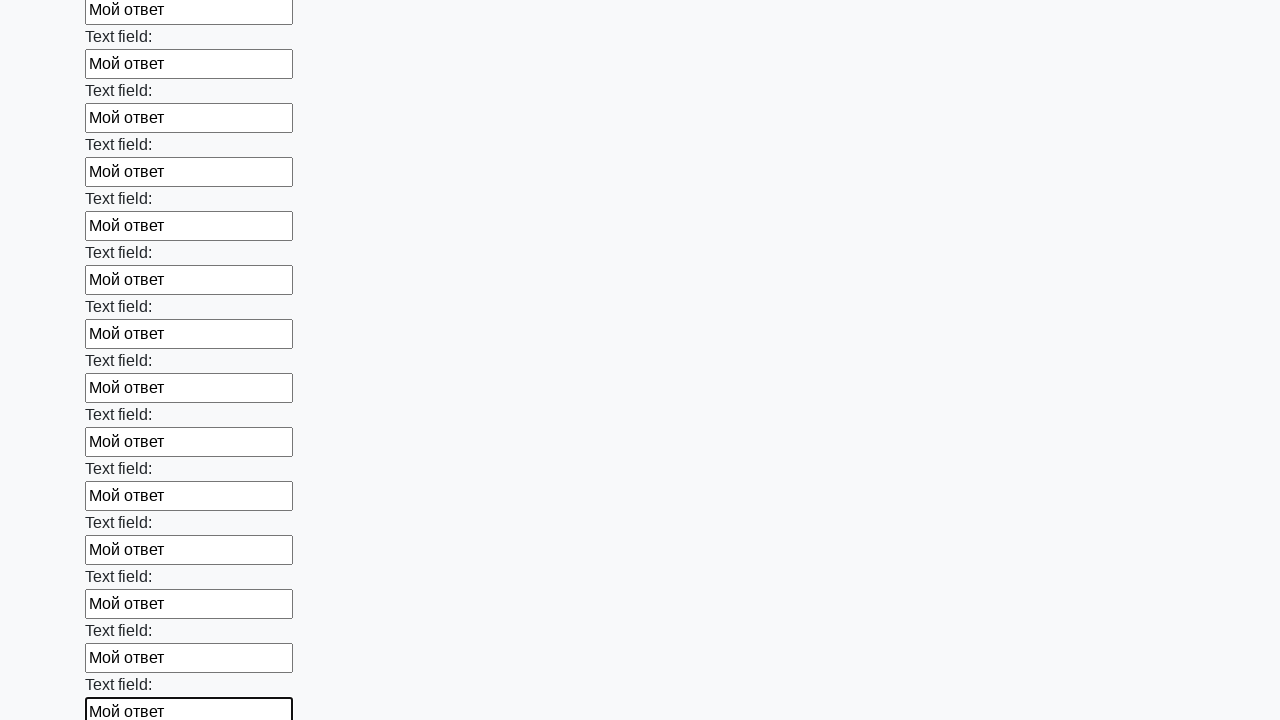

Filled a text input field with 'Мой ответ' on xpath=//input[@type='text'] >> nth=58
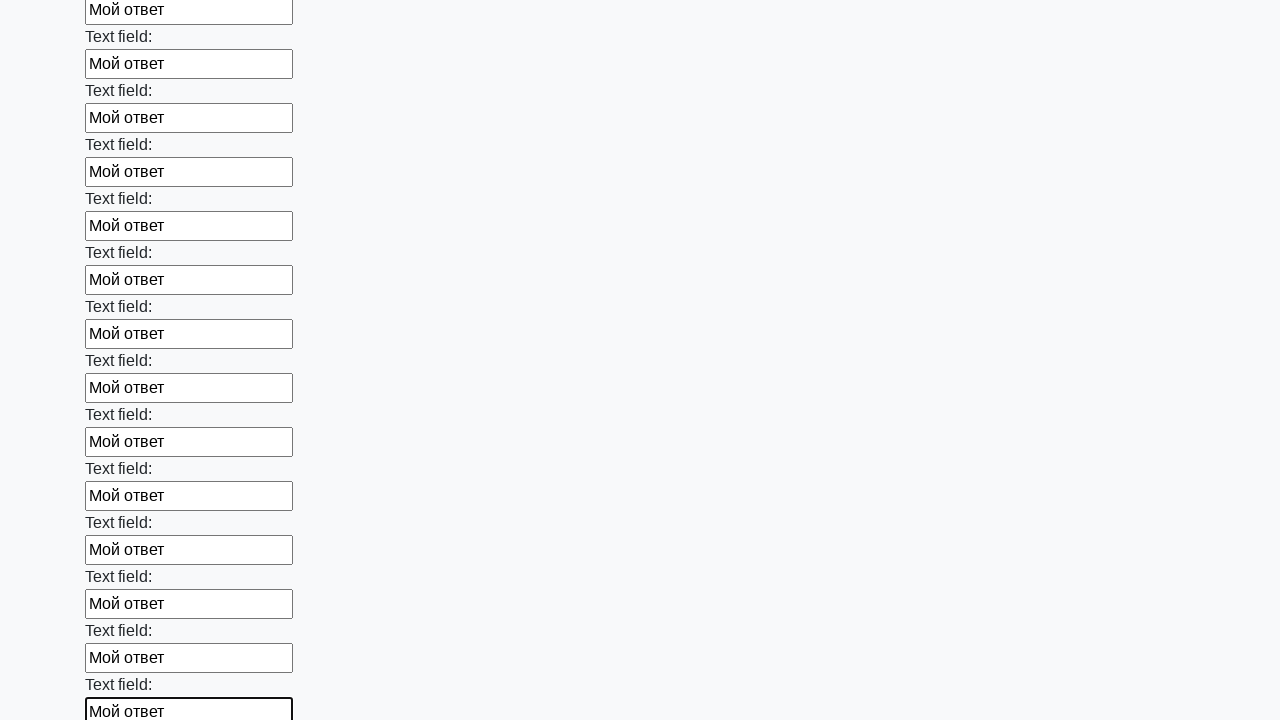

Filled a text input field with 'Мой ответ' on xpath=//input[@type='text'] >> nth=59
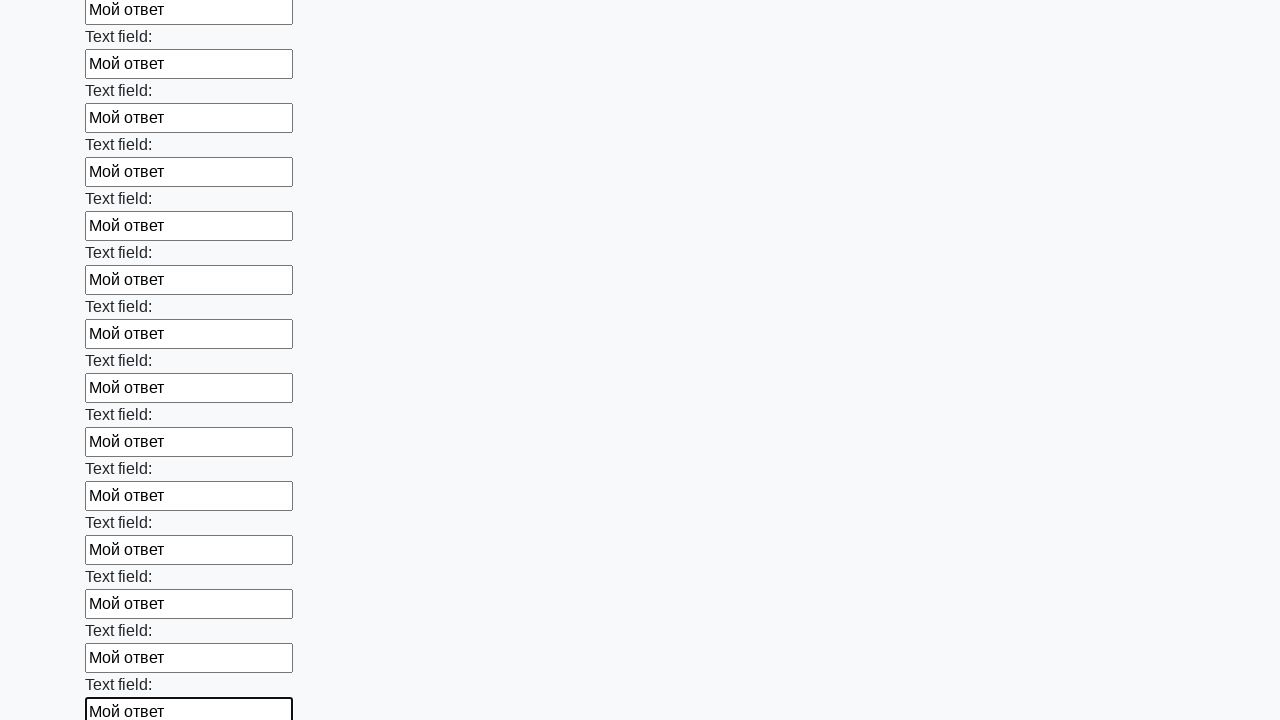

Filled a text input field with 'Мой ответ' on xpath=//input[@type='text'] >> nth=60
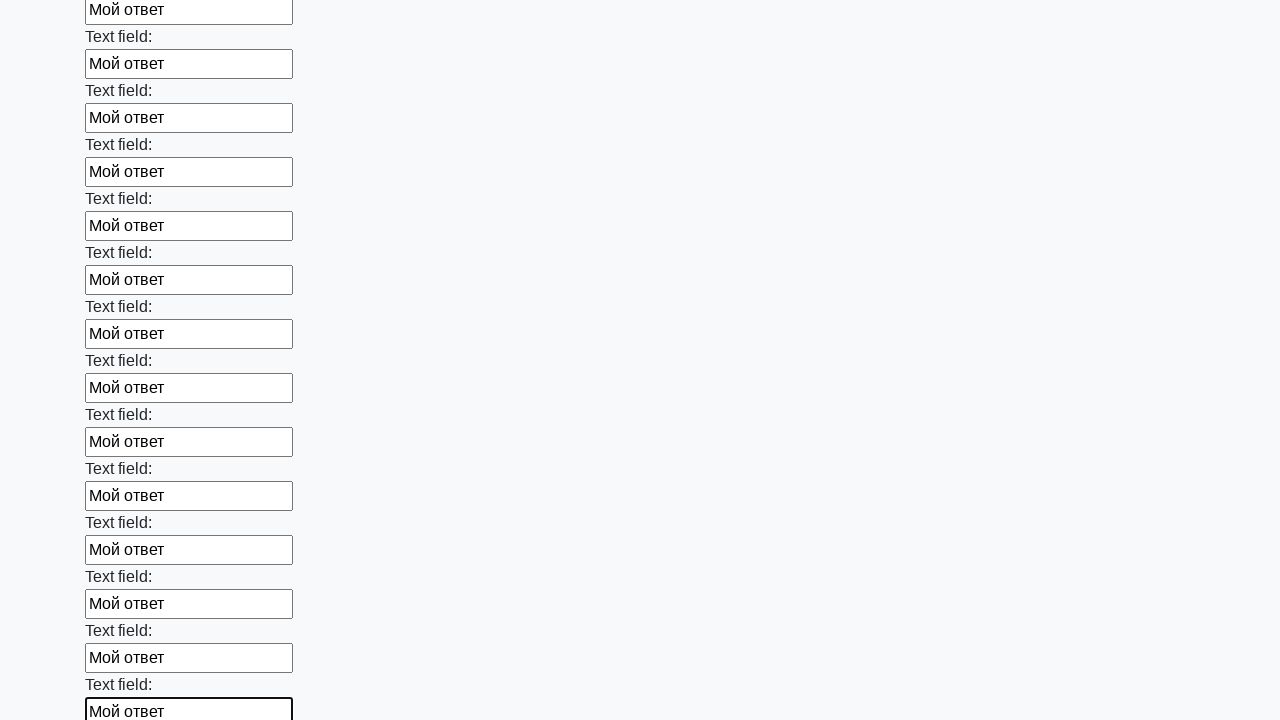

Filled a text input field with 'Мой ответ' on xpath=//input[@type='text'] >> nth=61
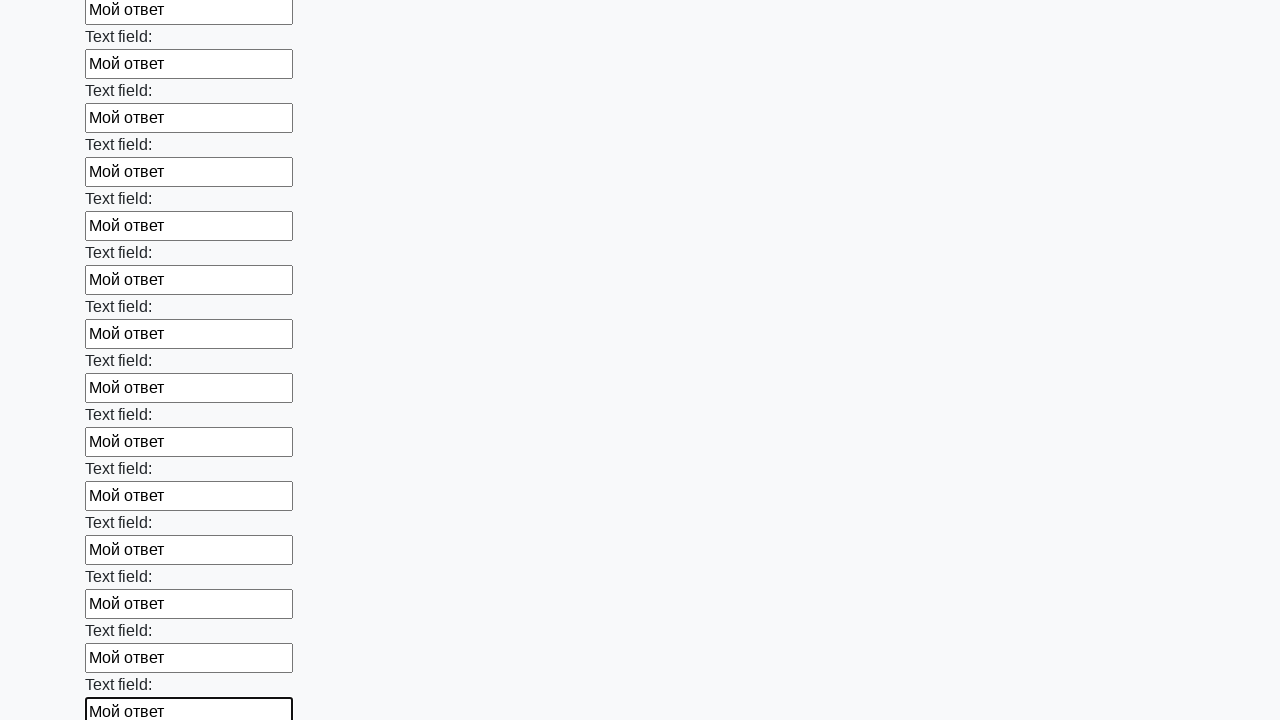

Filled a text input field with 'Мой ответ' on xpath=//input[@type='text'] >> nth=62
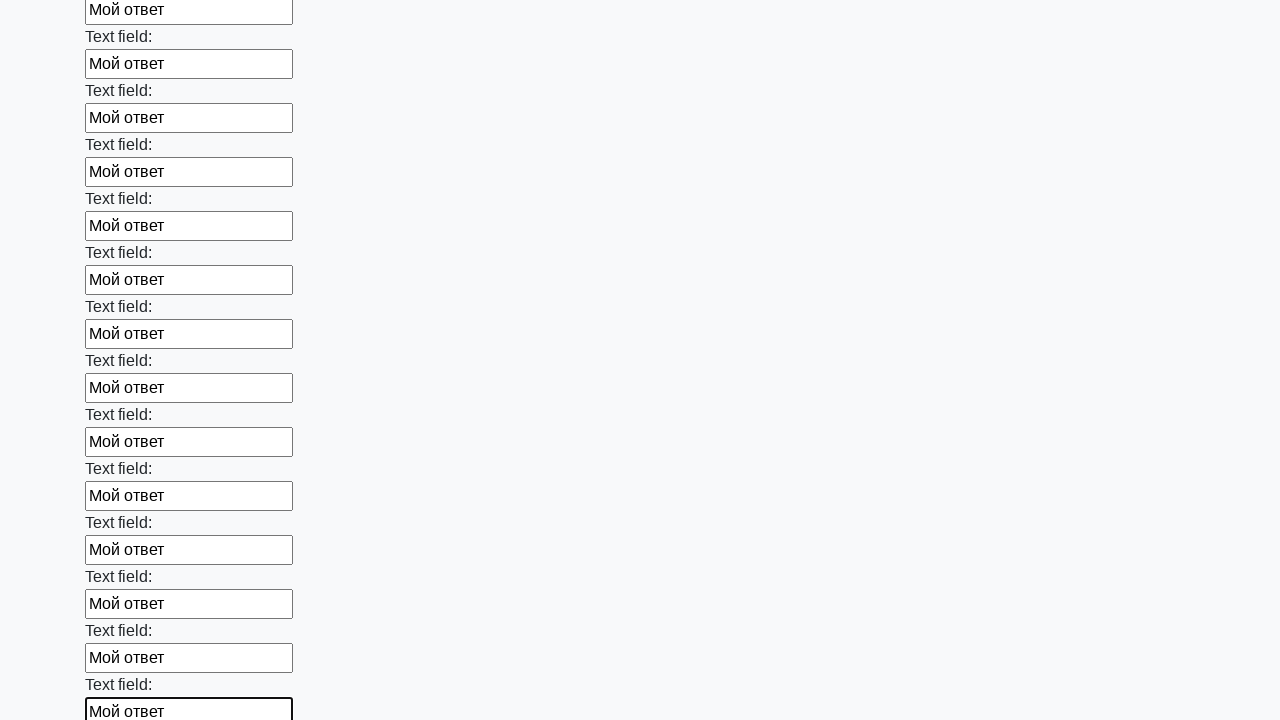

Filled a text input field with 'Мой ответ' on xpath=//input[@type='text'] >> nth=63
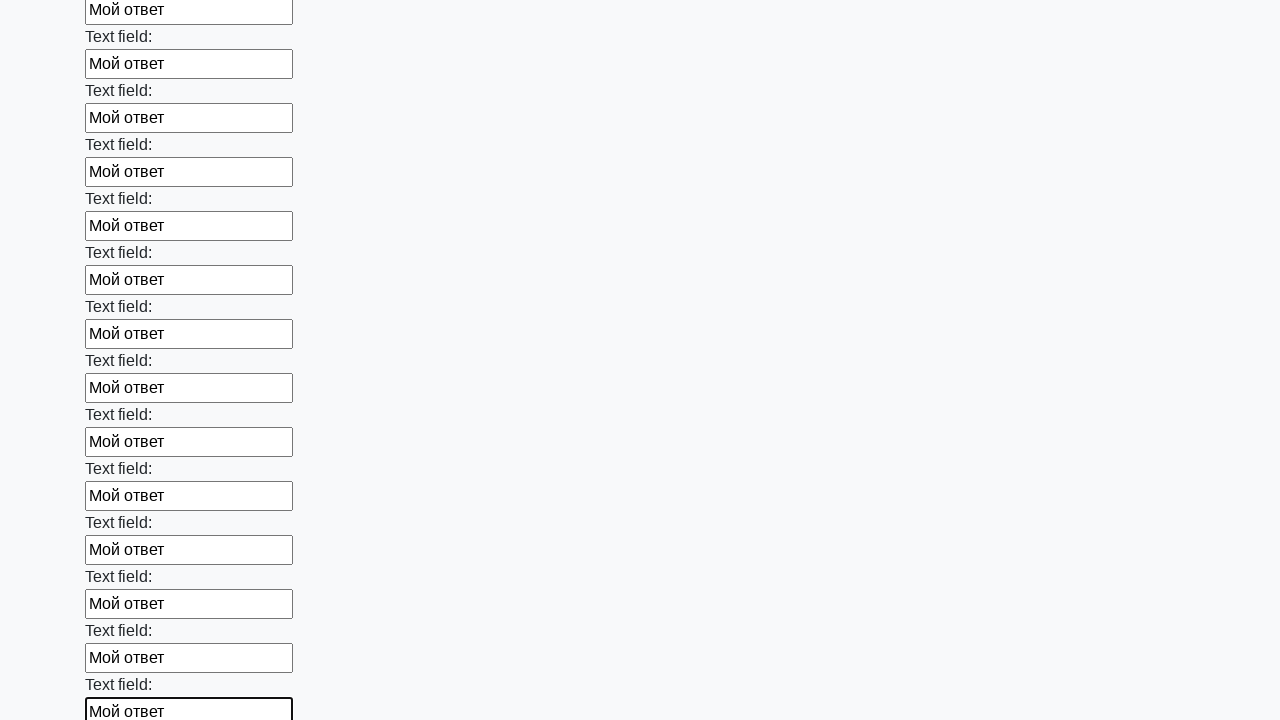

Filled a text input field with 'Мой ответ' on xpath=//input[@type='text'] >> nth=64
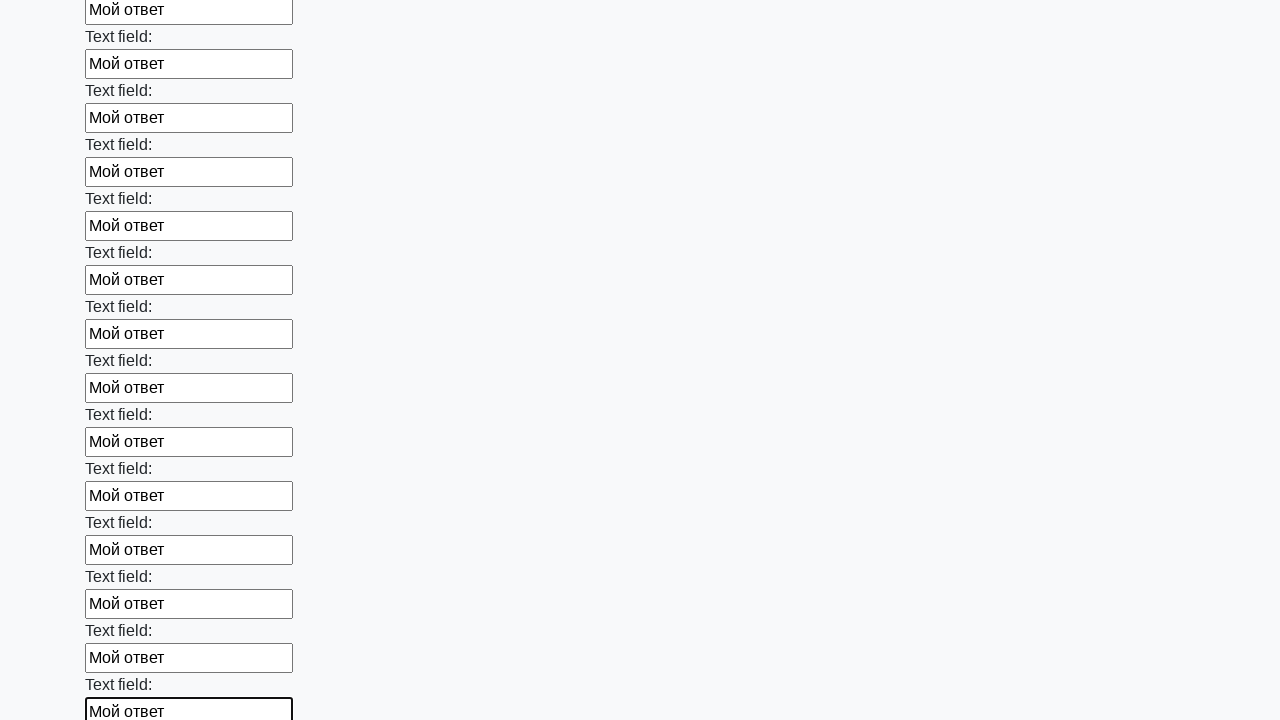

Filled a text input field with 'Мой ответ' on xpath=//input[@type='text'] >> nth=65
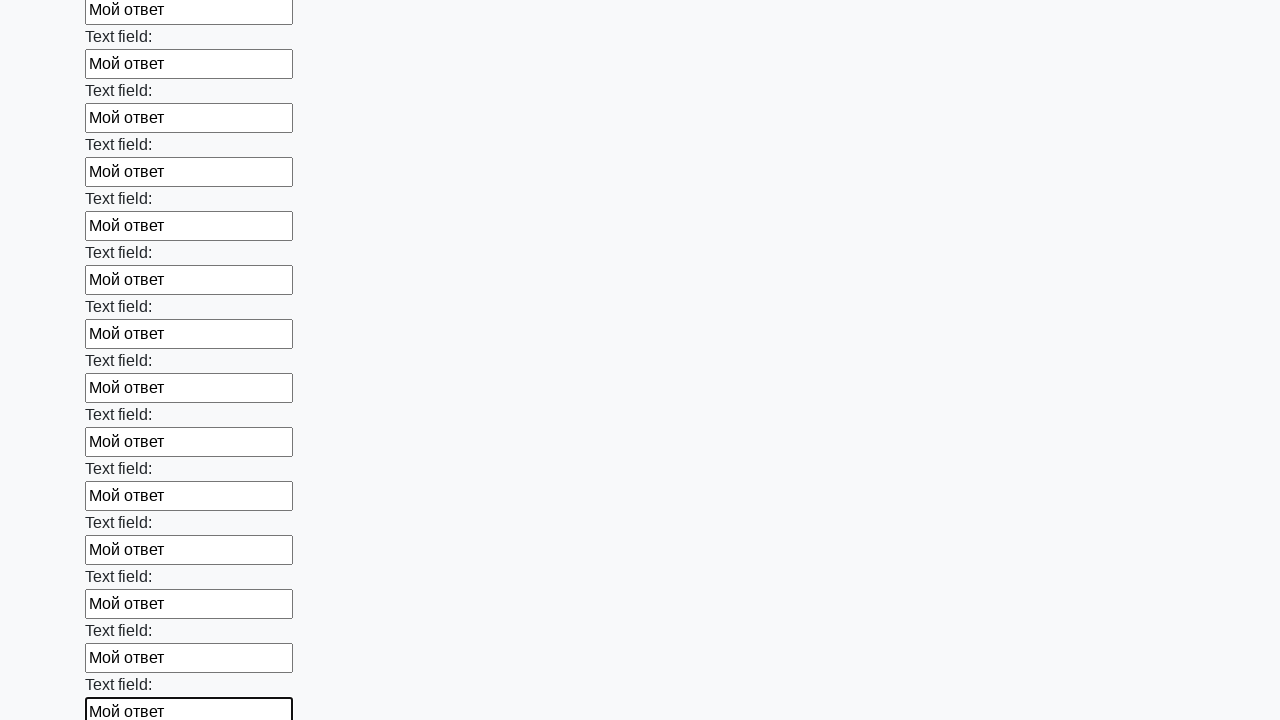

Filled a text input field with 'Мой ответ' on xpath=//input[@type='text'] >> nth=66
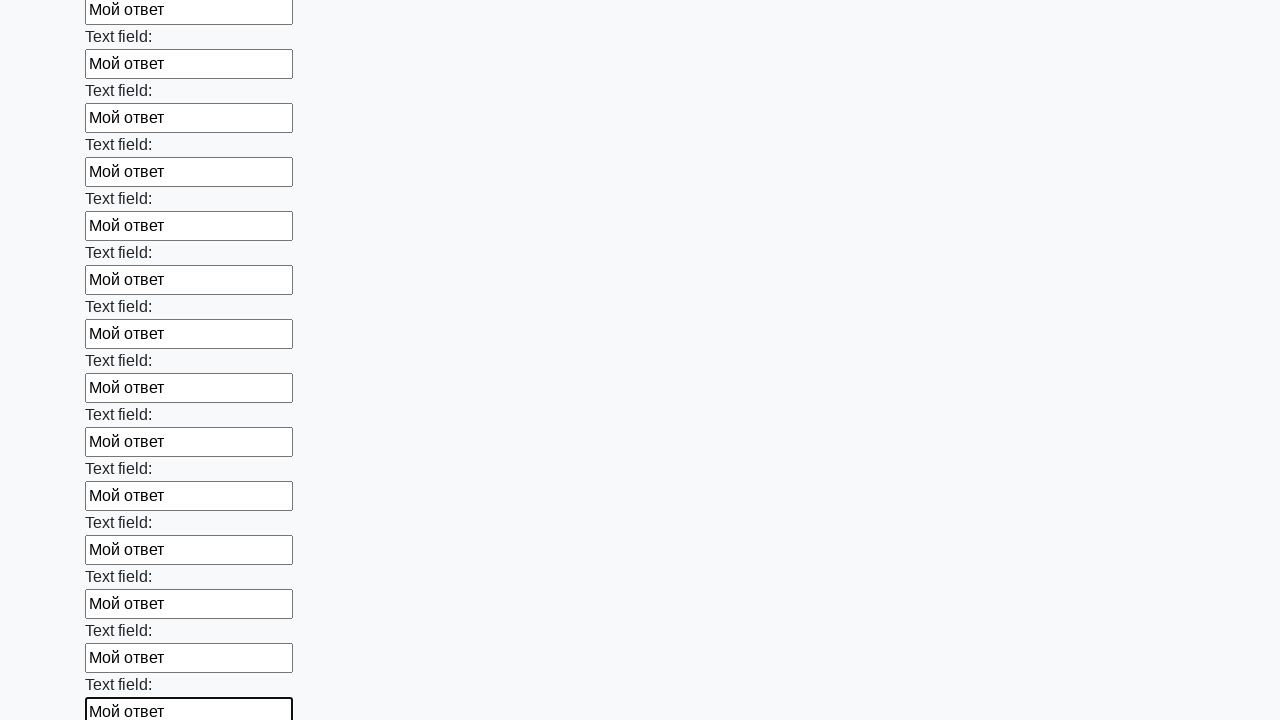

Filled a text input field with 'Мой ответ' on xpath=//input[@type='text'] >> nth=67
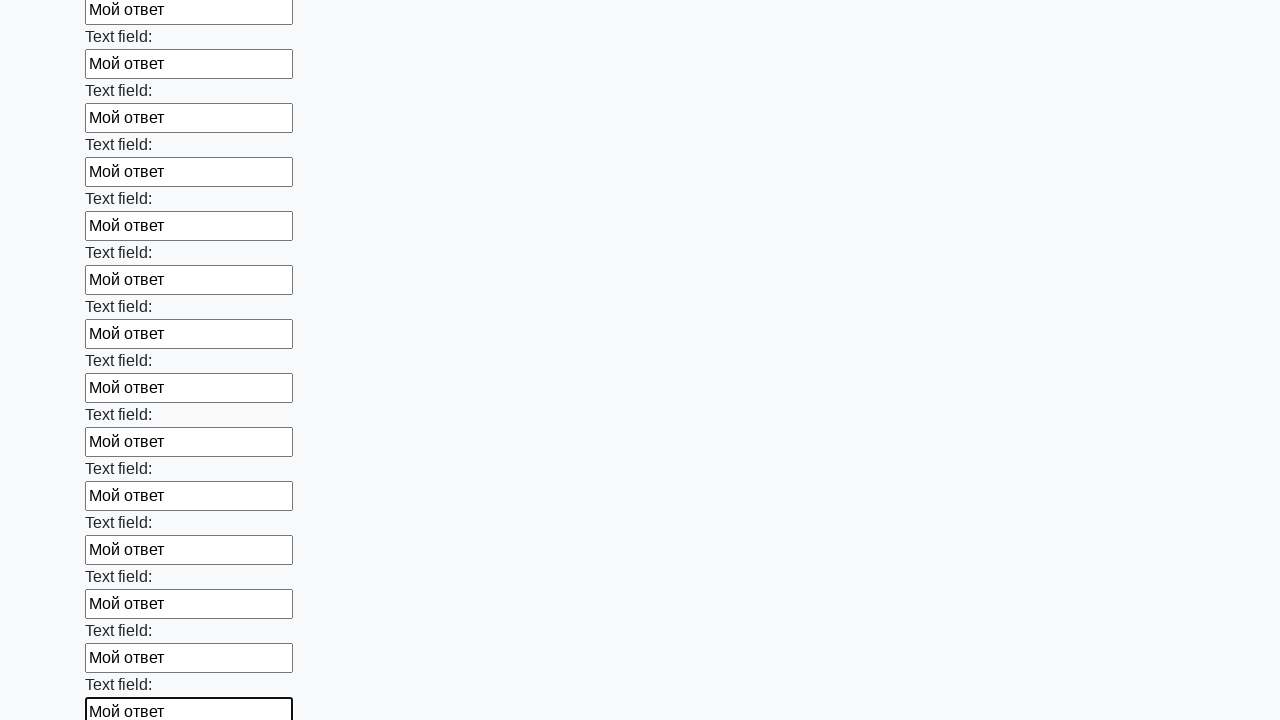

Filled a text input field with 'Мой ответ' on xpath=//input[@type='text'] >> nth=68
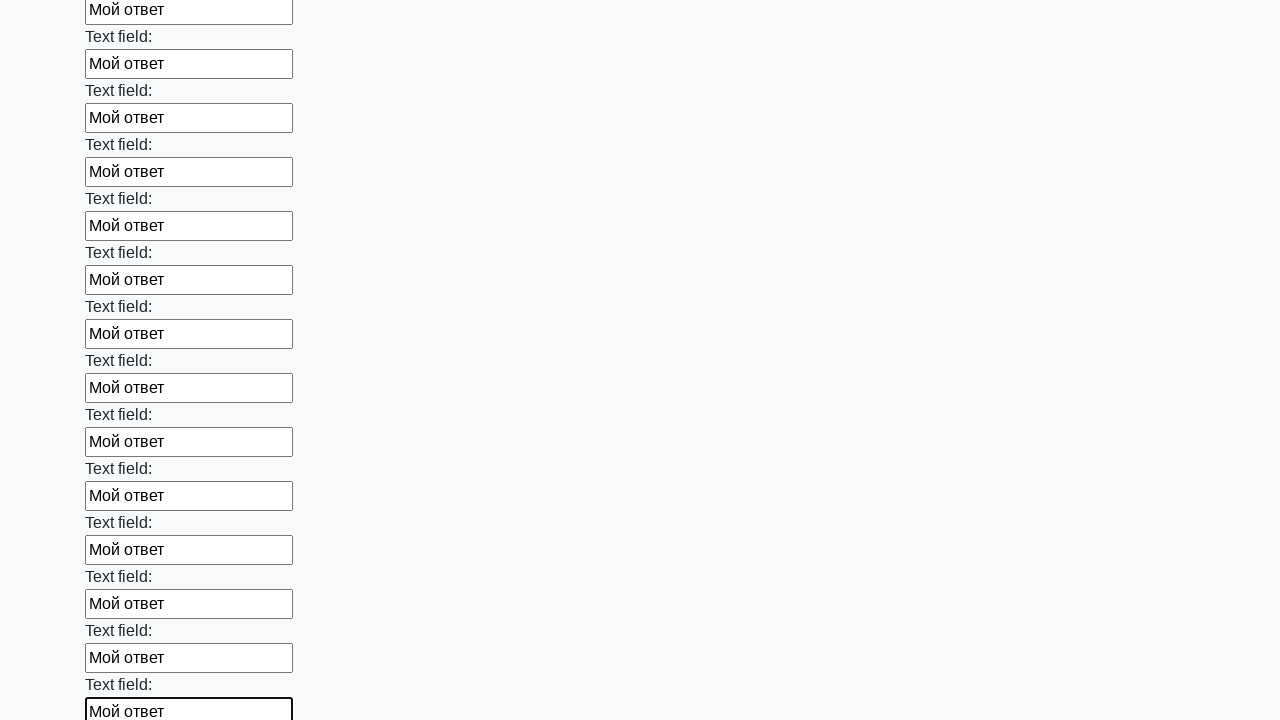

Filled a text input field with 'Мой ответ' on xpath=//input[@type='text'] >> nth=69
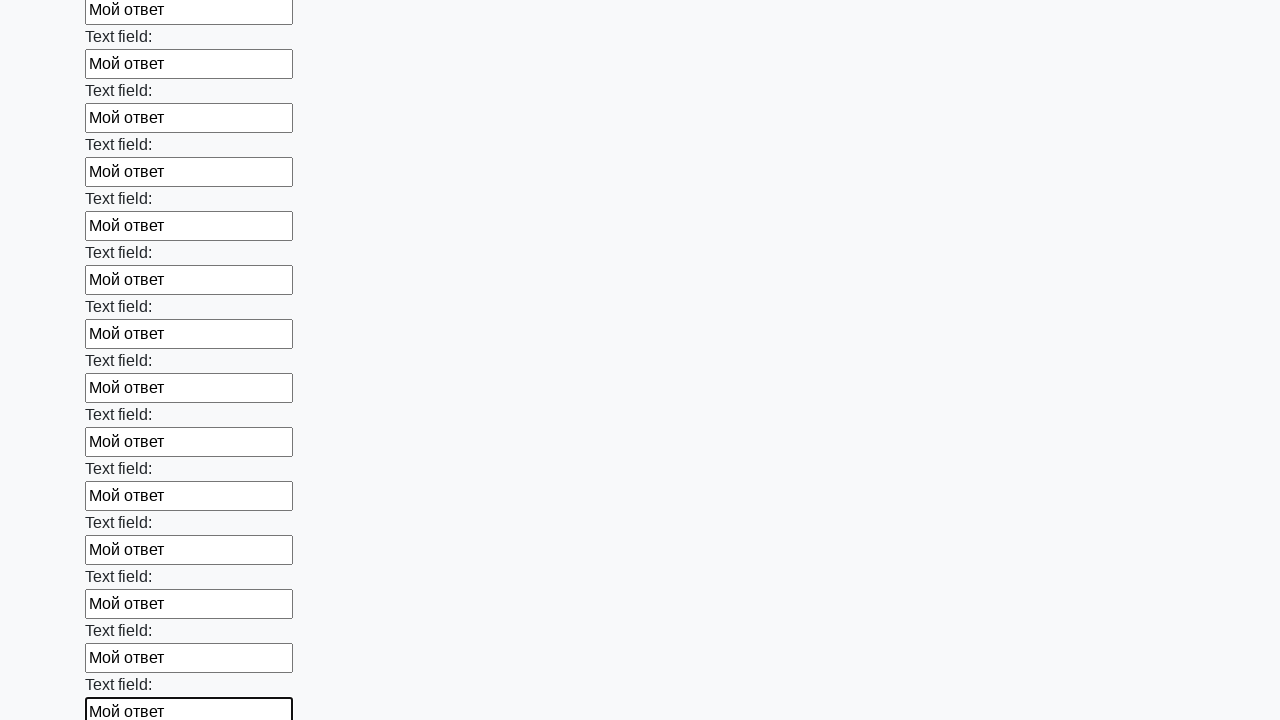

Filled a text input field with 'Мой ответ' on xpath=//input[@type='text'] >> nth=70
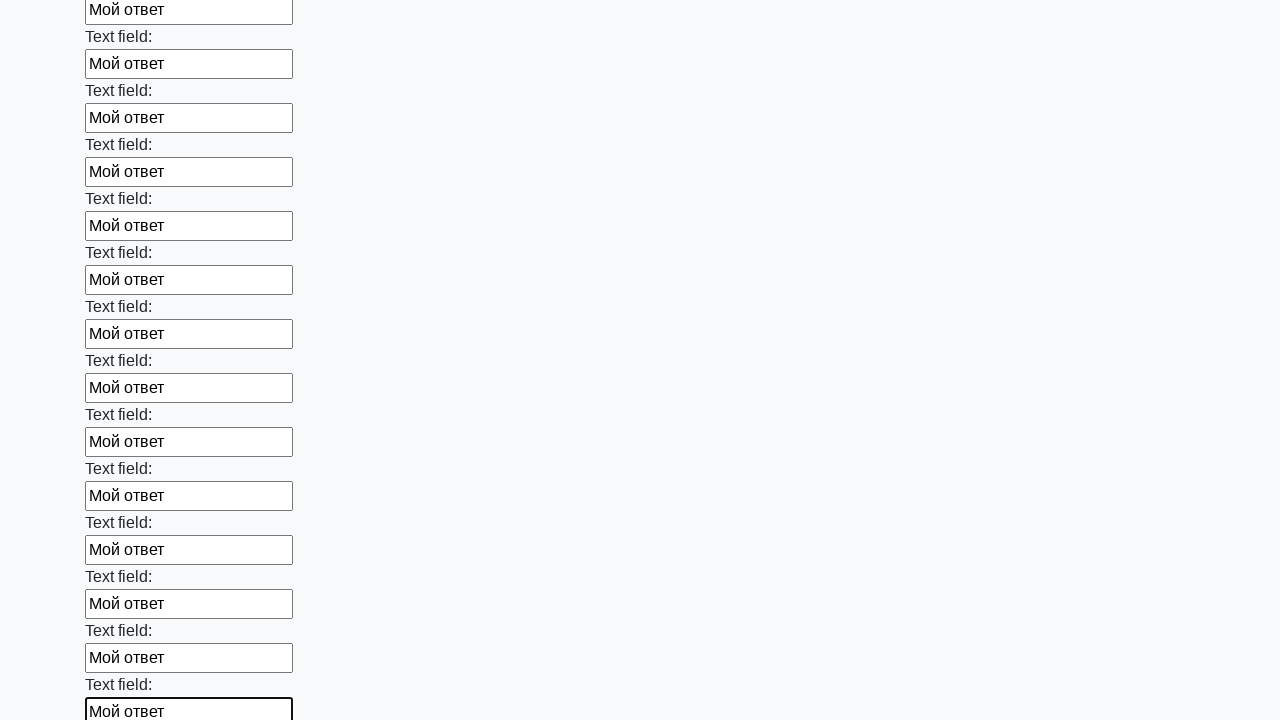

Filled a text input field with 'Мой ответ' on xpath=//input[@type='text'] >> nth=71
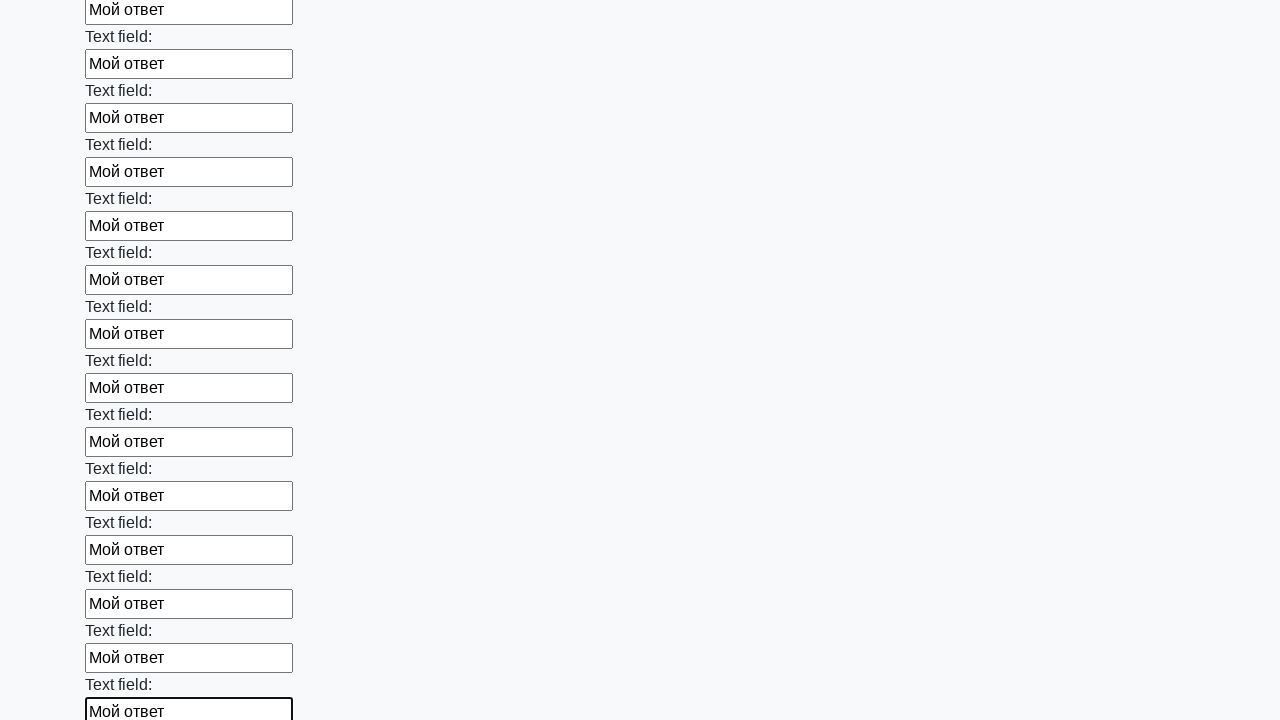

Filled a text input field with 'Мой ответ' on xpath=//input[@type='text'] >> nth=72
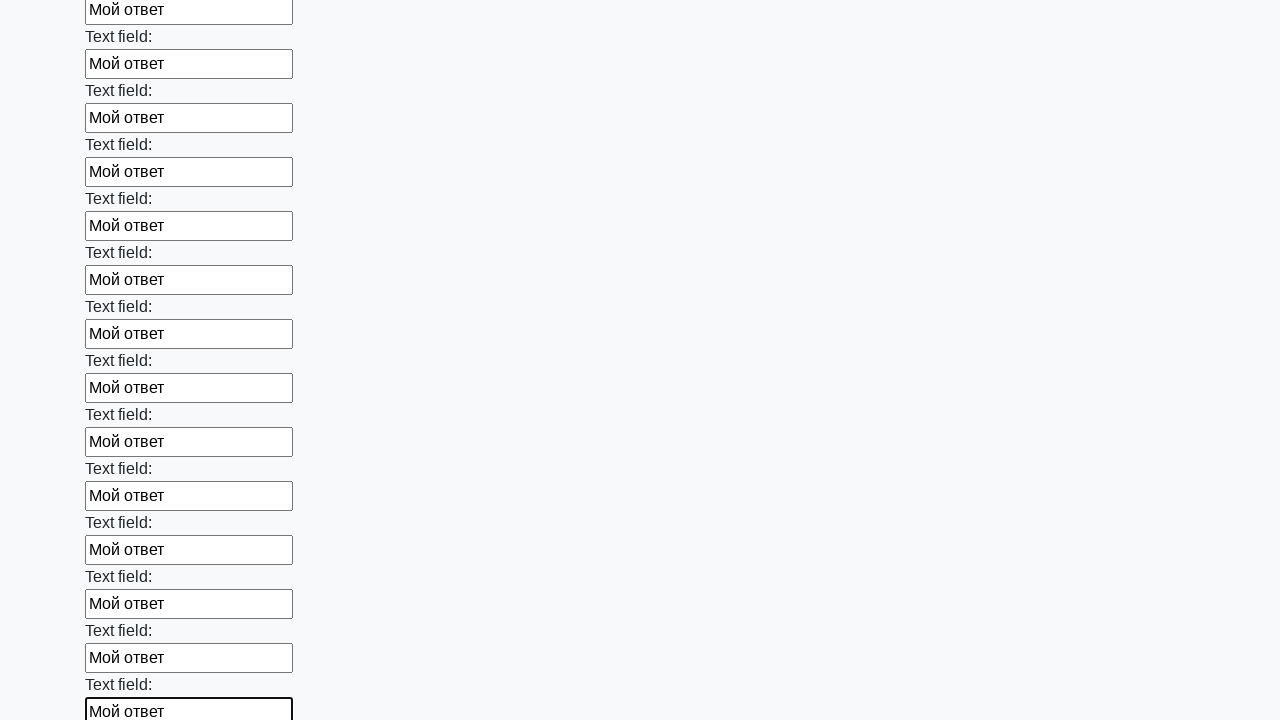

Filled a text input field with 'Мой ответ' on xpath=//input[@type='text'] >> nth=73
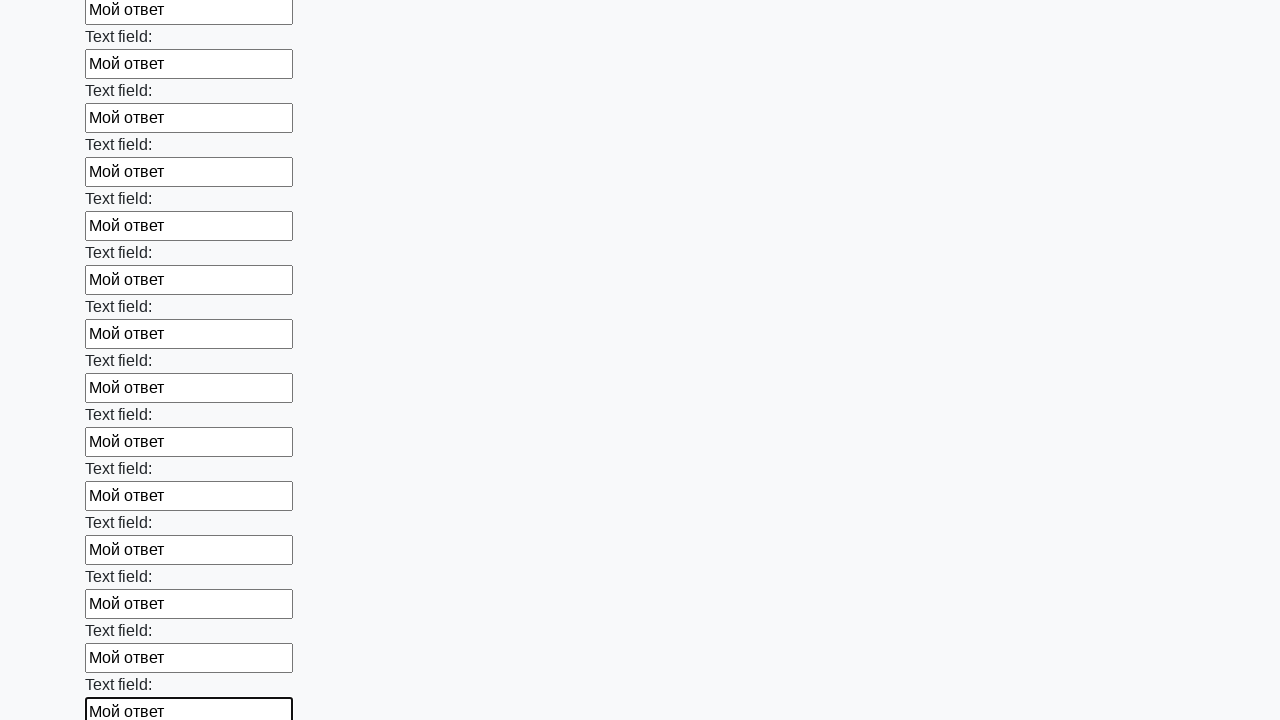

Filled a text input field with 'Мой ответ' on xpath=//input[@type='text'] >> nth=74
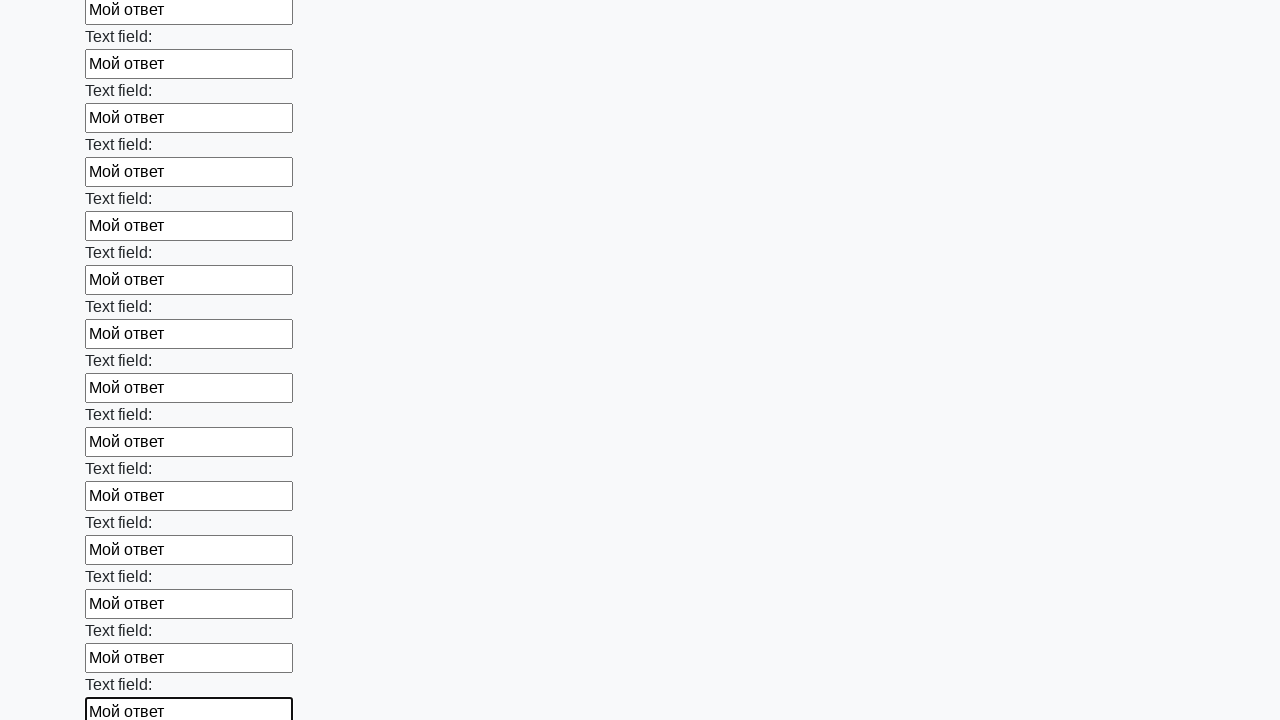

Filled a text input field with 'Мой ответ' on xpath=//input[@type='text'] >> nth=75
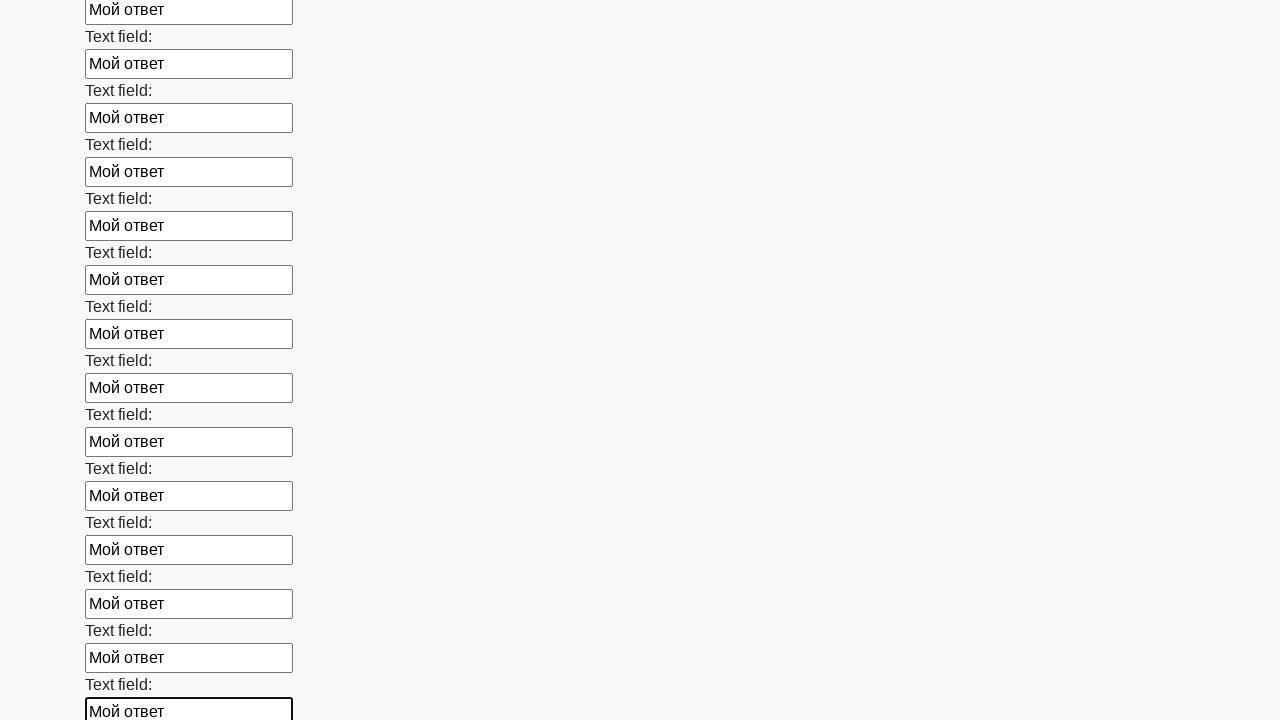

Filled a text input field with 'Мой ответ' on xpath=//input[@type='text'] >> nth=76
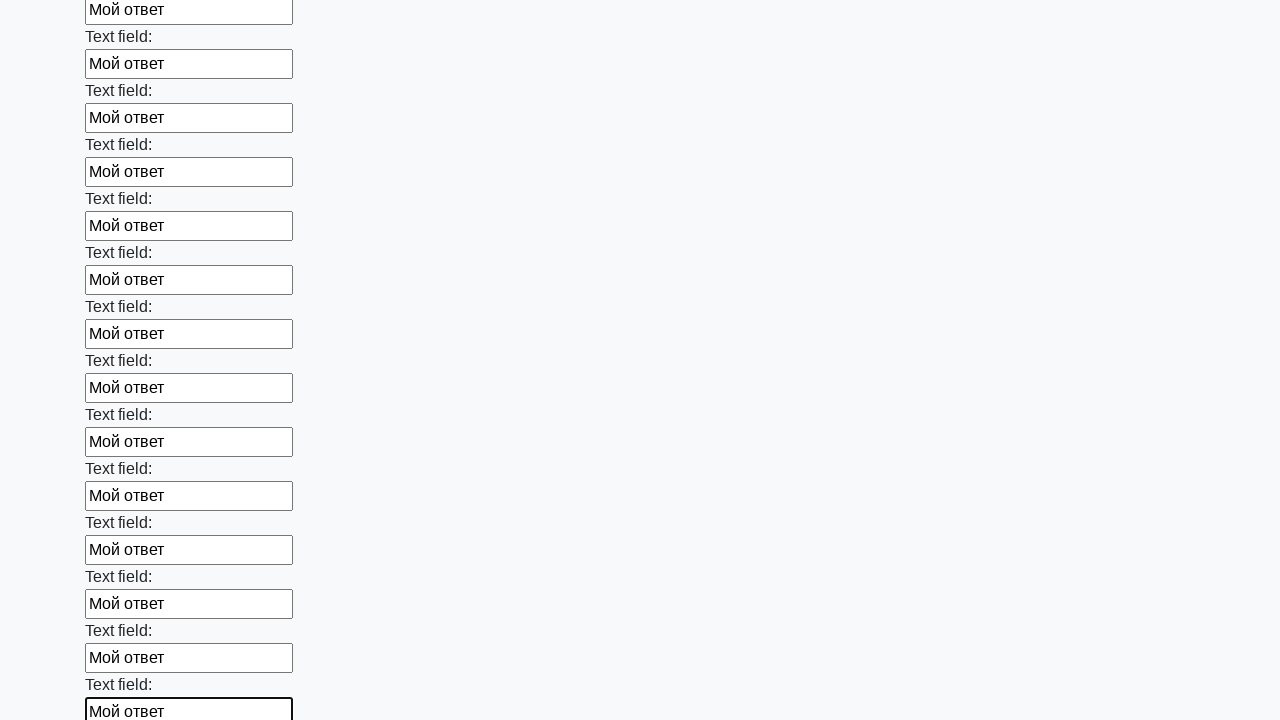

Filled a text input field with 'Мой ответ' on xpath=//input[@type='text'] >> nth=77
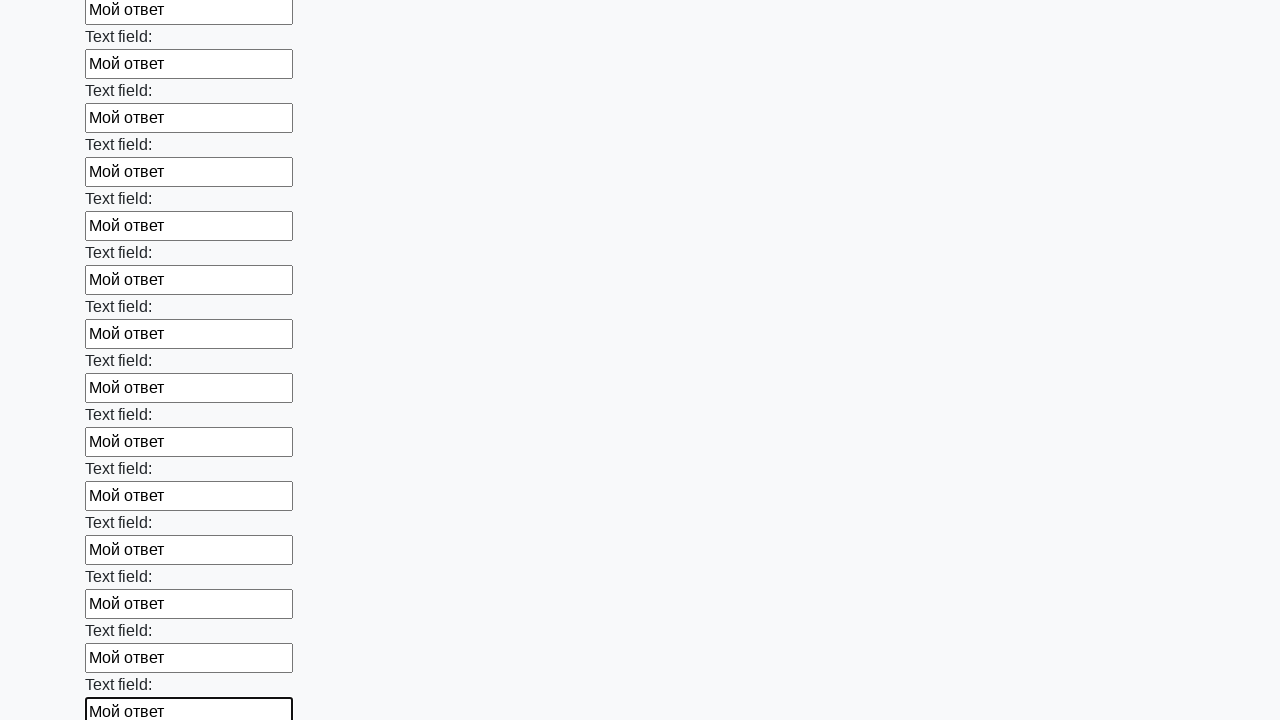

Filled a text input field with 'Мой ответ' on xpath=//input[@type='text'] >> nth=78
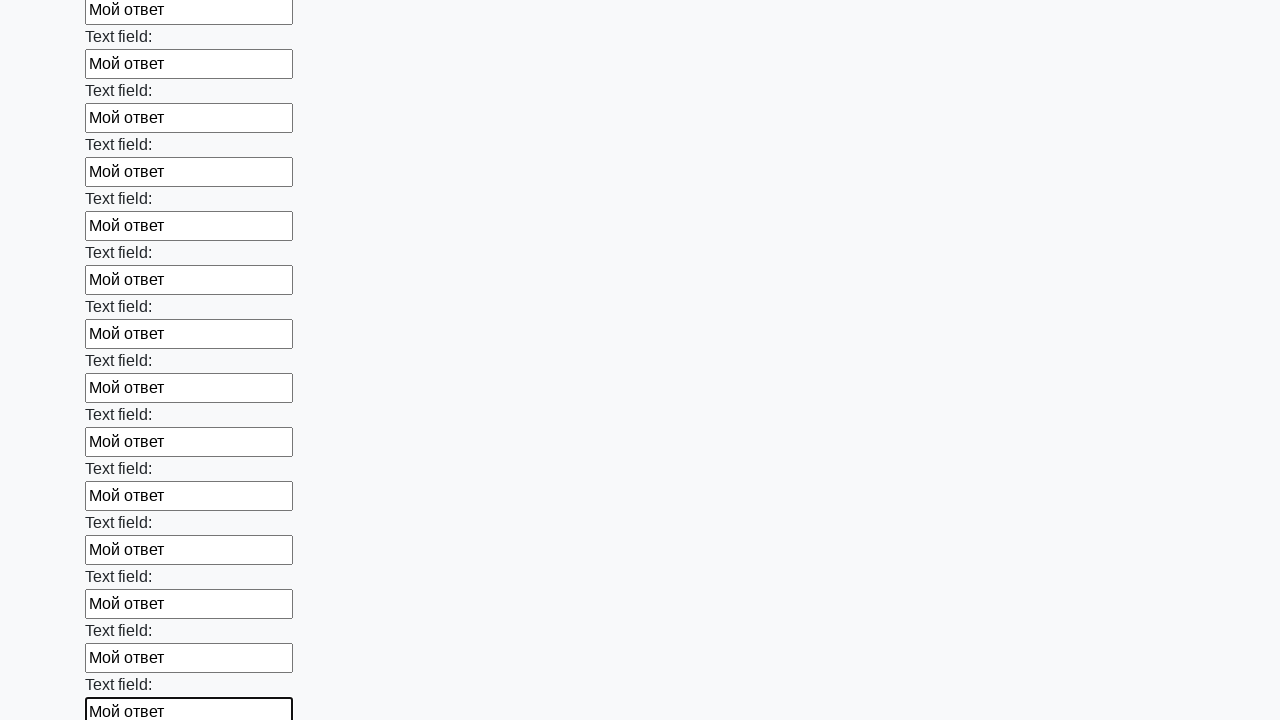

Filled a text input field with 'Мой ответ' on xpath=//input[@type='text'] >> nth=79
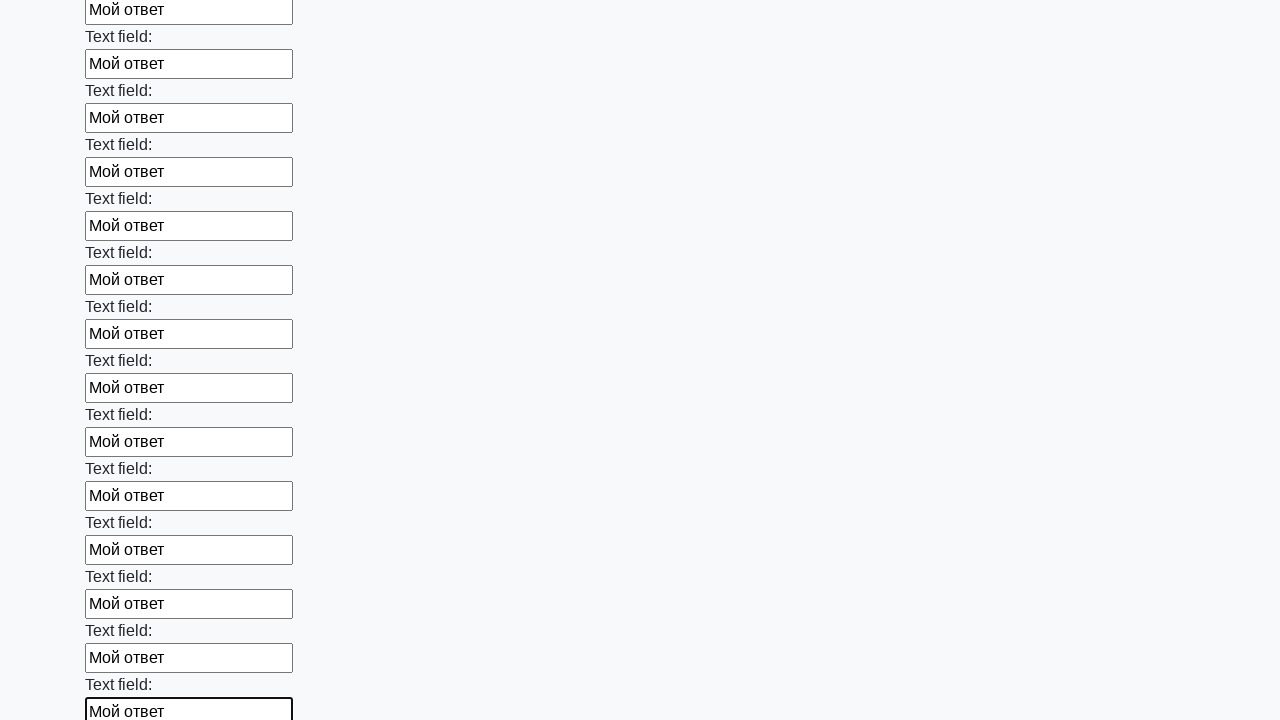

Filled a text input field with 'Мой ответ' on xpath=//input[@type='text'] >> nth=80
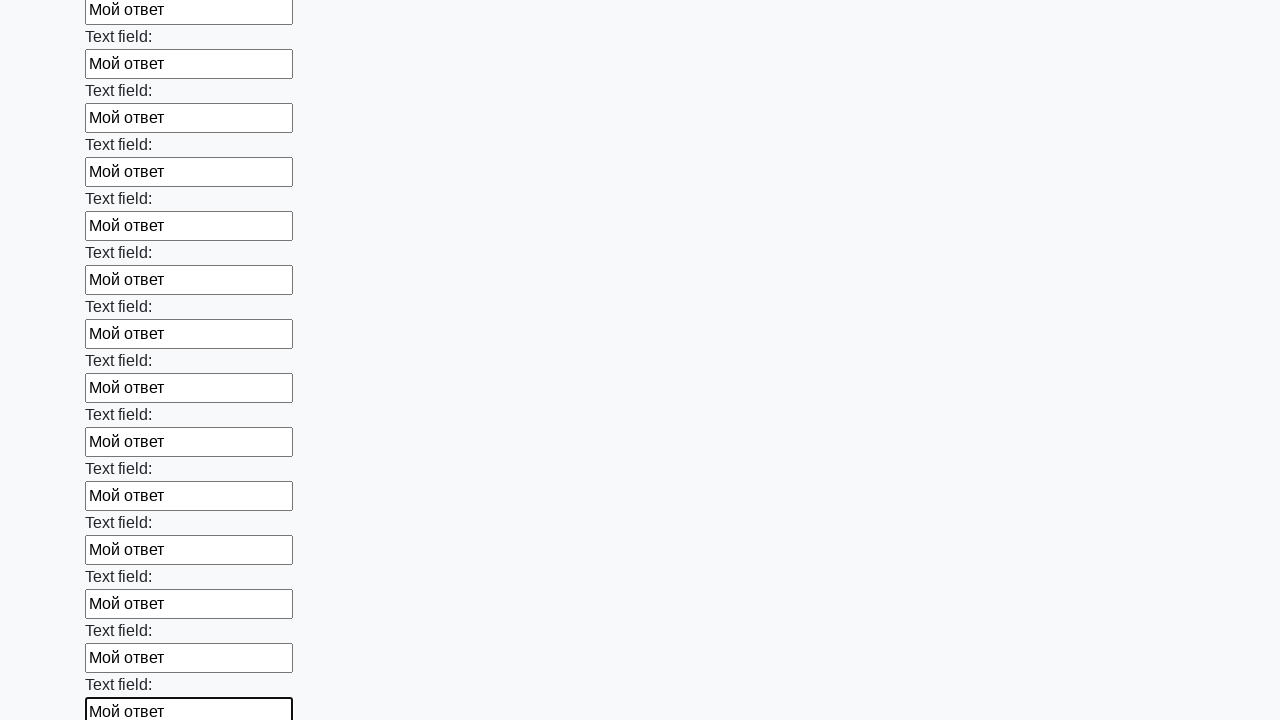

Filled a text input field with 'Мой ответ' on xpath=//input[@type='text'] >> nth=81
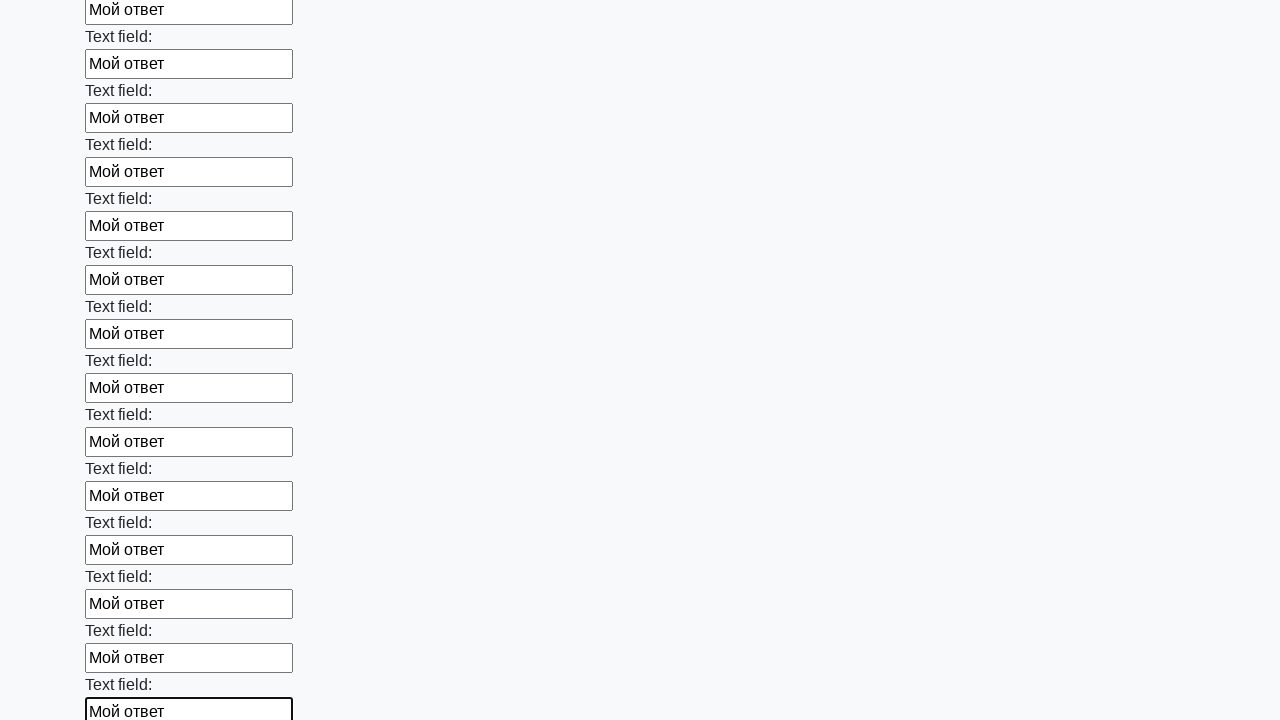

Filled a text input field with 'Мой ответ' on xpath=//input[@type='text'] >> nth=82
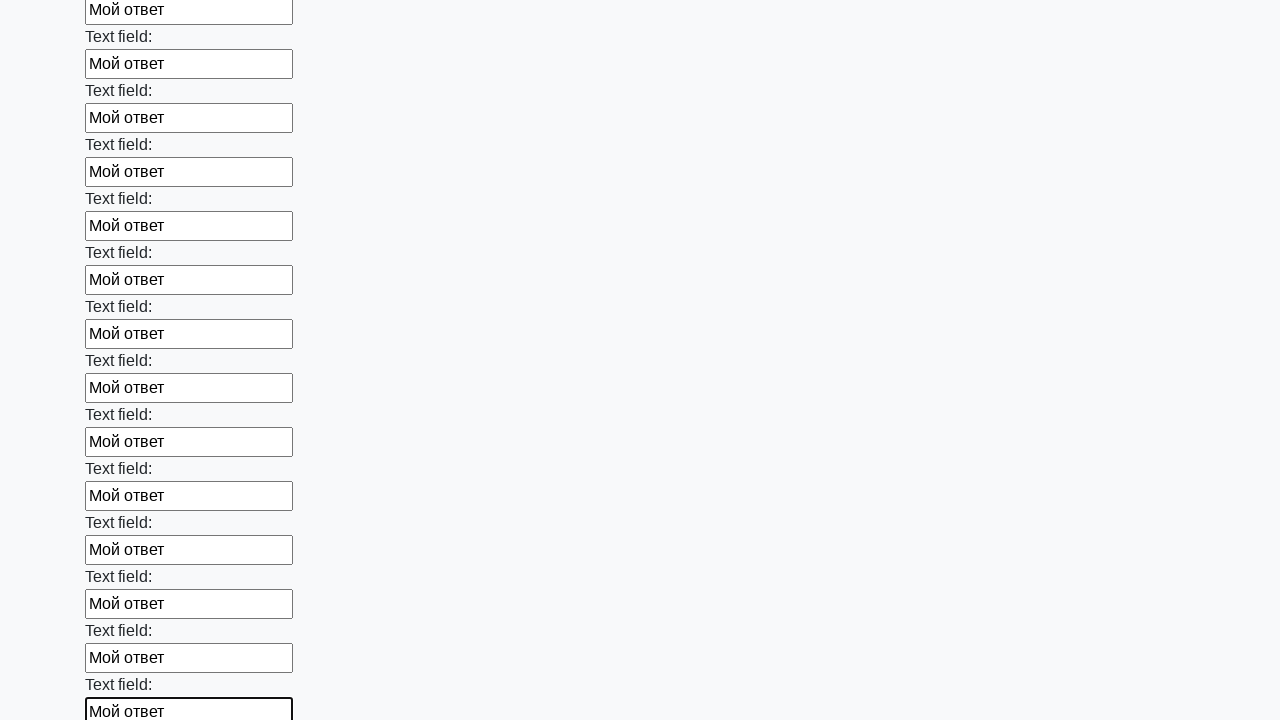

Filled a text input field with 'Мой ответ' on xpath=//input[@type='text'] >> nth=83
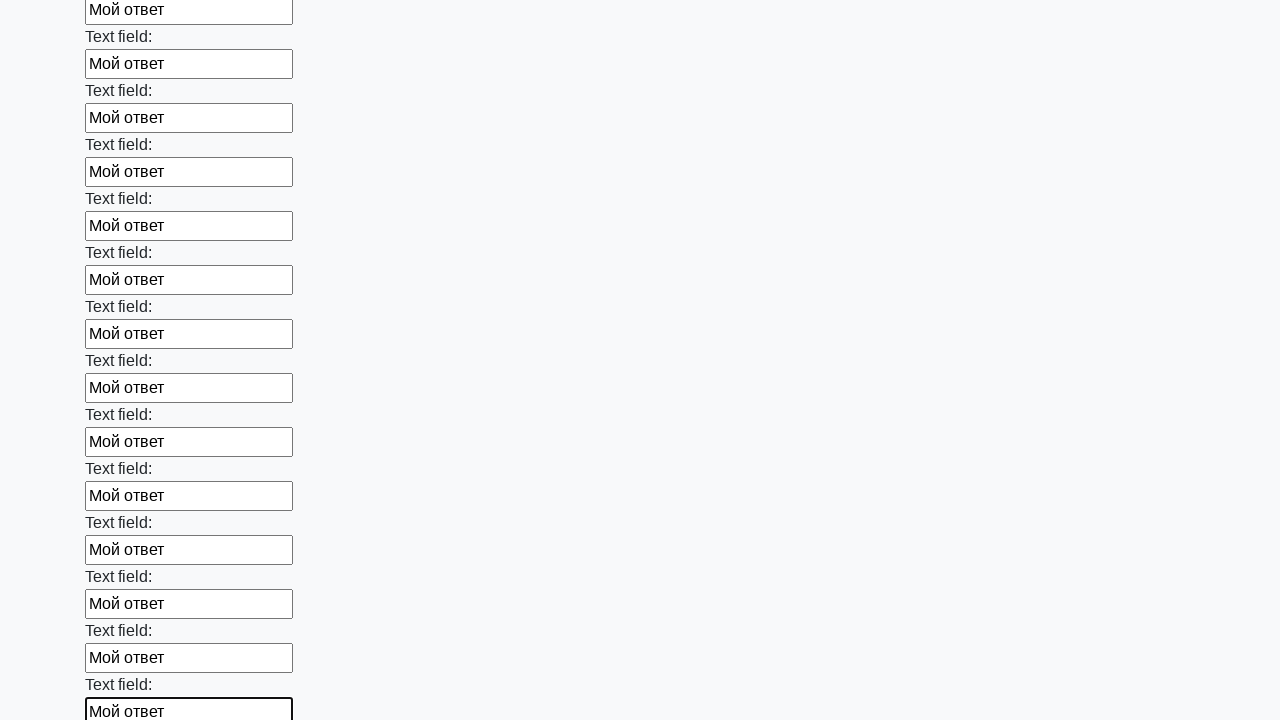

Filled a text input field with 'Мой ответ' on xpath=//input[@type='text'] >> nth=84
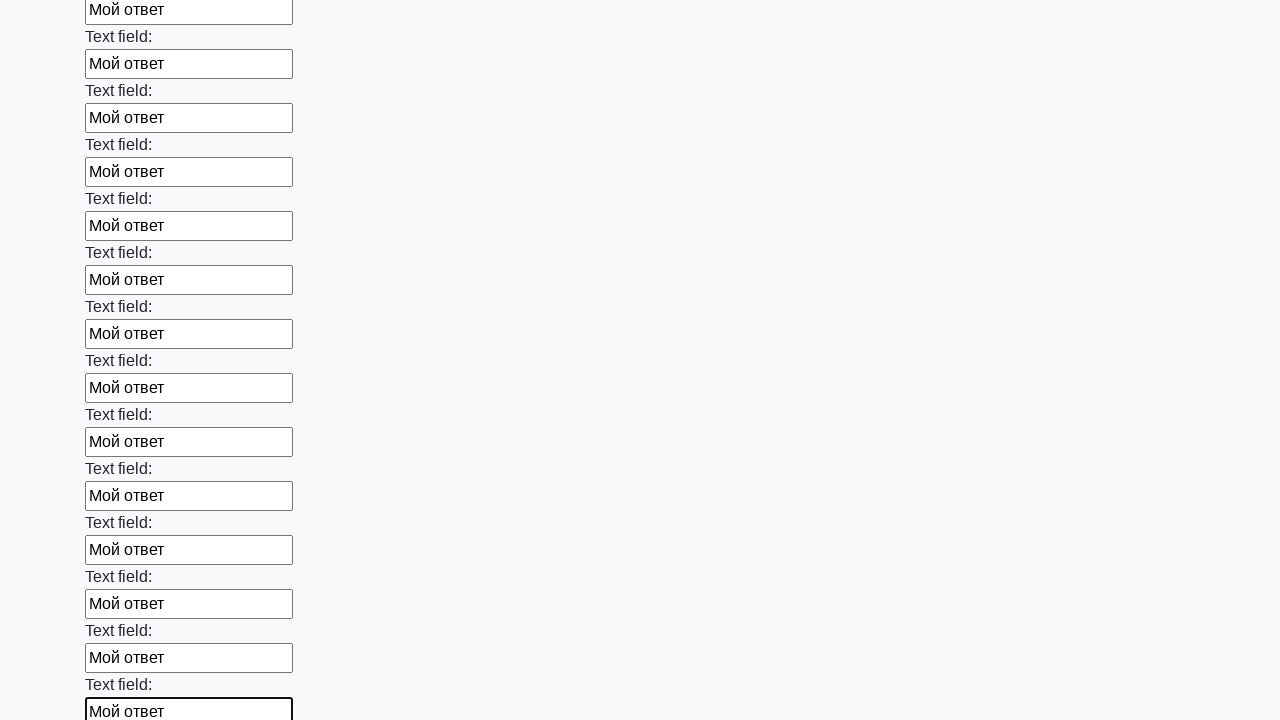

Filled a text input field with 'Мой ответ' on xpath=//input[@type='text'] >> nth=85
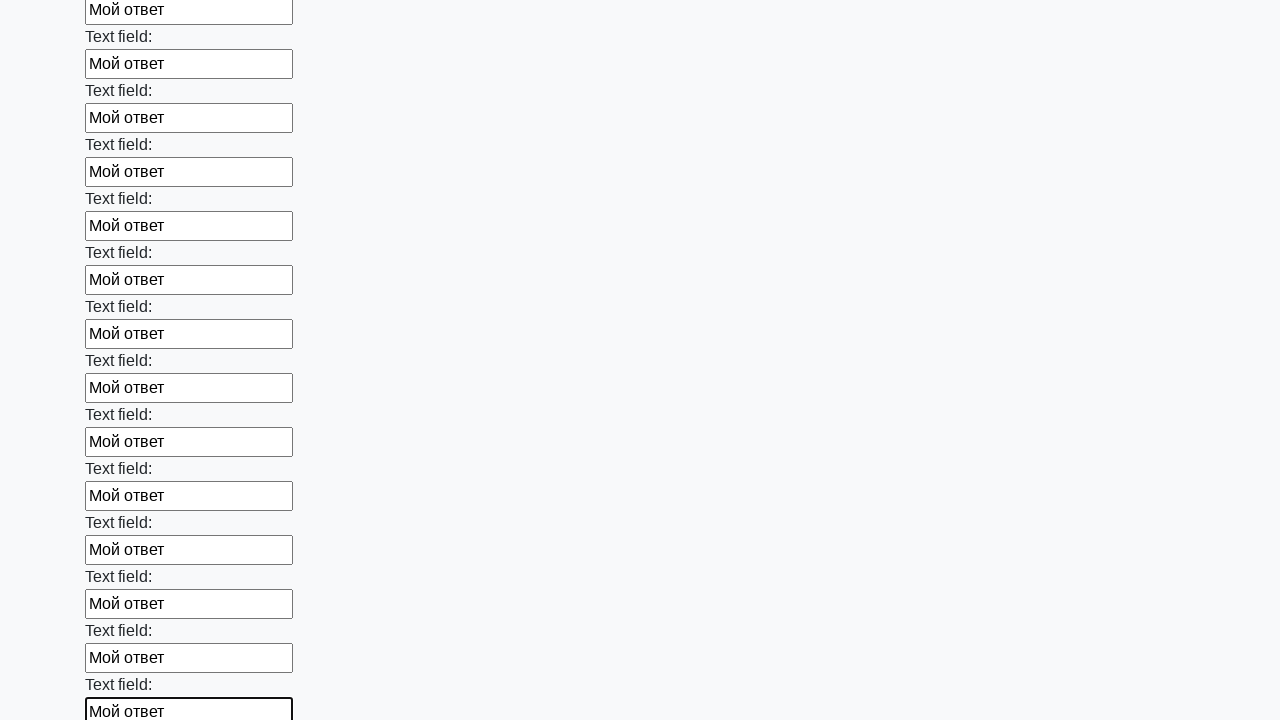

Filled a text input field with 'Мой ответ' on xpath=//input[@type='text'] >> nth=86
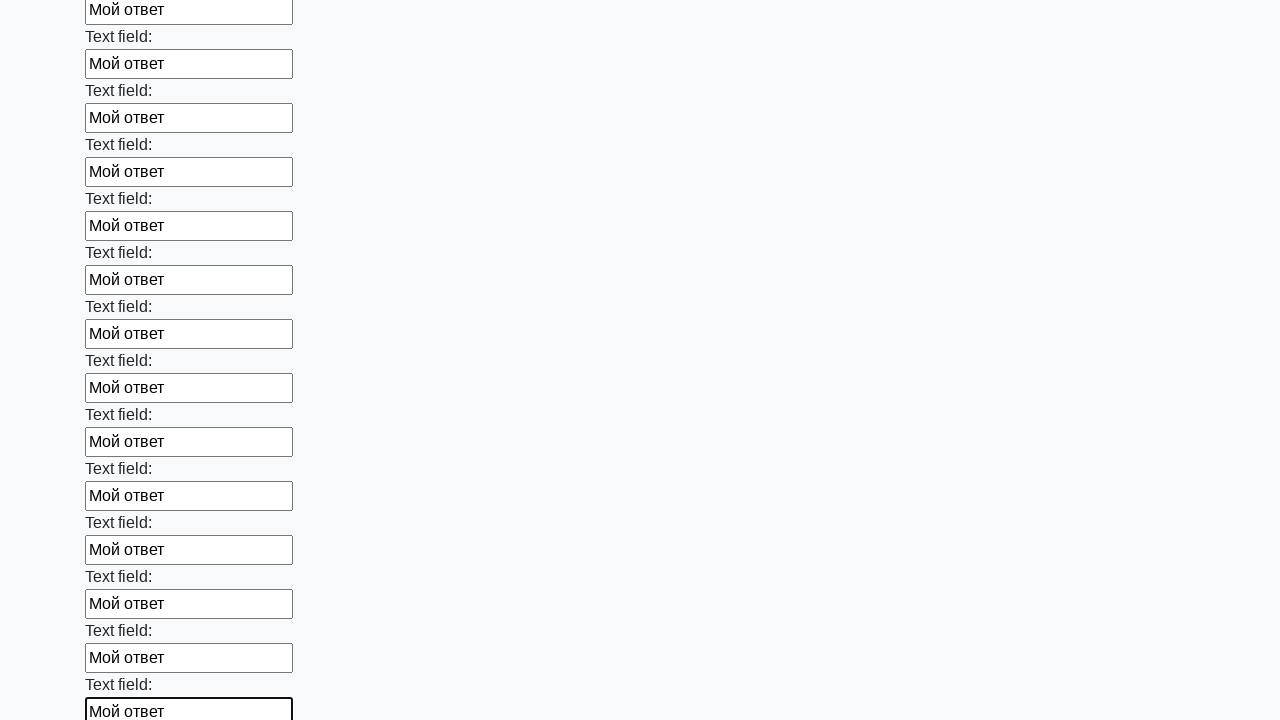

Filled a text input field with 'Мой ответ' on xpath=//input[@type='text'] >> nth=87
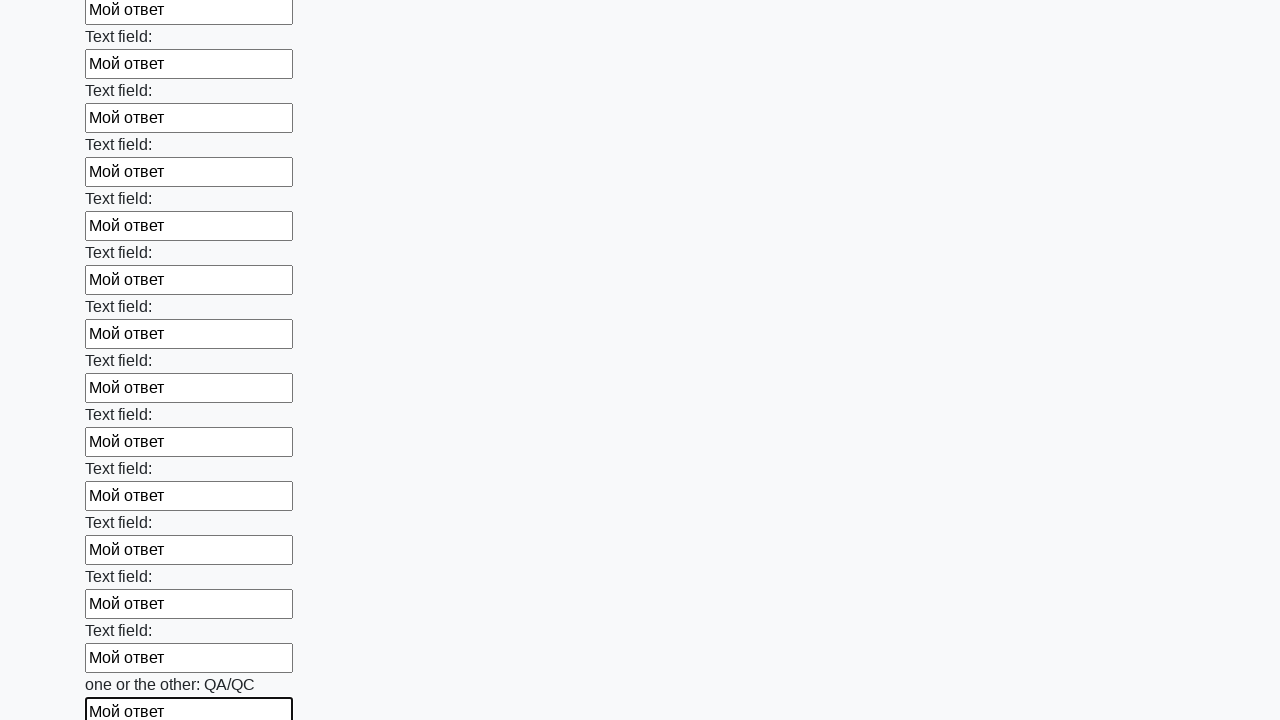

Filled a text input field with 'Мой ответ' on xpath=//input[@type='text'] >> nth=88
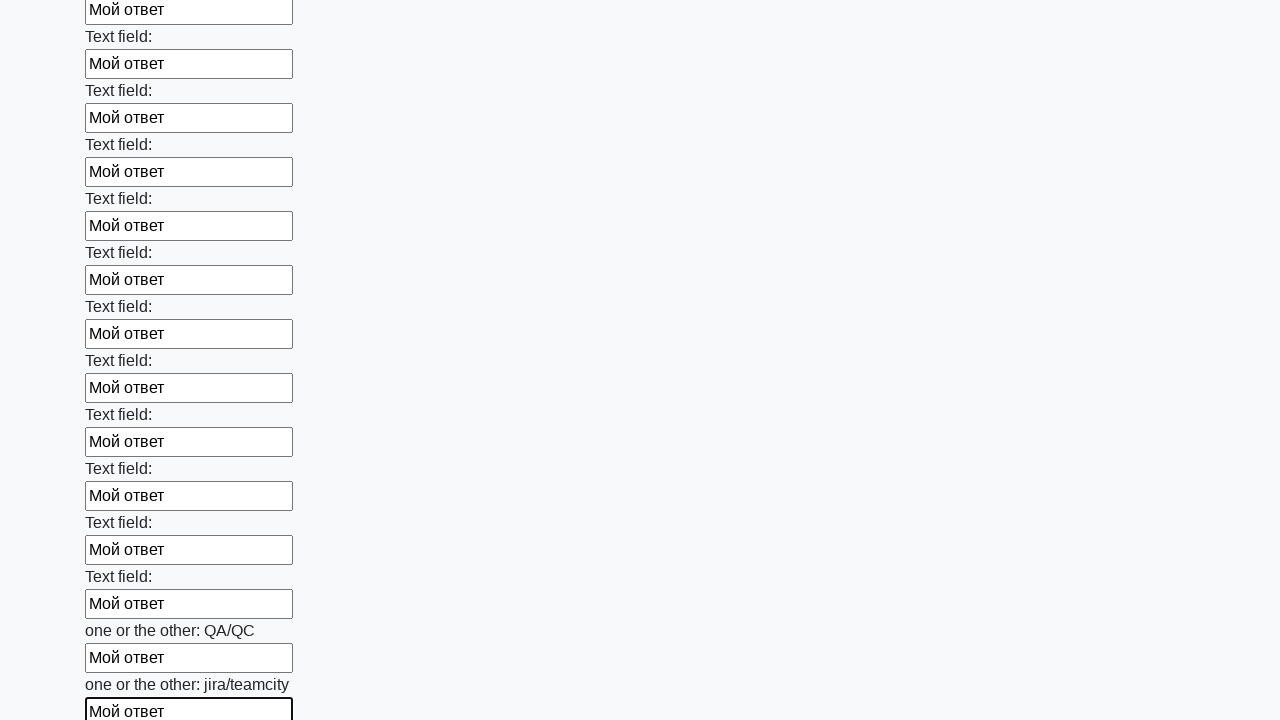

Filled a text input field with 'Мой ответ' on xpath=//input[@type='text'] >> nth=89
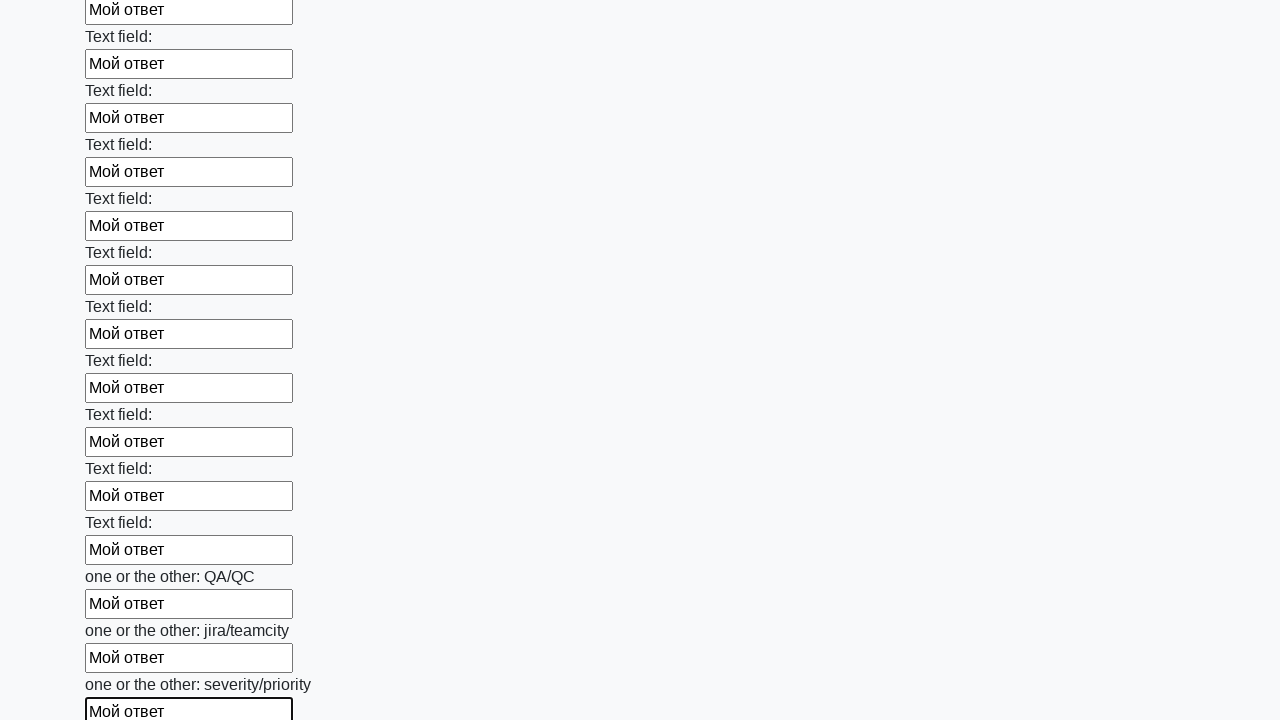

Filled a text input field with 'Мой ответ' on xpath=//input[@type='text'] >> nth=90
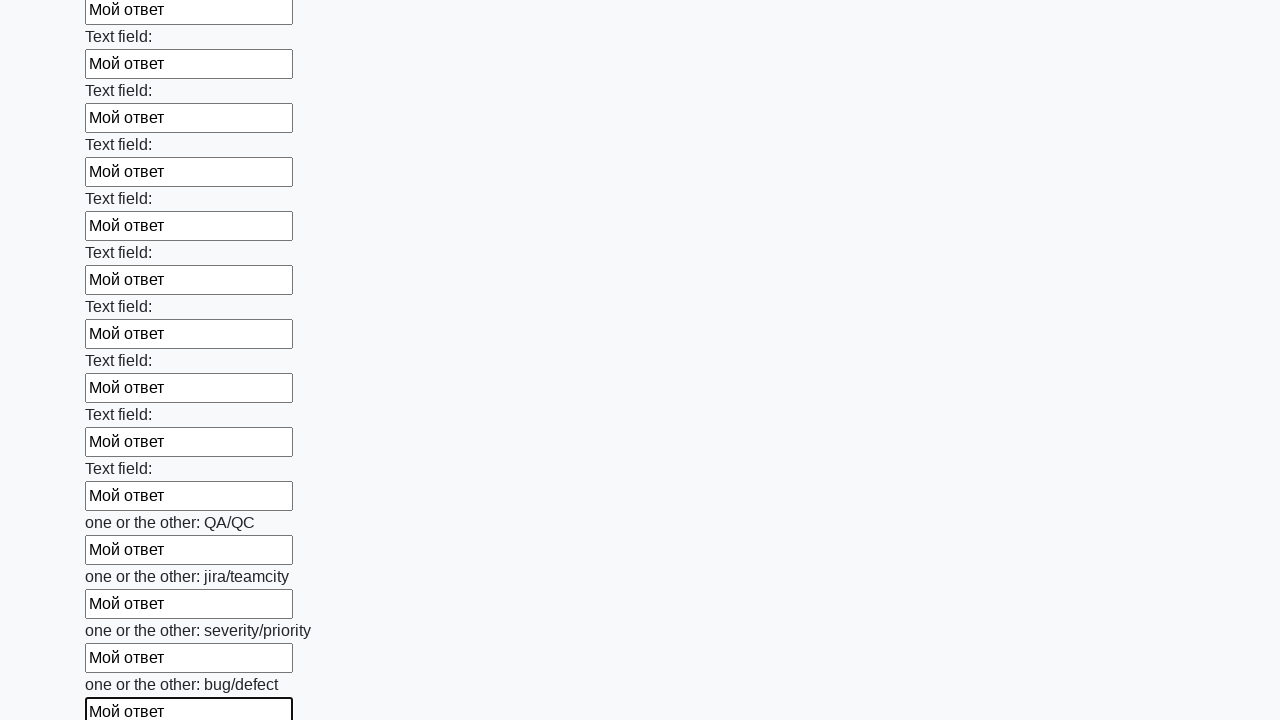

Filled a text input field with 'Мой ответ' on xpath=//input[@type='text'] >> nth=91
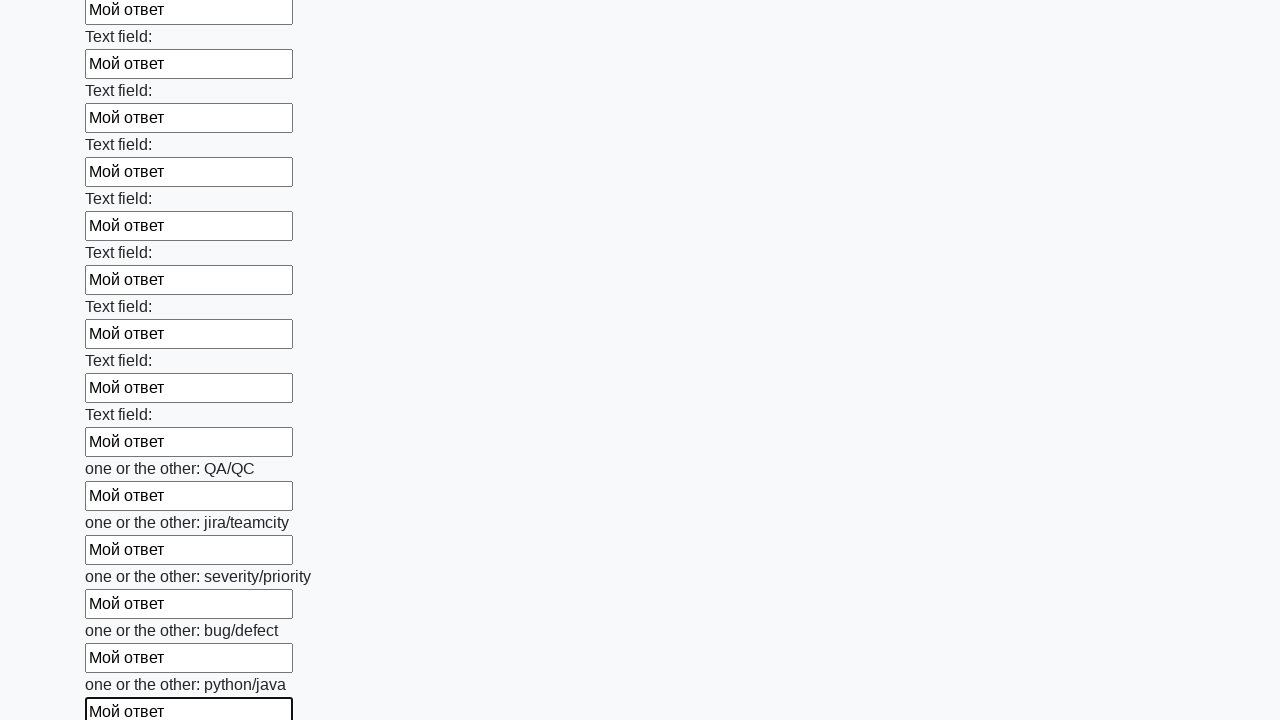

Filled a text input field with 'Мой ответ' on xpath=//input[@type='text'] >> nth=92
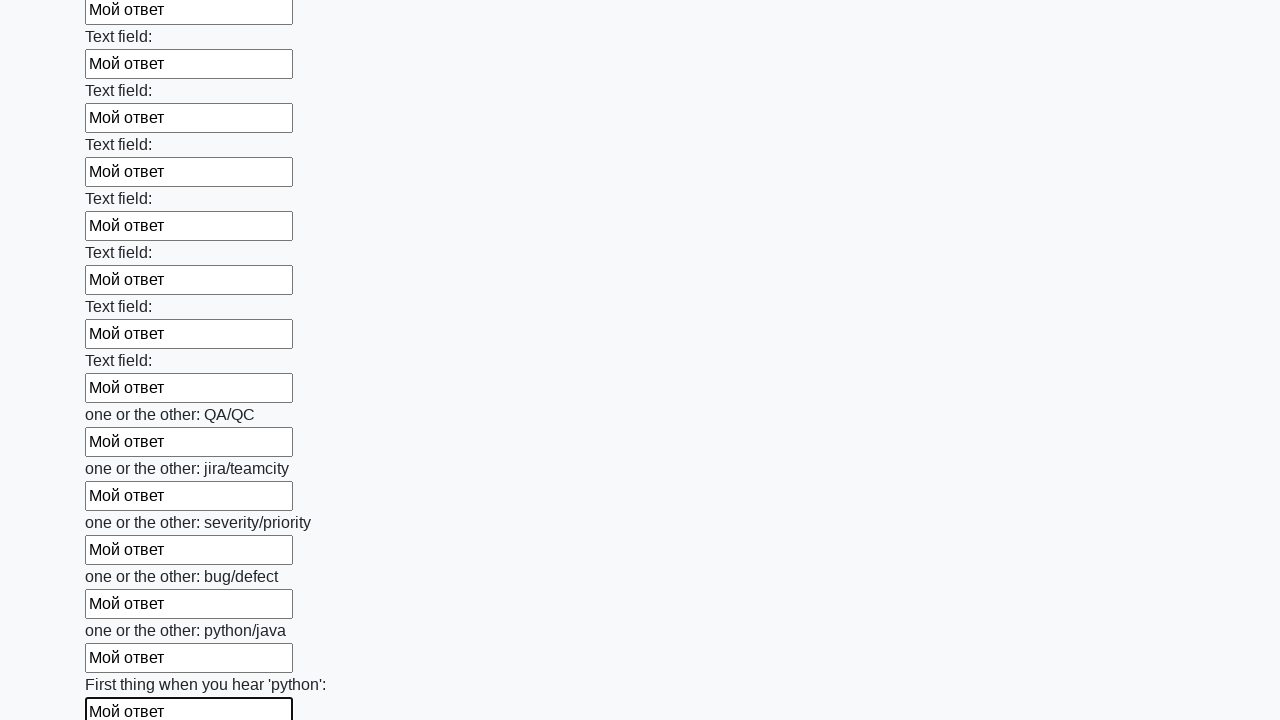

Filled a text input field with 'Мой ответ' on xpath=//input[@type='text'] >> nth=93
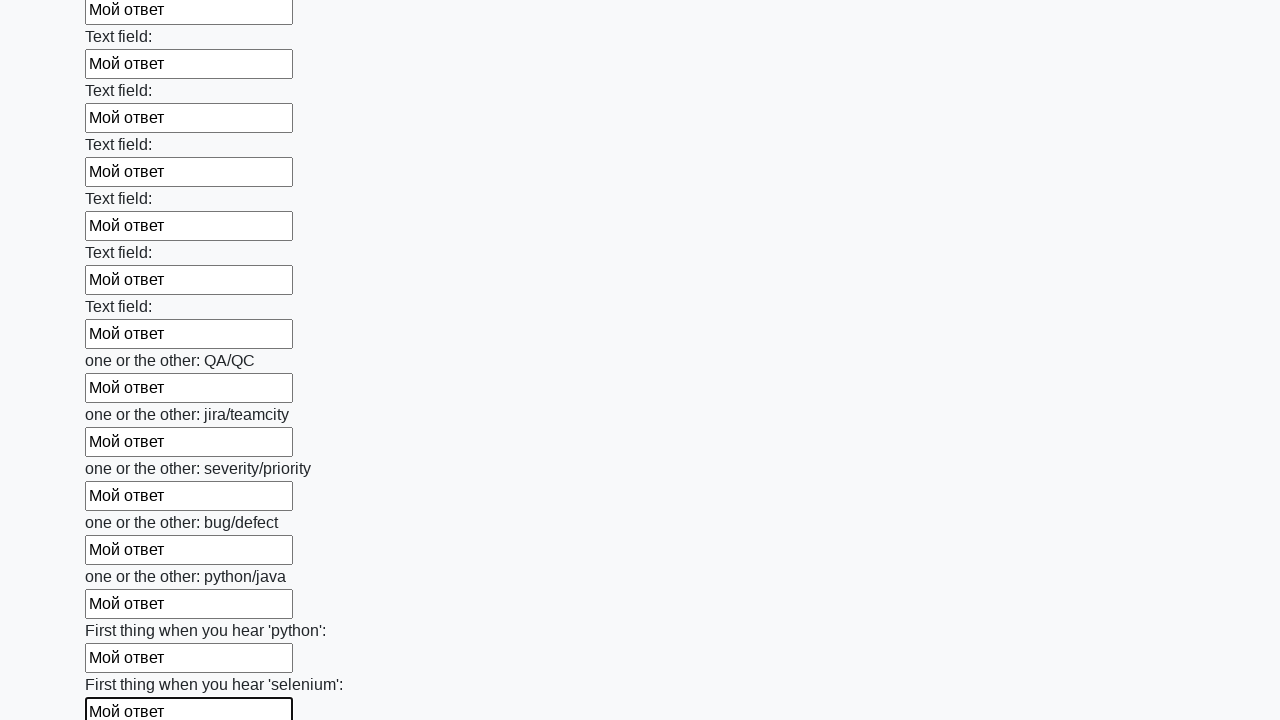

Filled a text input field with 'Мой ответ' on xpath=//input[@type='text'] >> nth=94
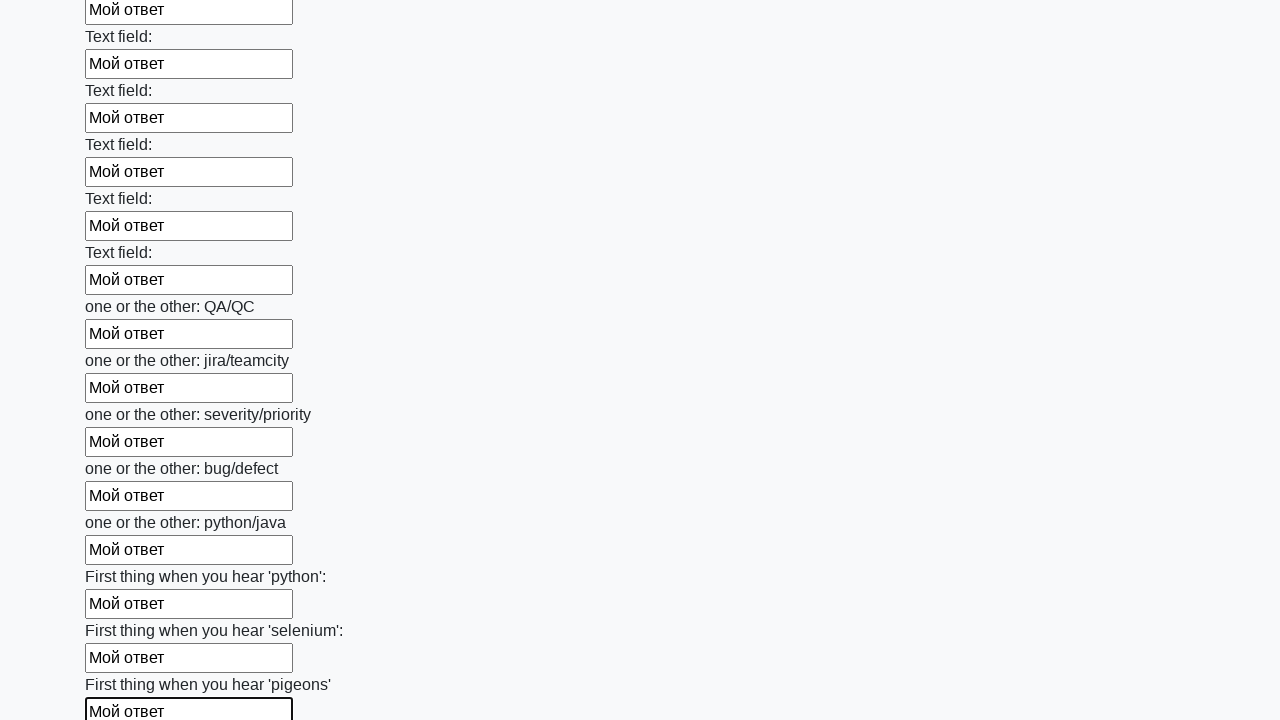

Filled a text input field with 'Мой ответ' on xpath=//input[@type='text'] >> nth=95
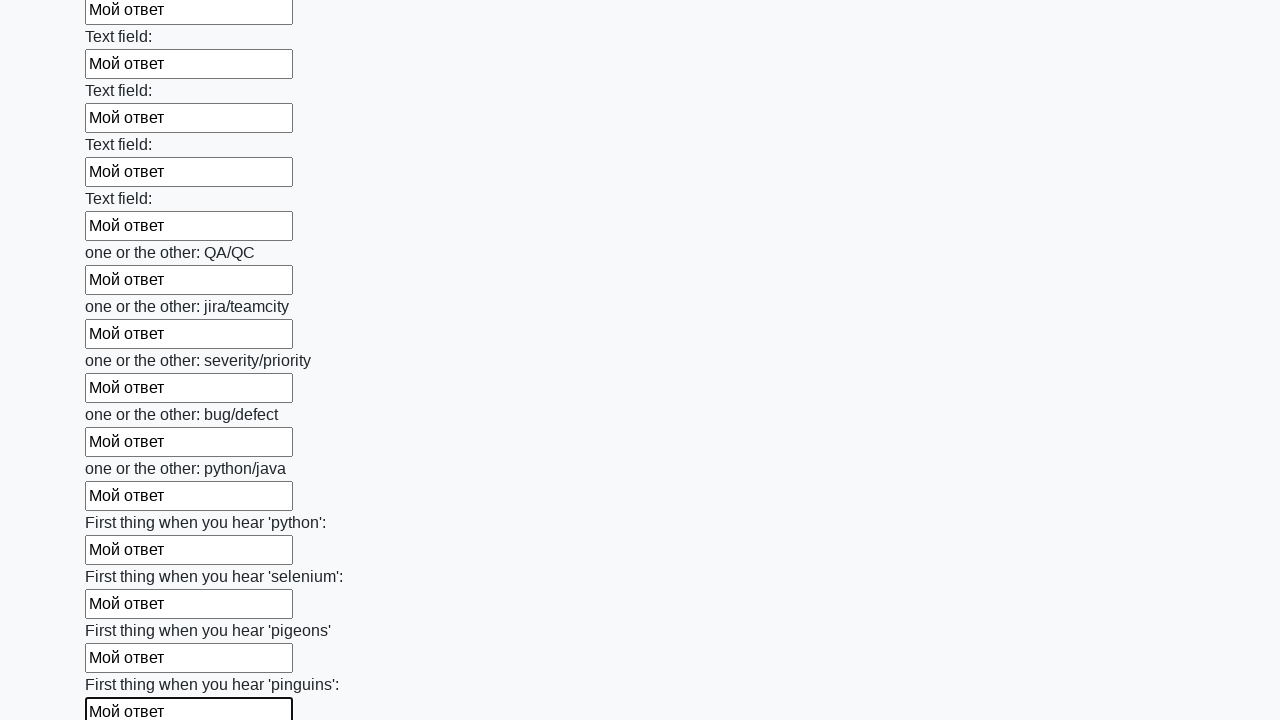

Filled a text input field with 'Мой ответ' on xpath=//input[@type='text'] >> nth=96
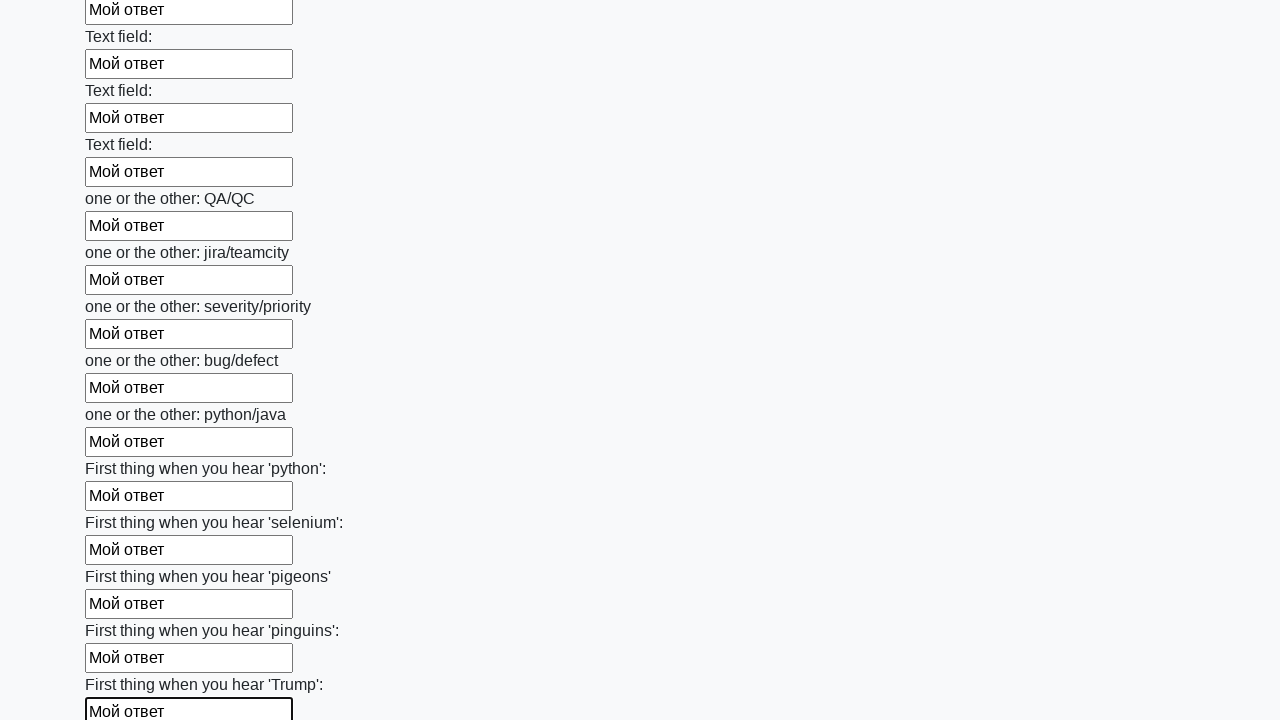

Filled a text input field with 'Мой ответ' on xpath=//input[@type='text'] >> nth=97
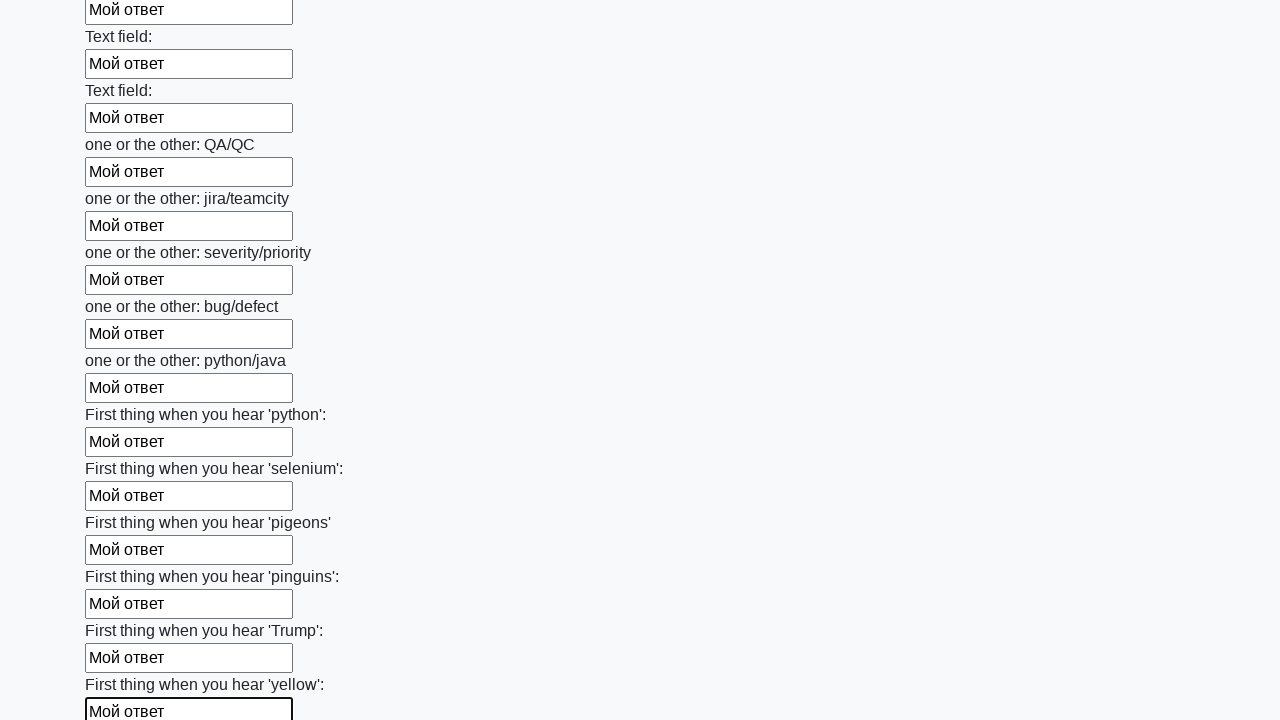

Filled a text input field with 'Мой ответ' on xpath=//input[@type='text'] >> nth=98
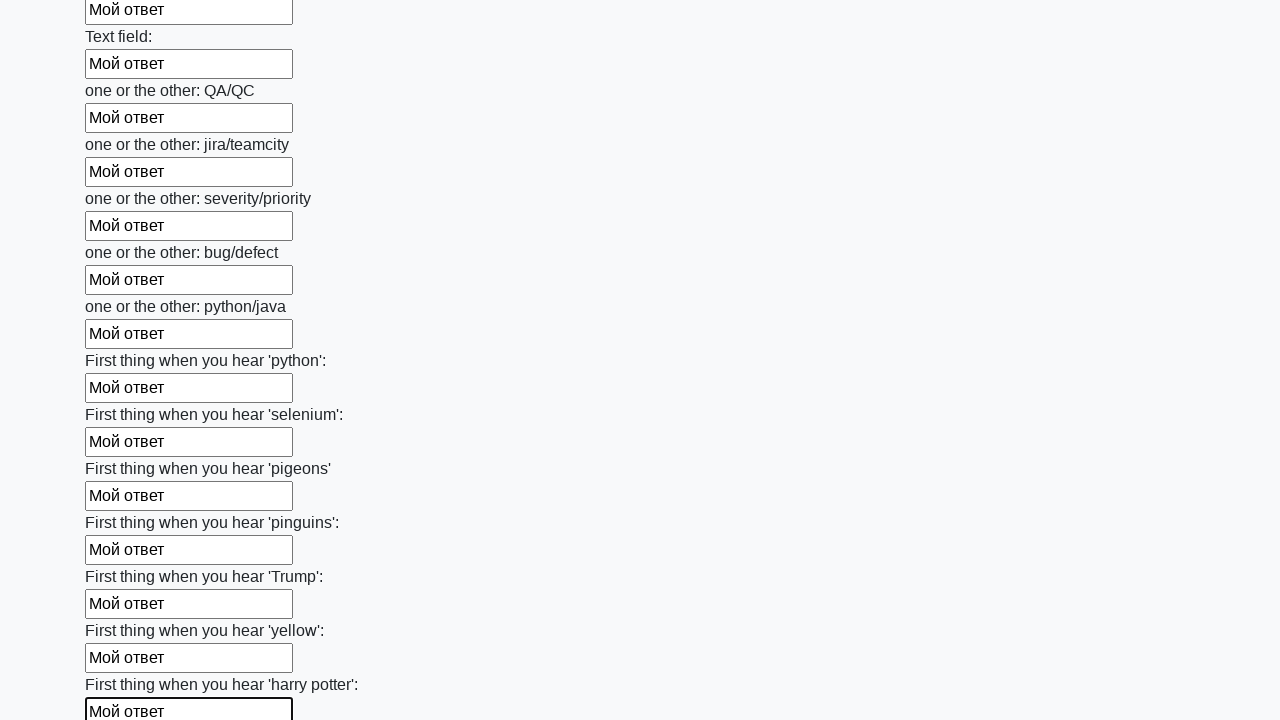

Filled a text input field with 'Мой ответ' on xpath=//input[@type='text'] >> nth=99
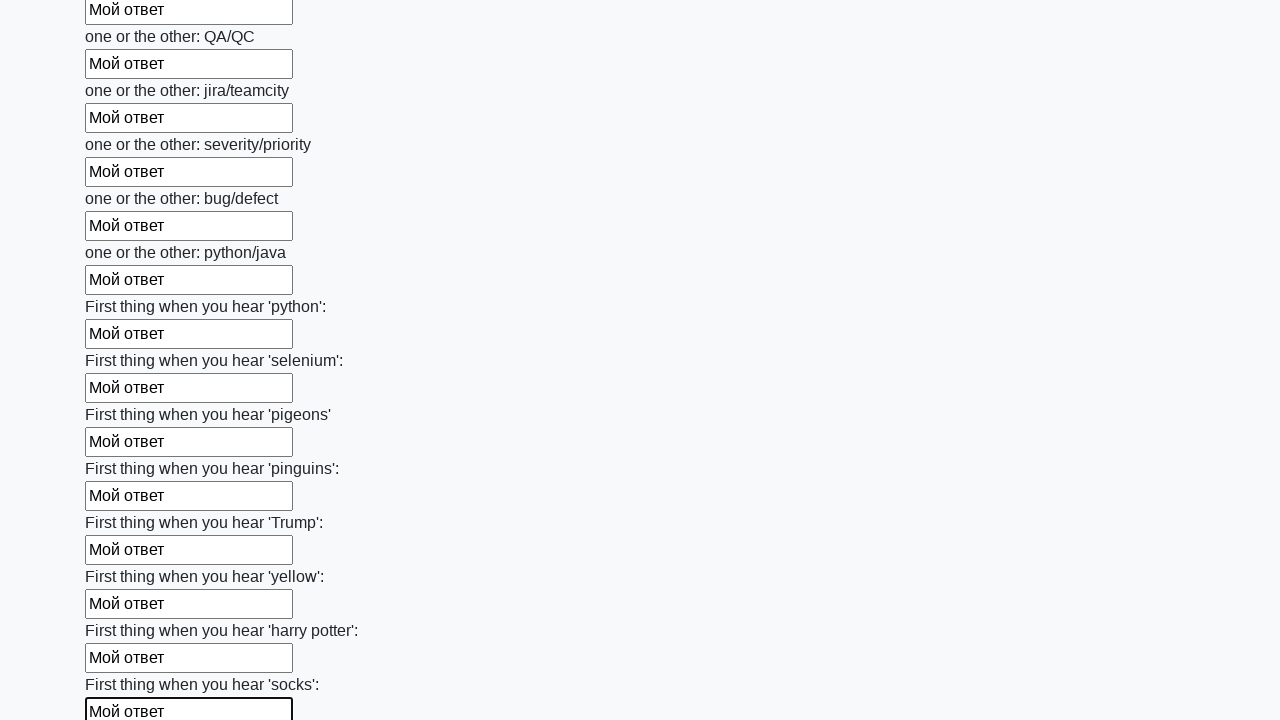

Clicked the submit button at (123, 611) on button.btn
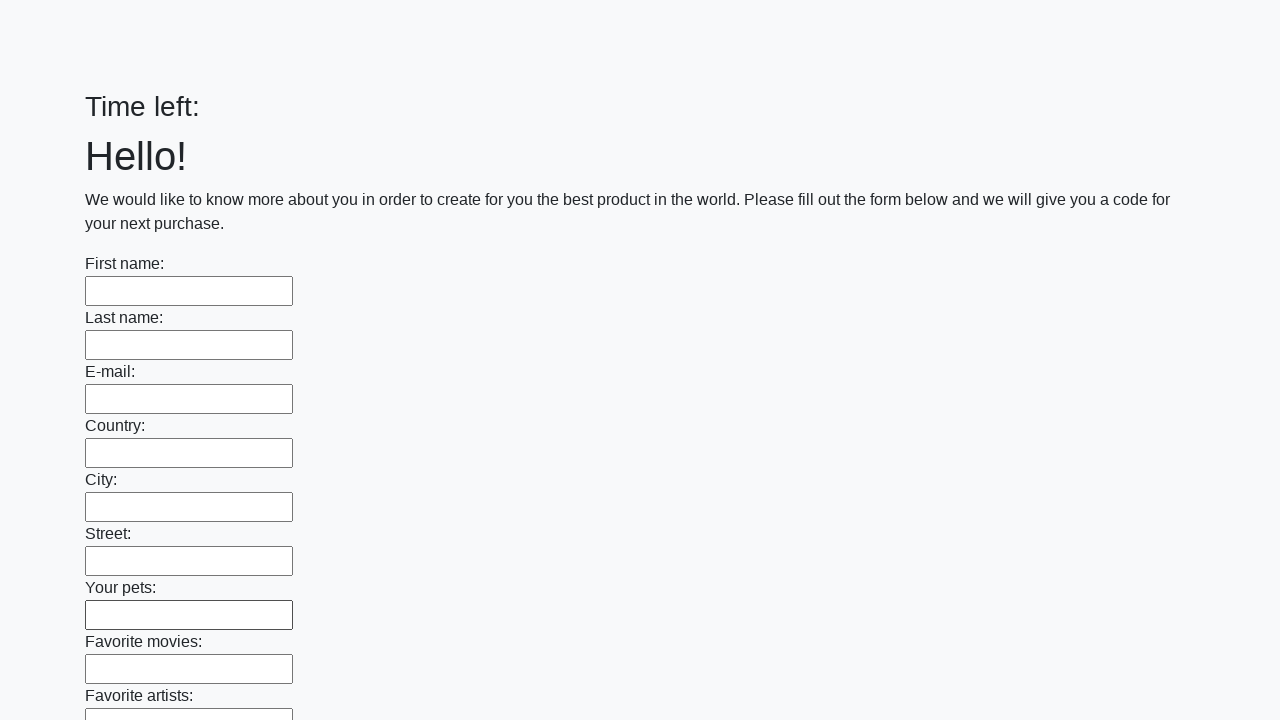

Set up alert dialog handler to accept alerts
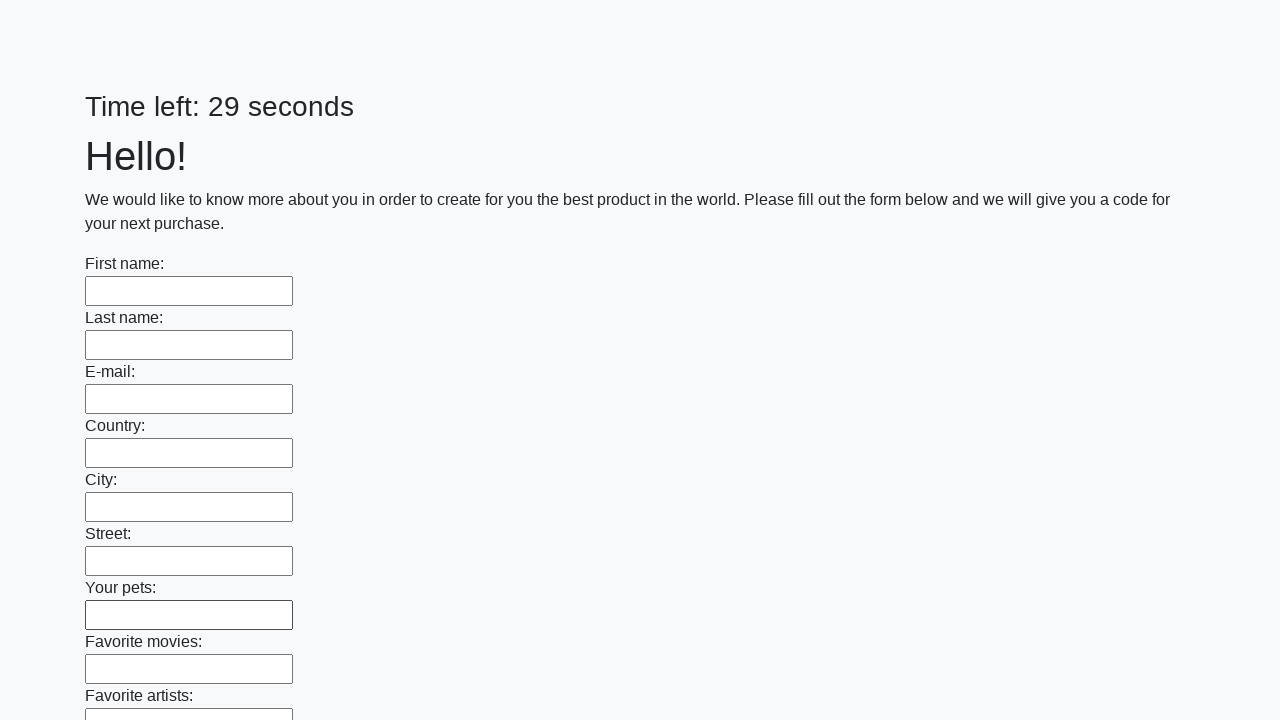

Waited for alert dialog to appear and be processed
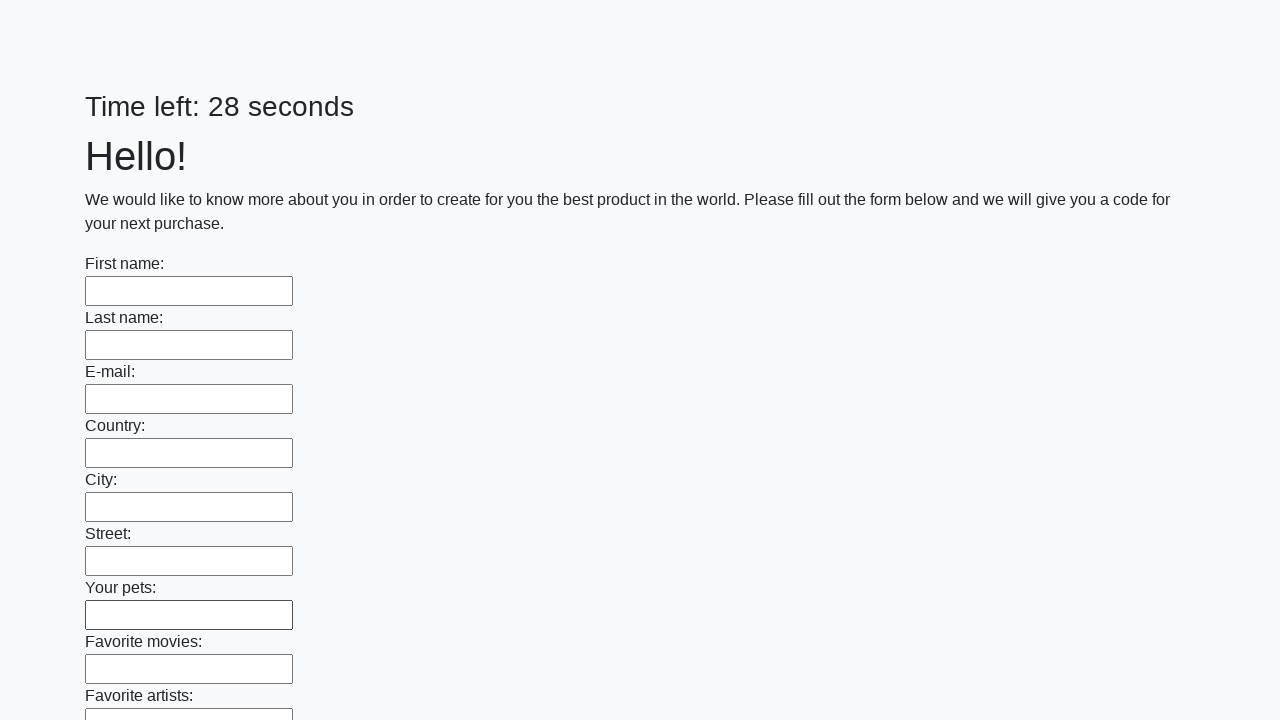

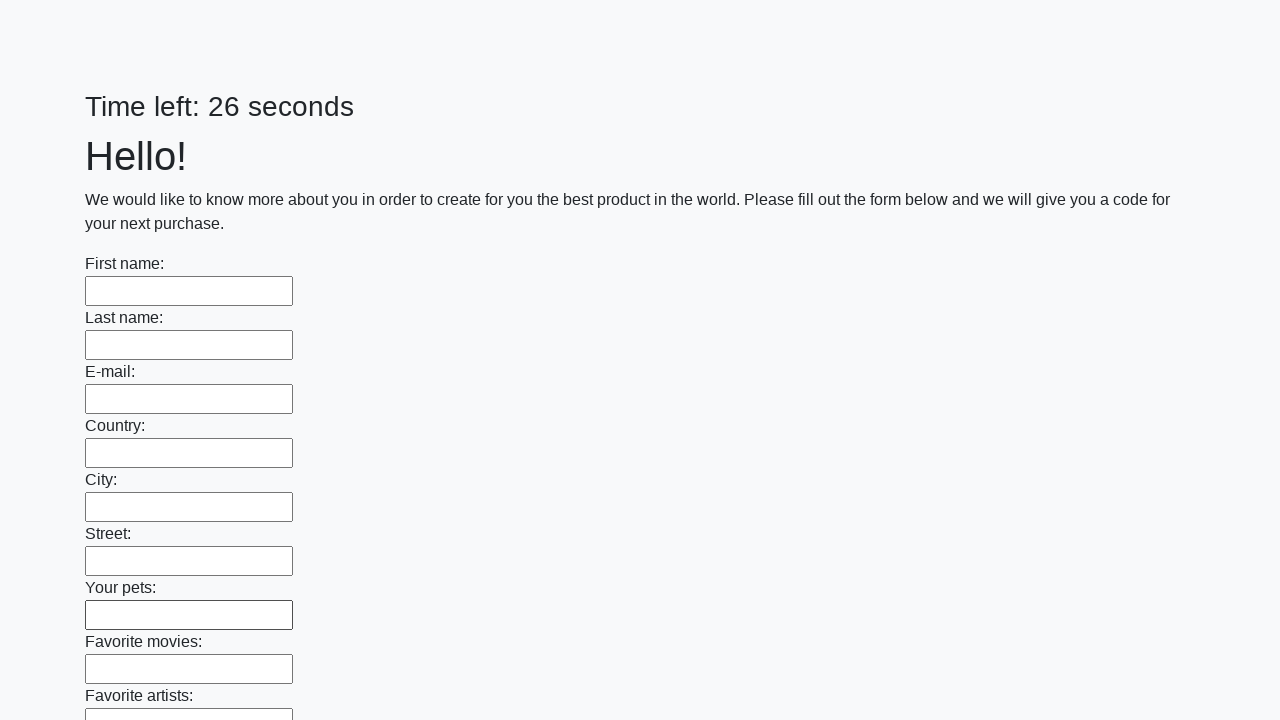